Tests the TodoMVC dashboard by adding multiple tasks (45 tasks total based on complexity factor of 9) and verifying they are all displayed correctly.

Starting URL: https://demo.playwright.dev/todomvc

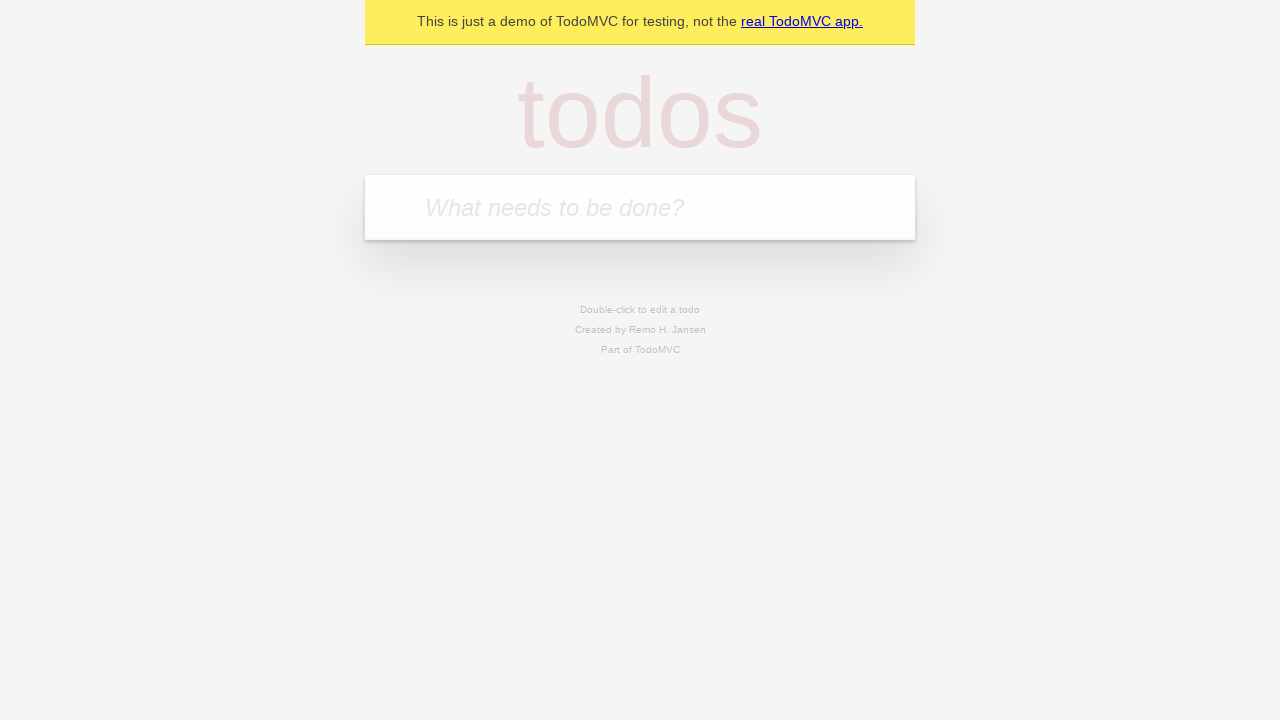

Filled todo input field with 'Task 1' on internal:attr=[placeholder="What needs to be done?"i]
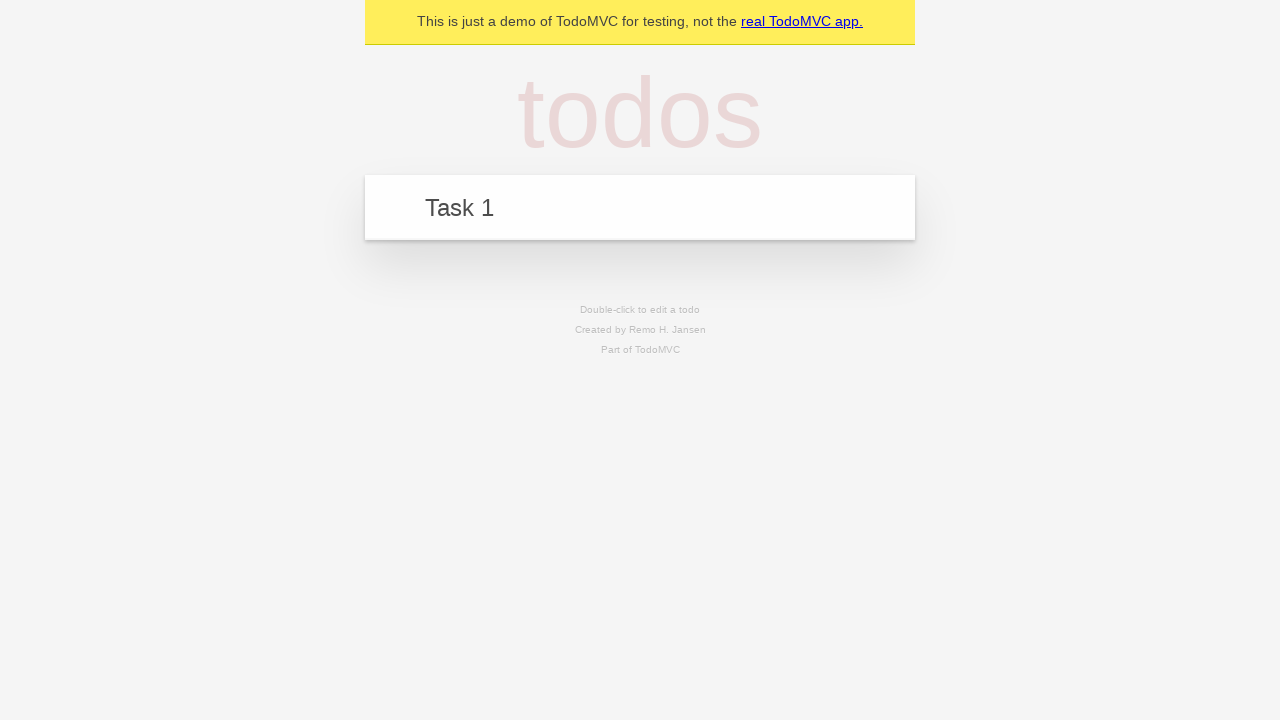

Pressed Enter to add Task 1 on internal:attr=[placeholder="What needs to be done?"i]
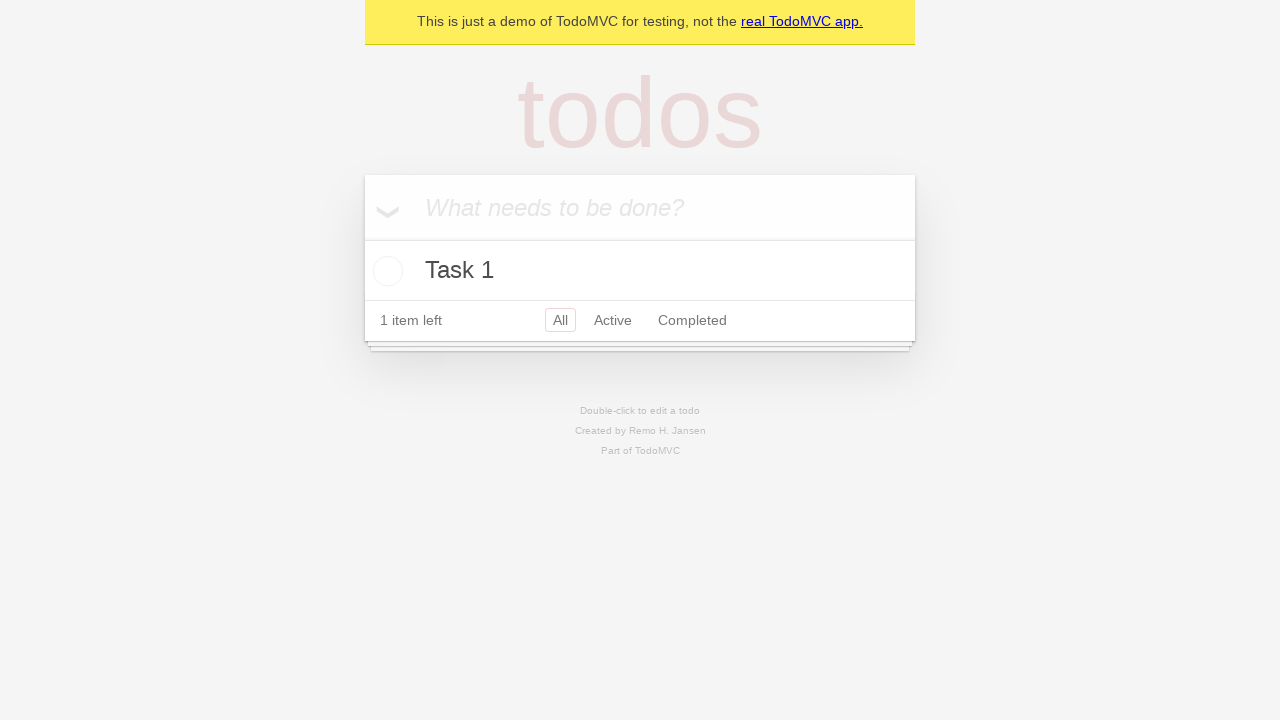

Waited 150ms after adding Task 1
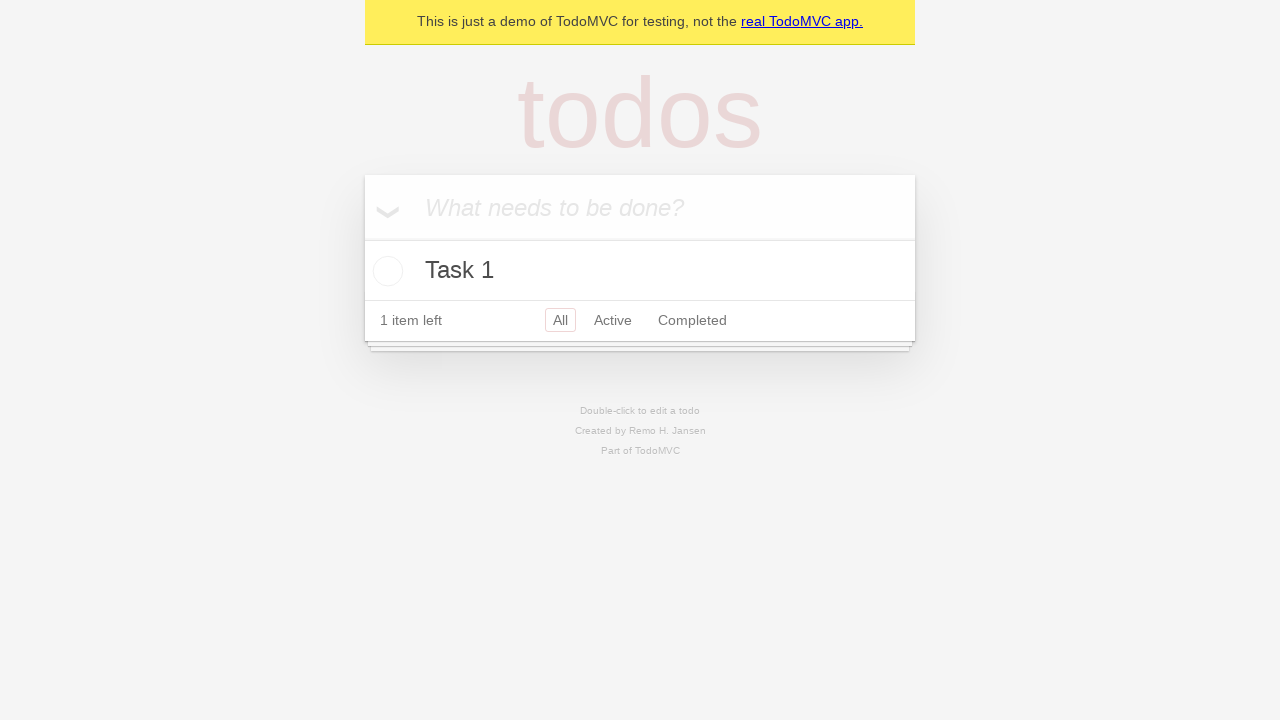

Filled todo input field with 'Task 2' on internal:attr=[placeholder="What needs to be done?"i]
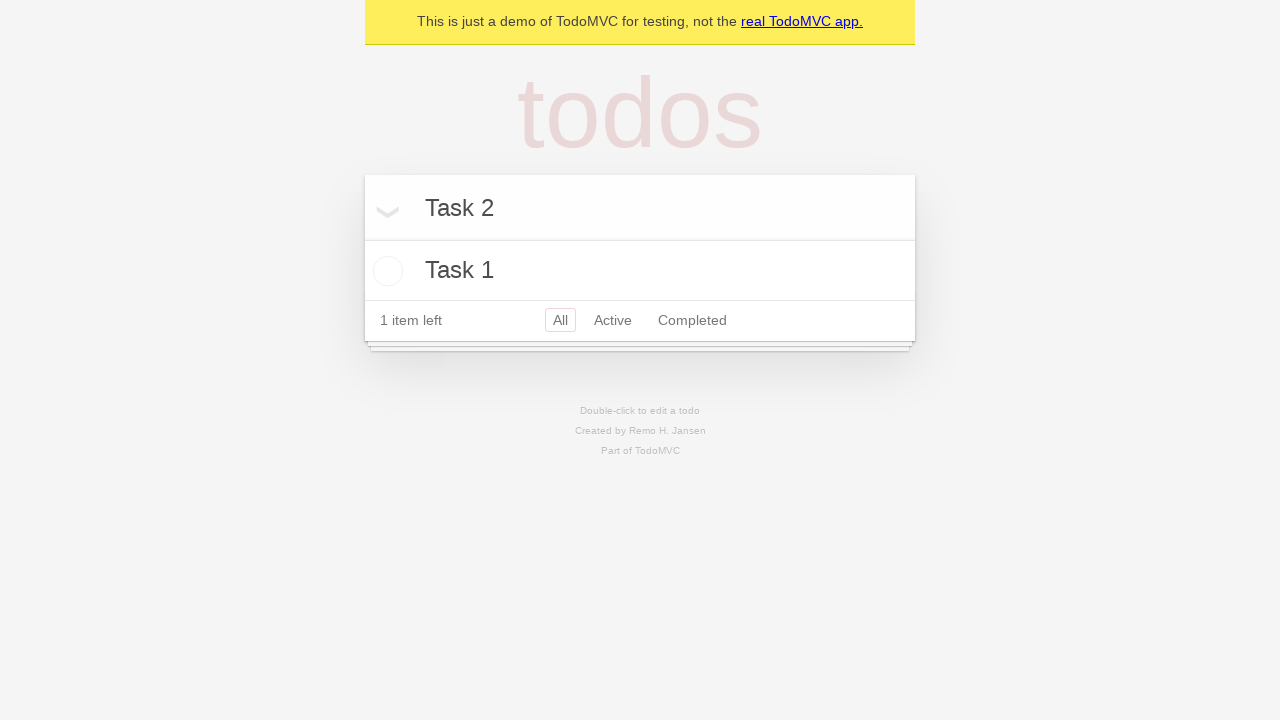

Pressed Enter to add Task 2 on internal:attr=[placeholder="What needs to be done?"i]
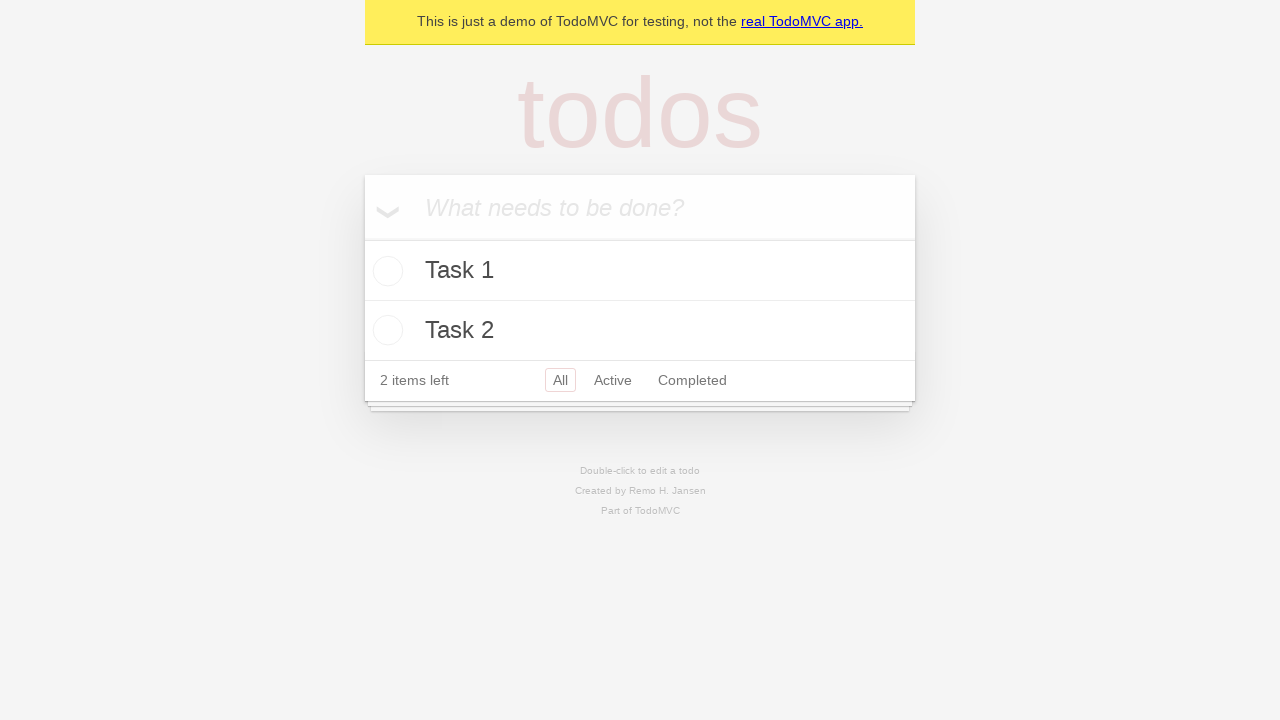

Waited 150ms after adding Task 2
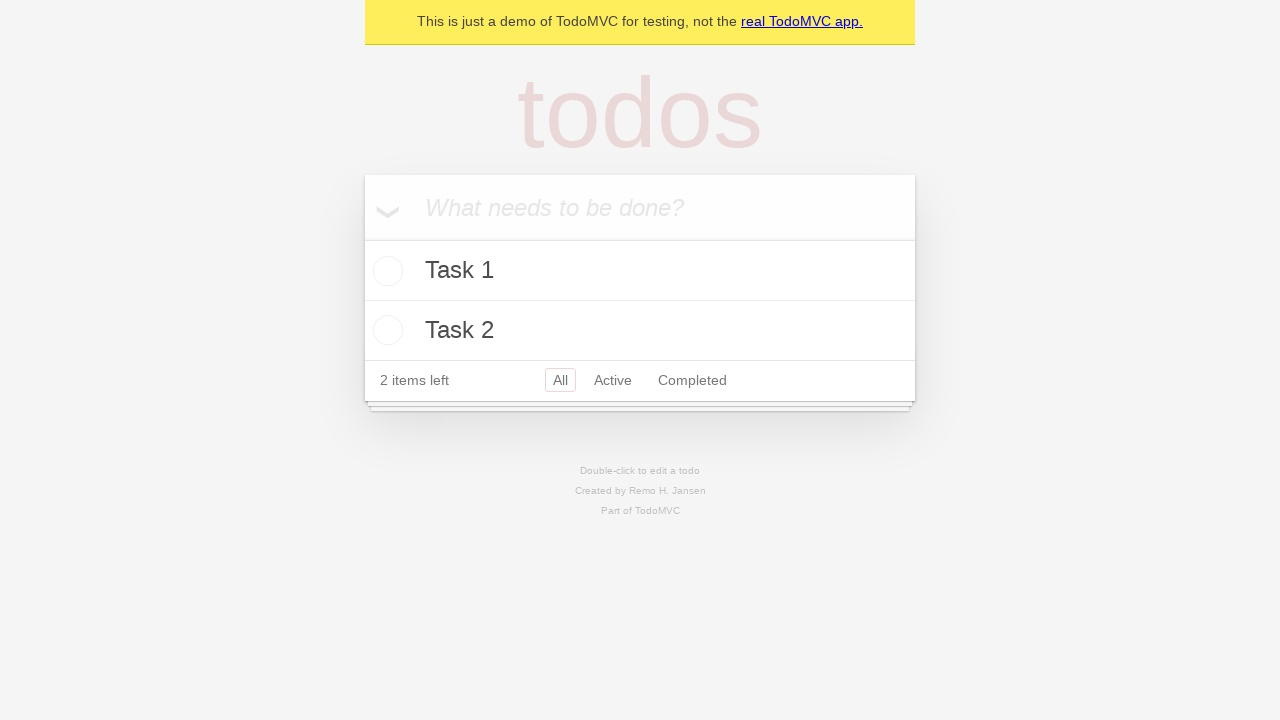

Filled todo input field with 'Task 3' on internal:attr=[placeholder="What needs to be done?"i]
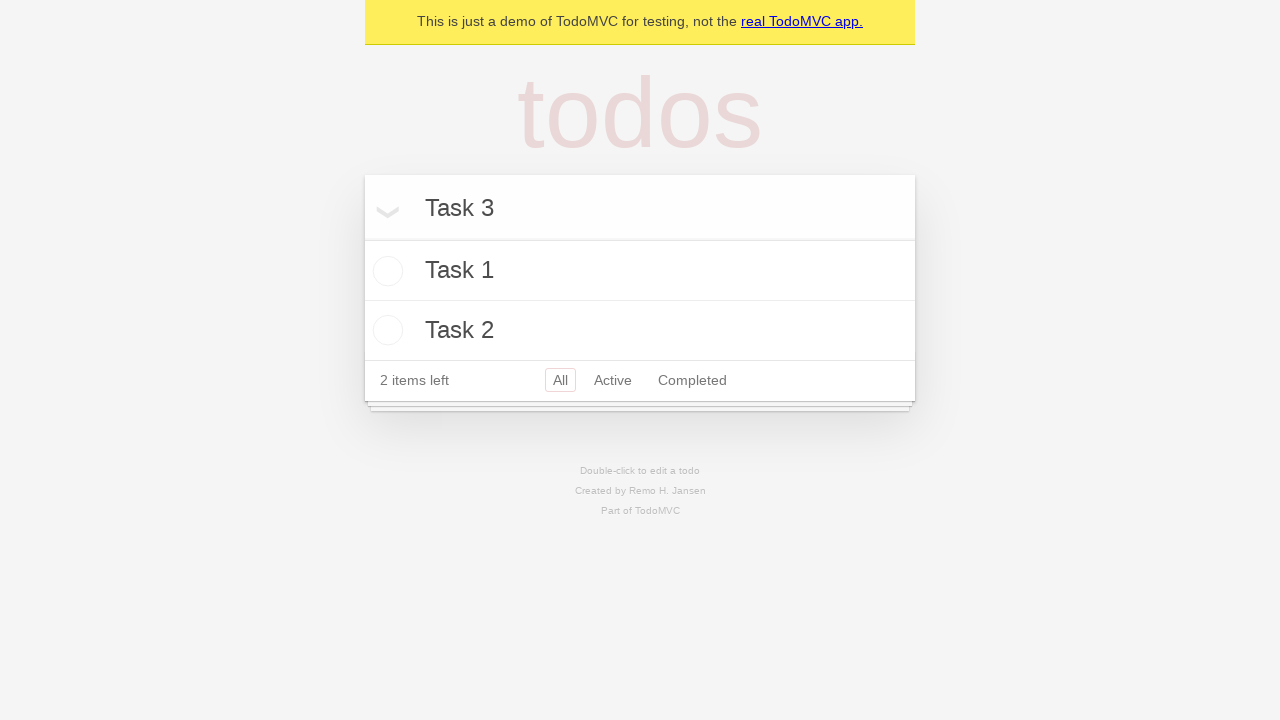

Pressed Enter to add Task 3 on internal:attr=[placeholder="What needs to be done?"i]
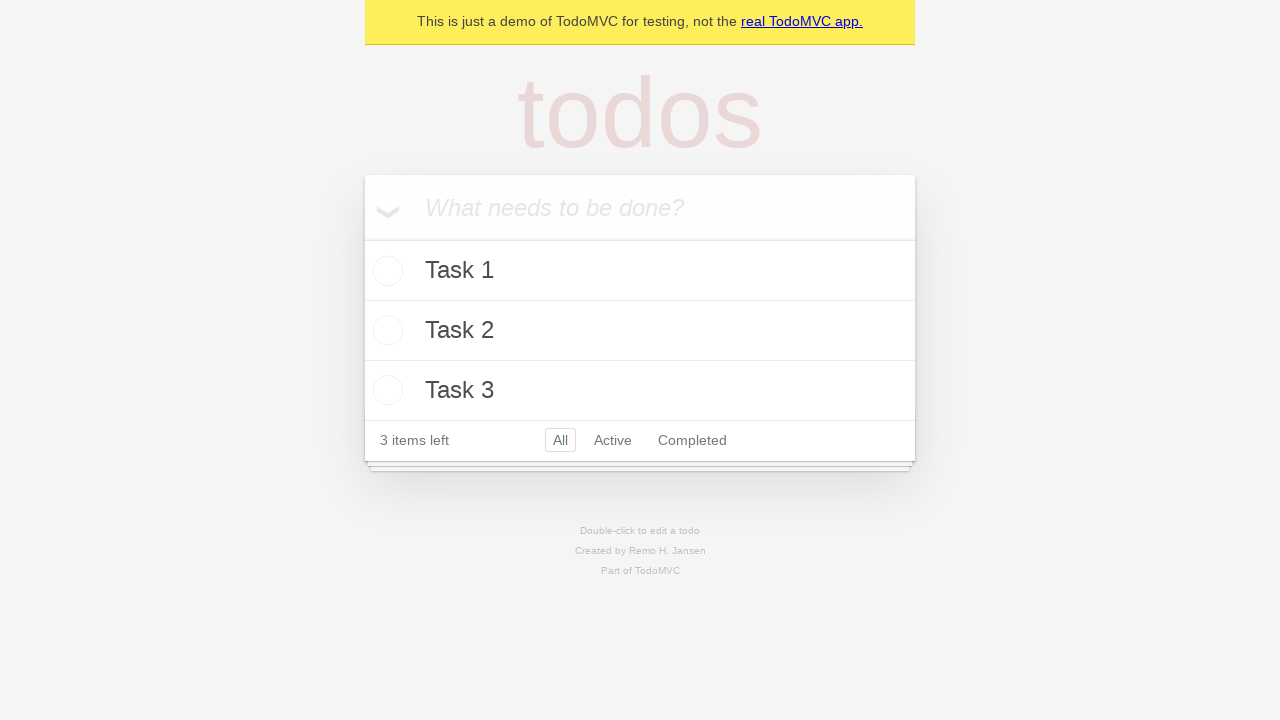

Waited 150ms after adding Task 3
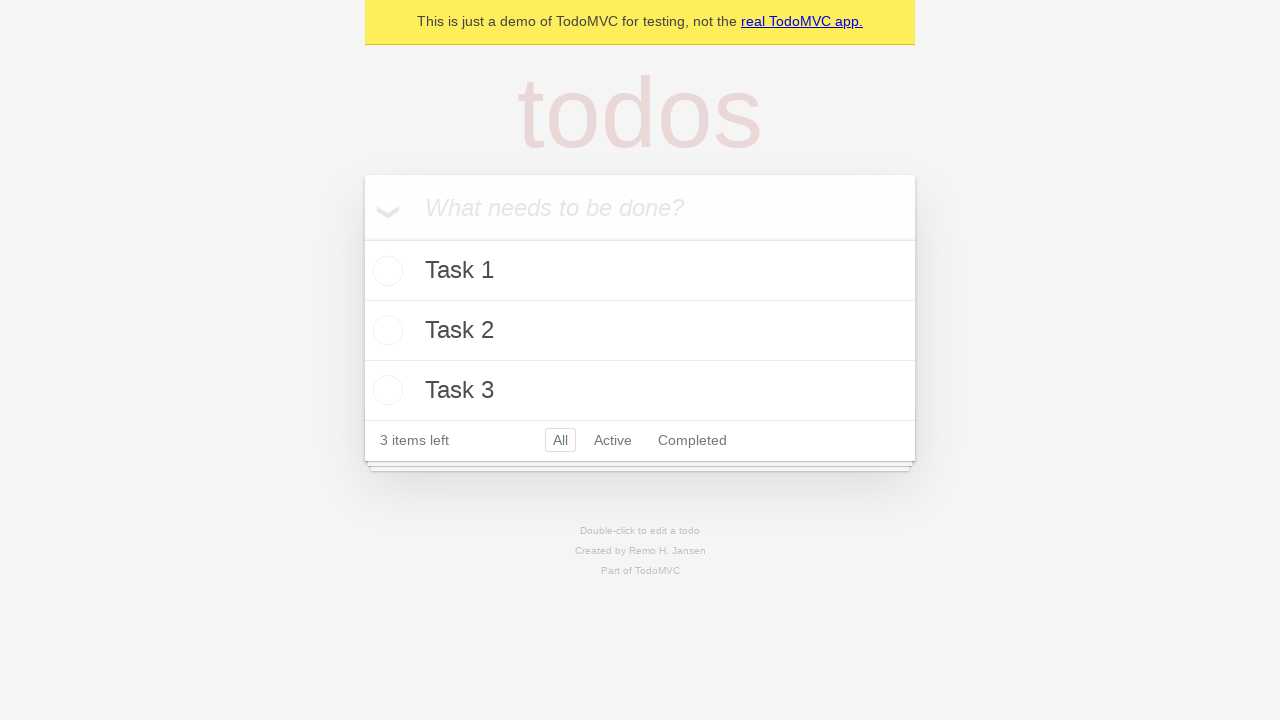

Filled todo input field with 'Task 4' on internal:attr=[placeholder="What needs to be done?"i]
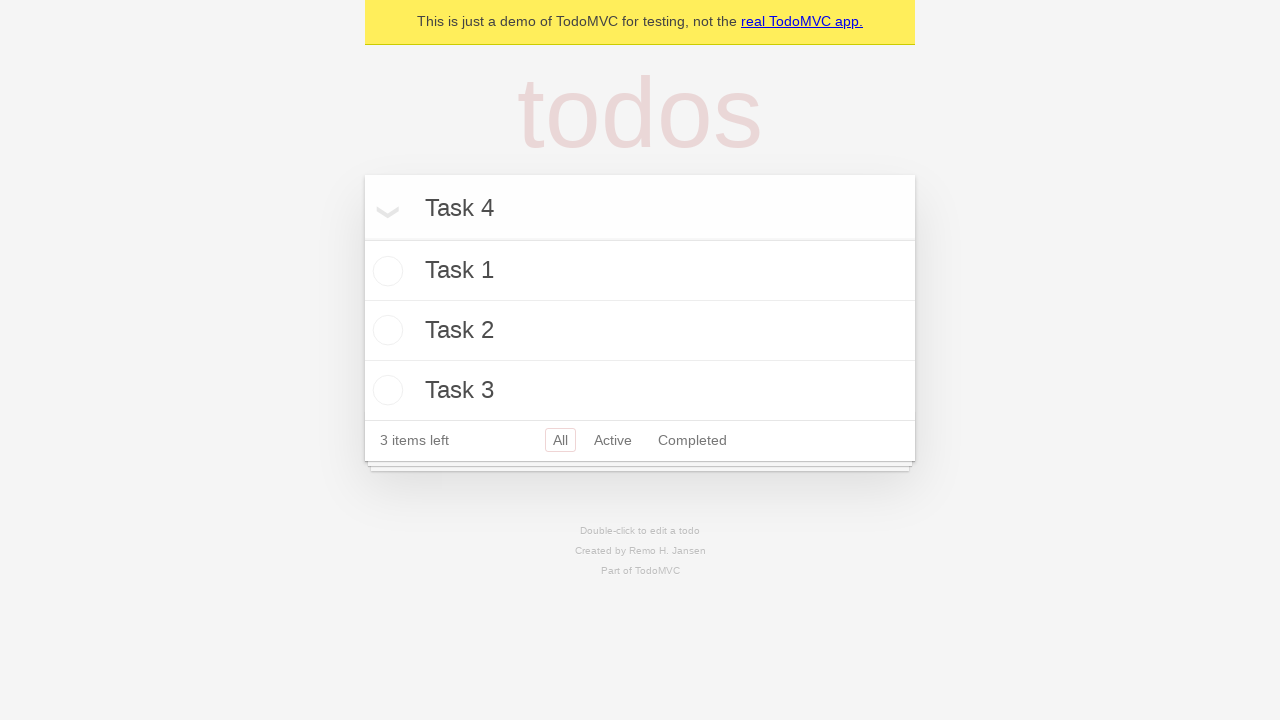

Pressed Enter to add Task 4 on internal:attr=[placeholder="What needs to be done?"i]
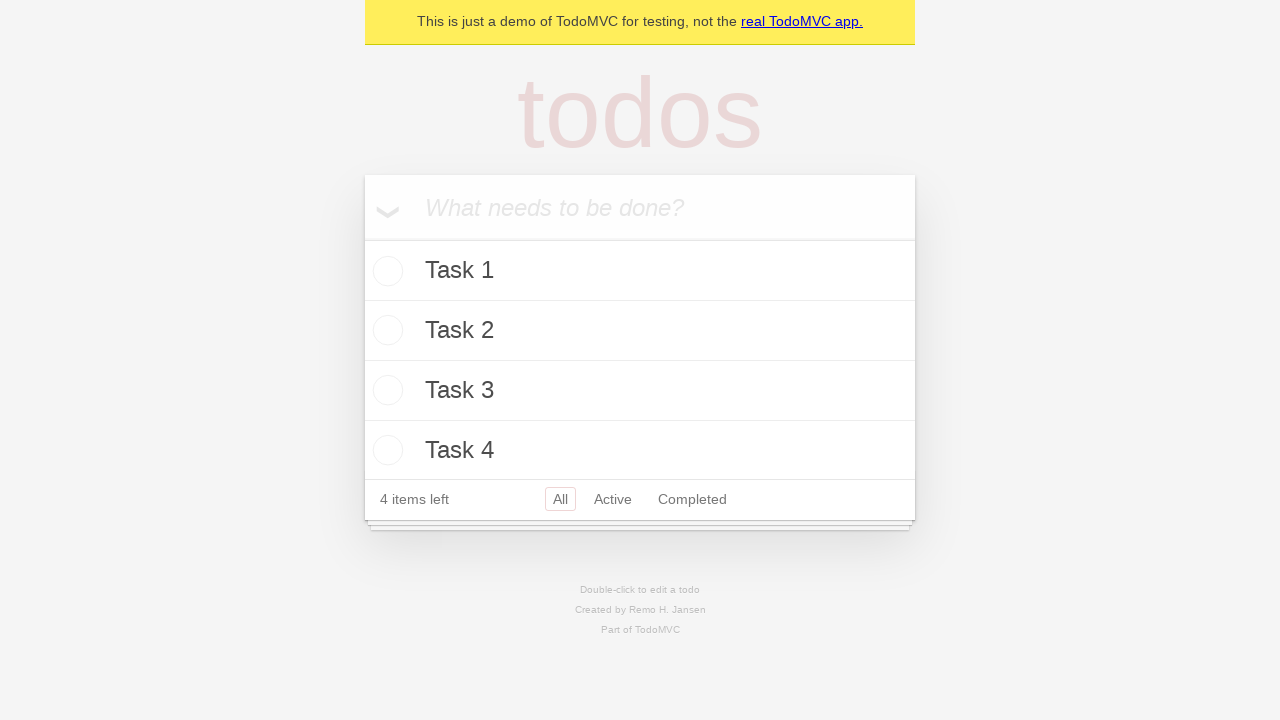

Waited 150ms after adding Task 4
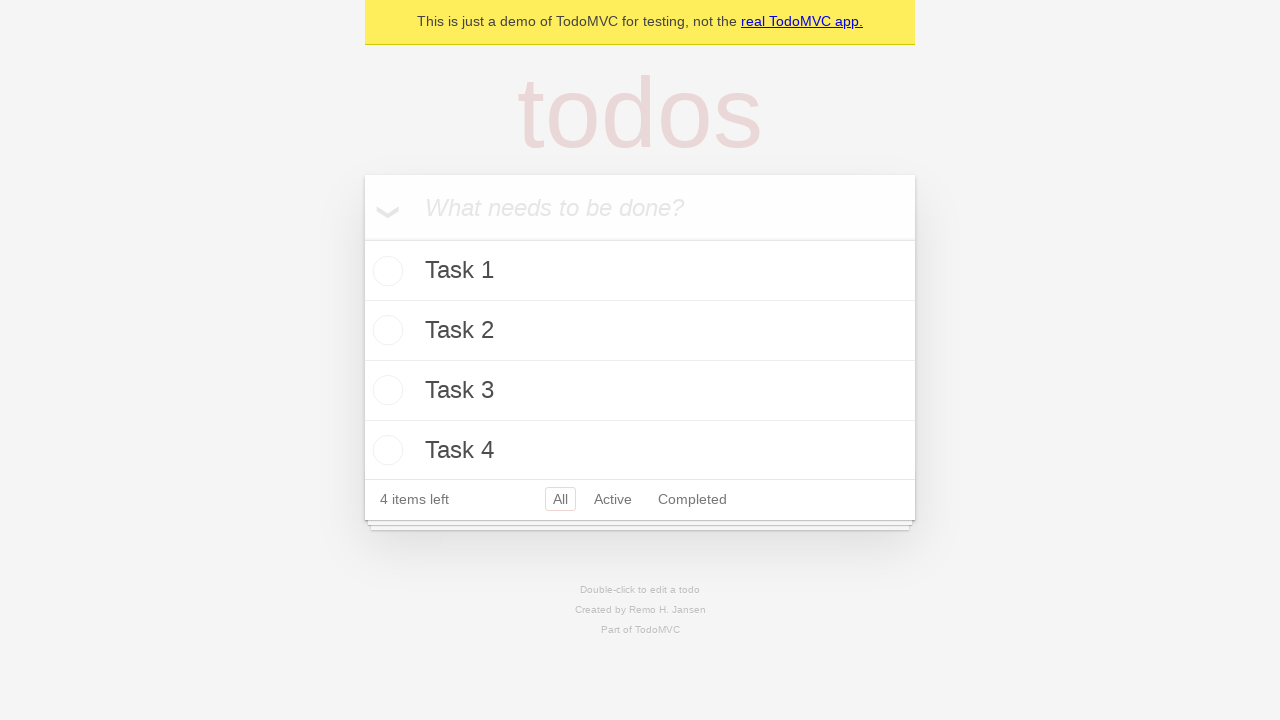

Filled todo input field with 'Task 5' on internal:attr=[placeholder="What needs to be done?"i]
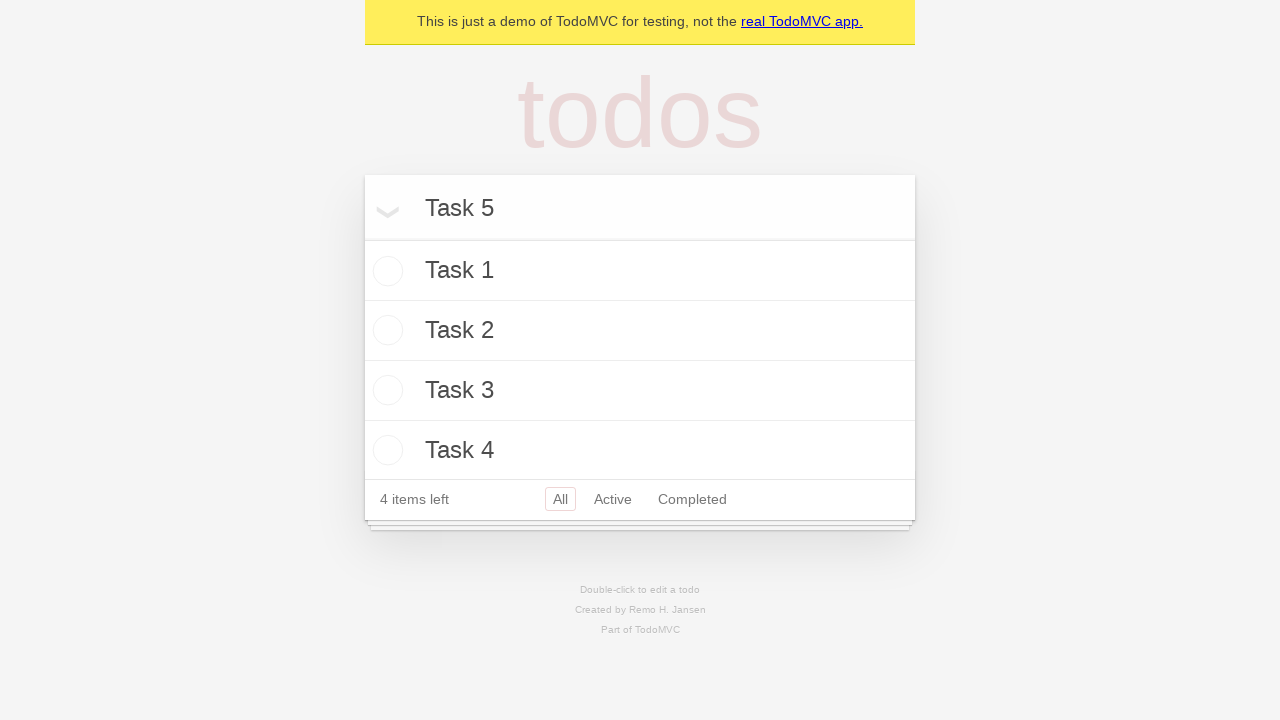

Pressed Enter to add Task 5 on internal:attr=[placeholder="What needs to be done?"i]
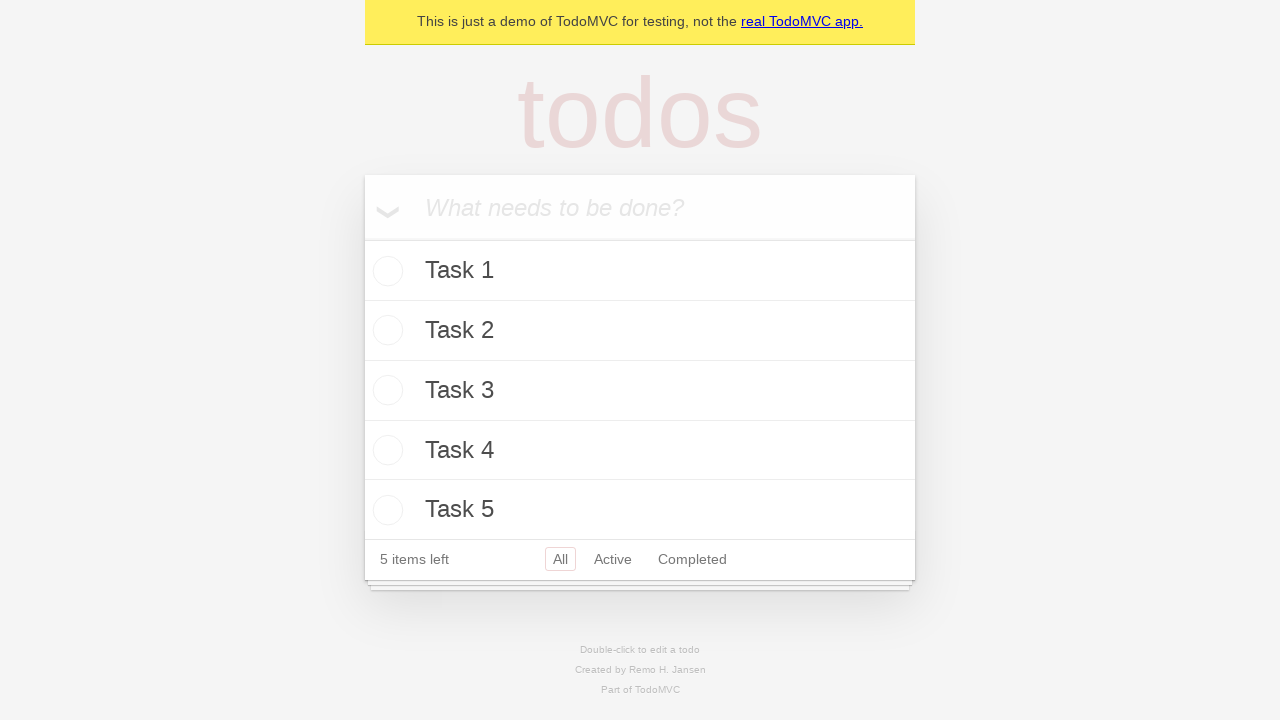

Waited 150ms after adding Task 5
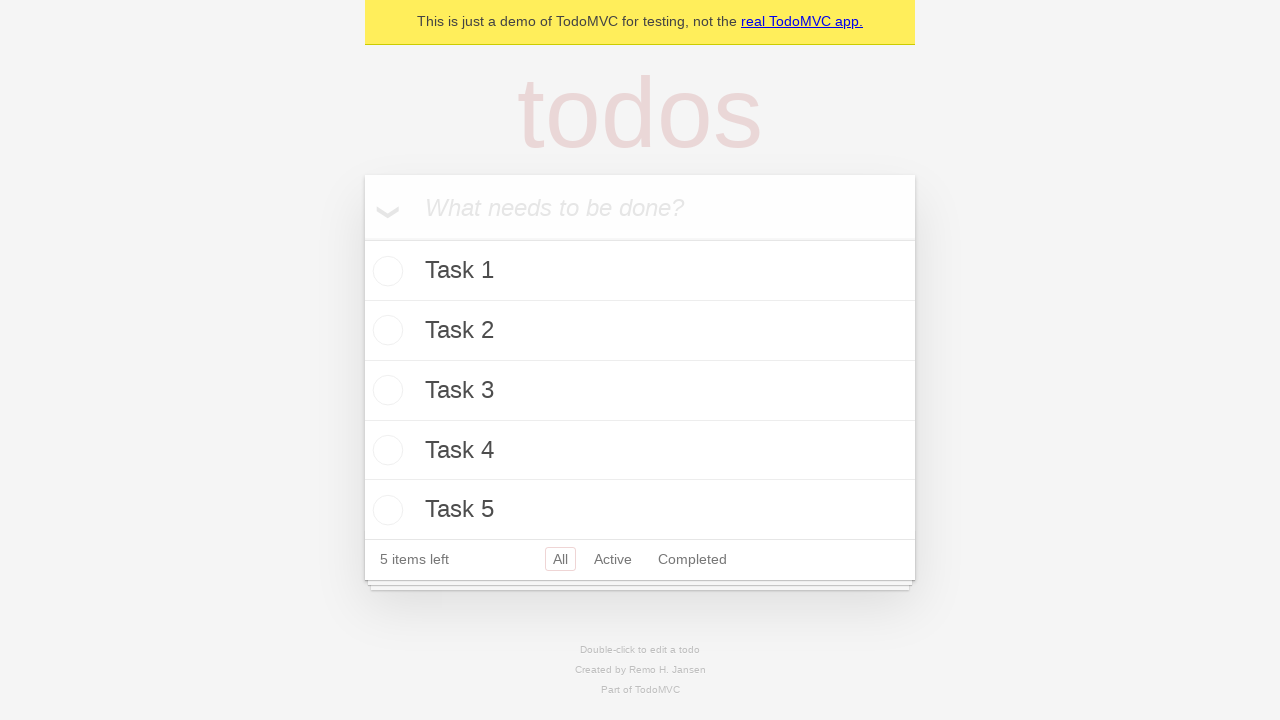

Filled todo input field with 'Task 6' on internal:attr=[placeholder="What needs to be done?"i]
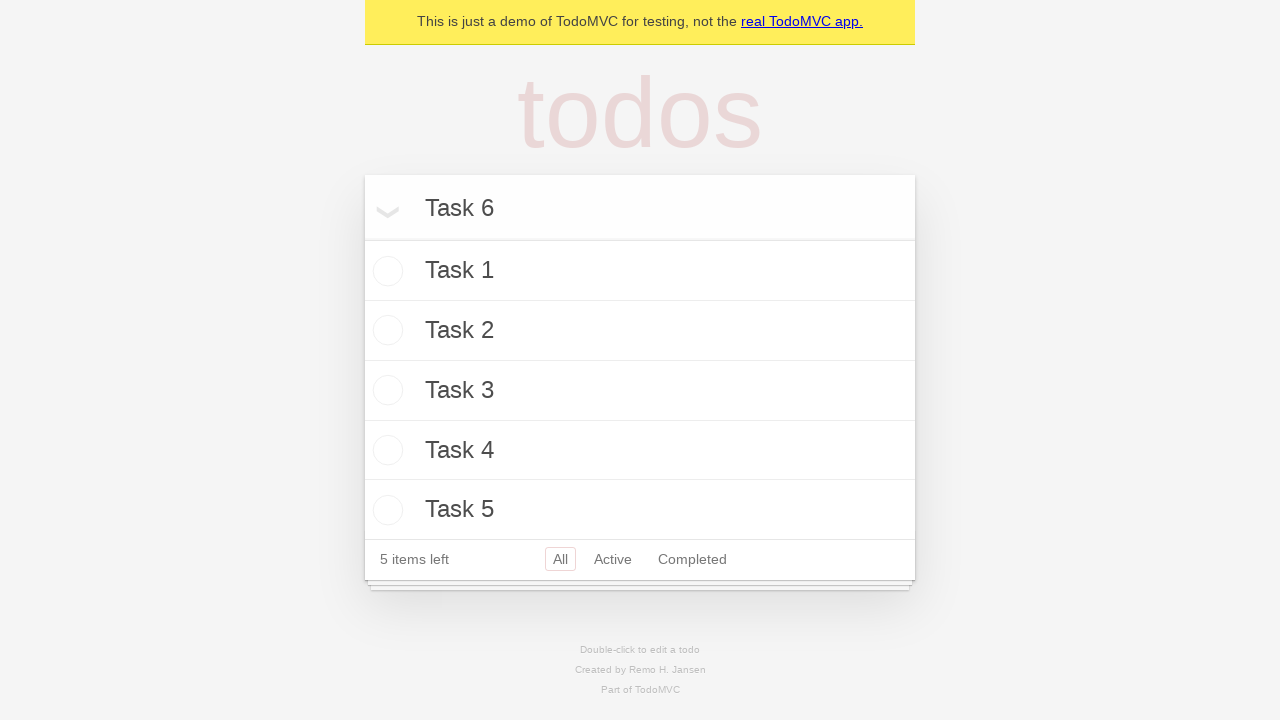

Pressed Enter to add Task 6 on internal:attr=[placeholder="What needs to be done?"i]
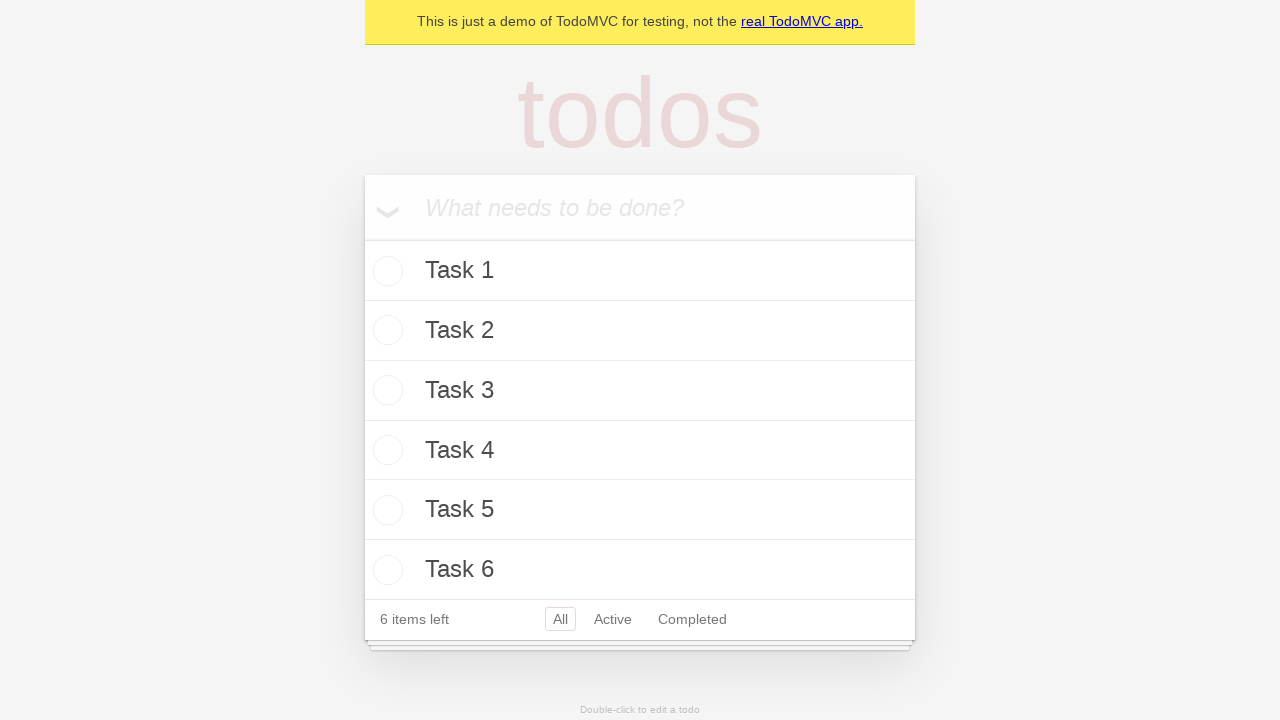

Waited 150ms after adding Task 6
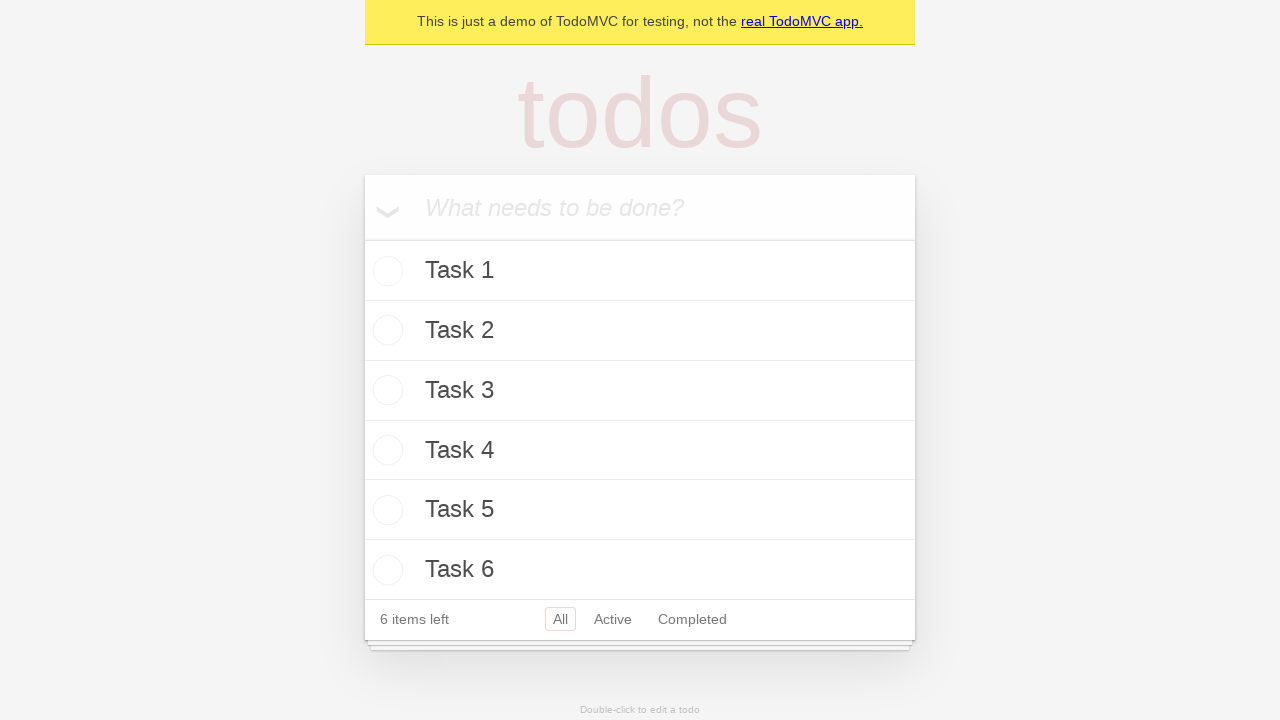

Filled todo input field with 'Task 7' on internal:attr=[placeholder="What needs to be done?"i]
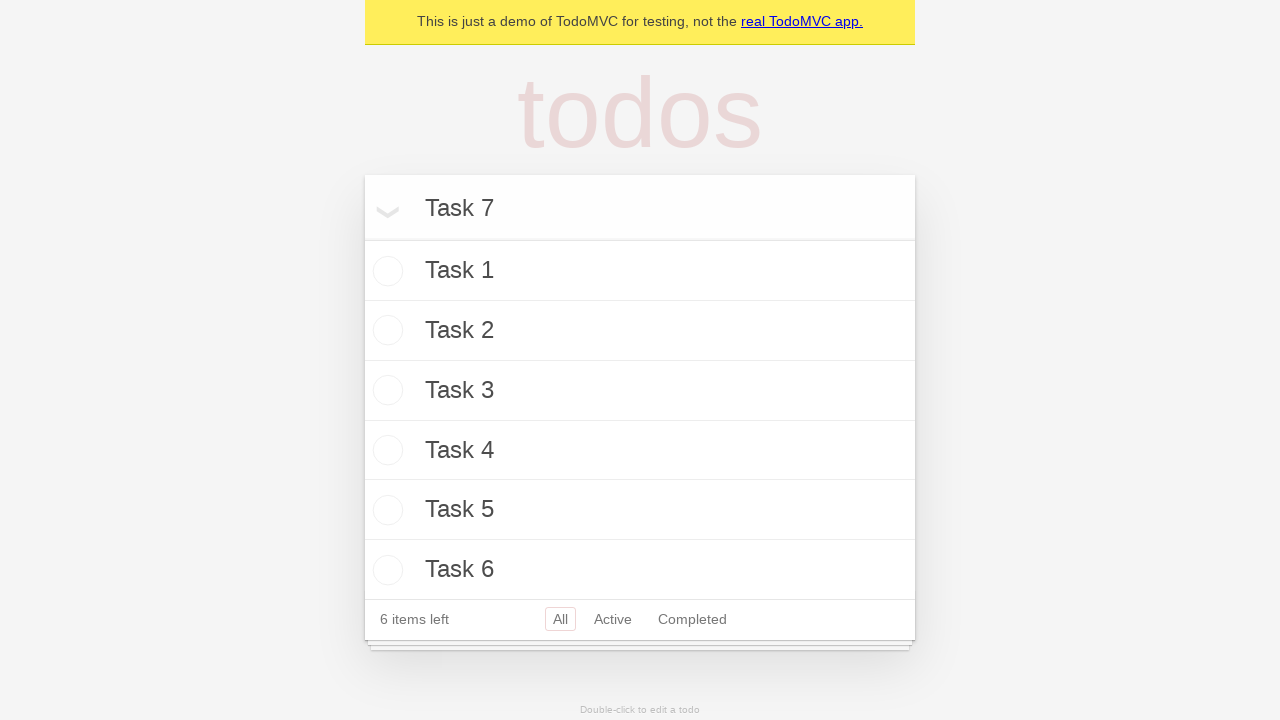

Pressed Enter to add Task 7 on internal:attr=[placeholder="What needs to be done?"i]
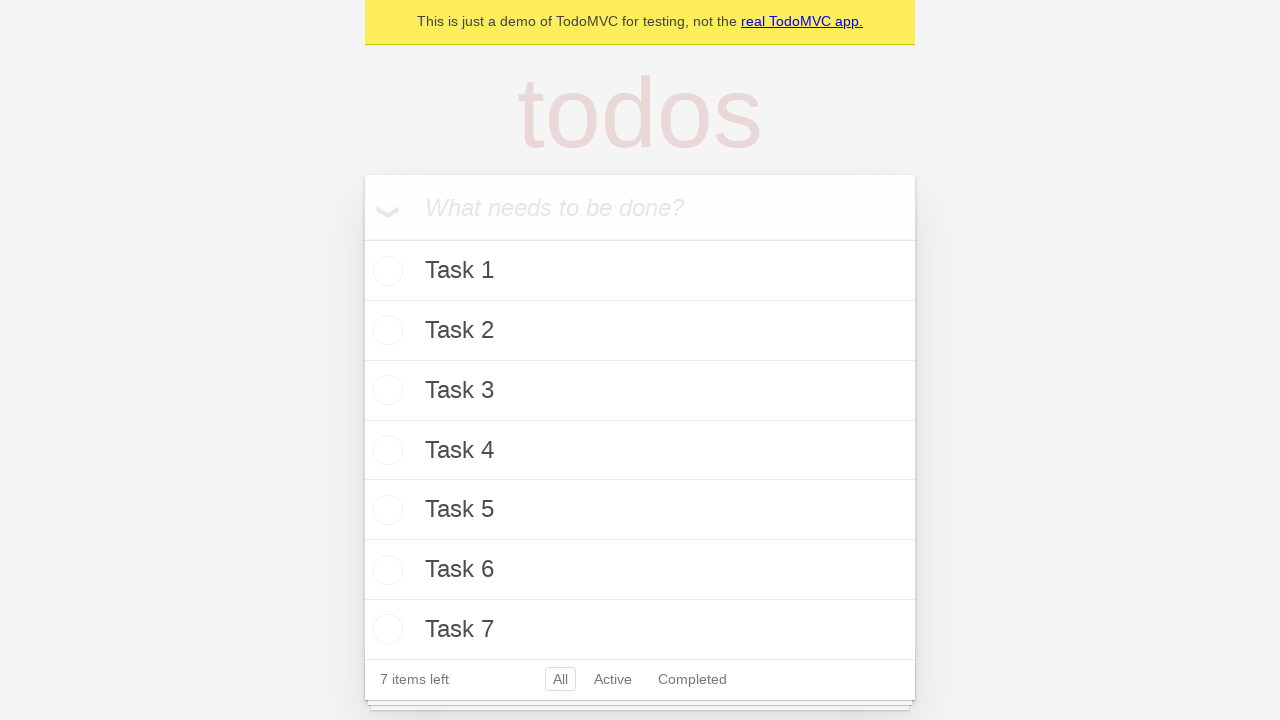

Waited 150ms after adding Task 7
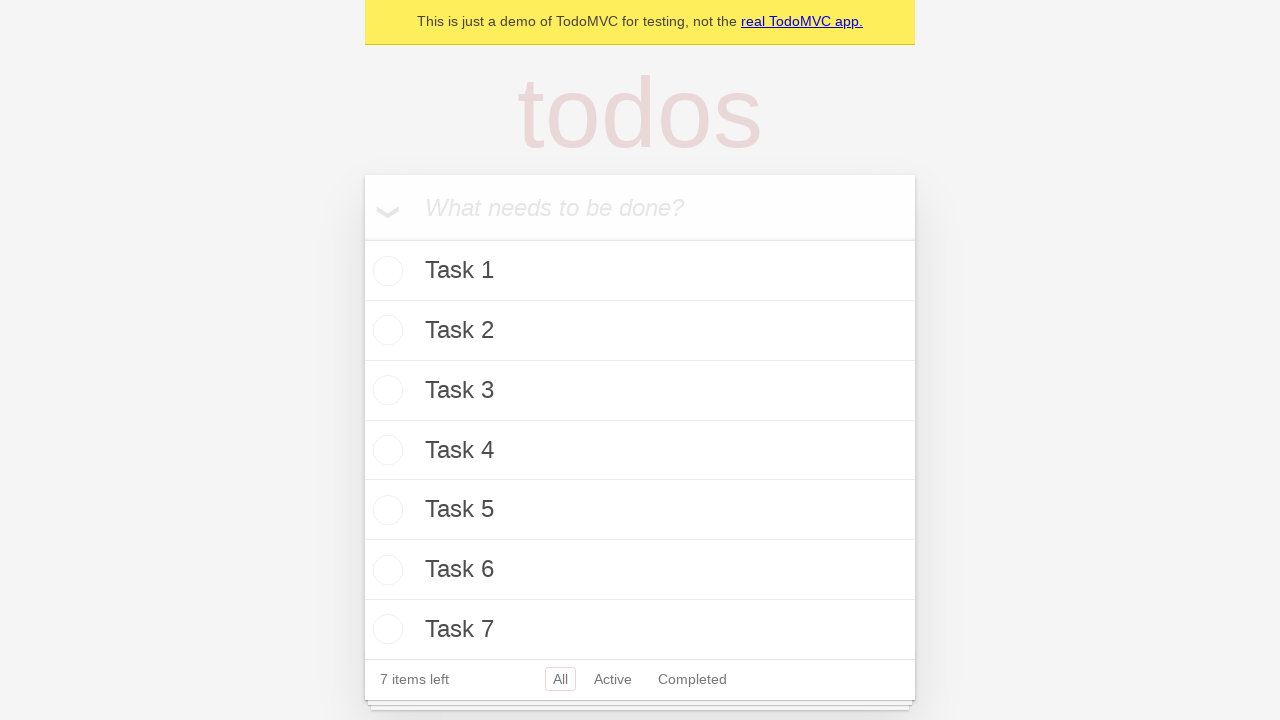

Filled todo input field with 'Task 8' on internal:attr=[placeholder="What needs to be done?"i]
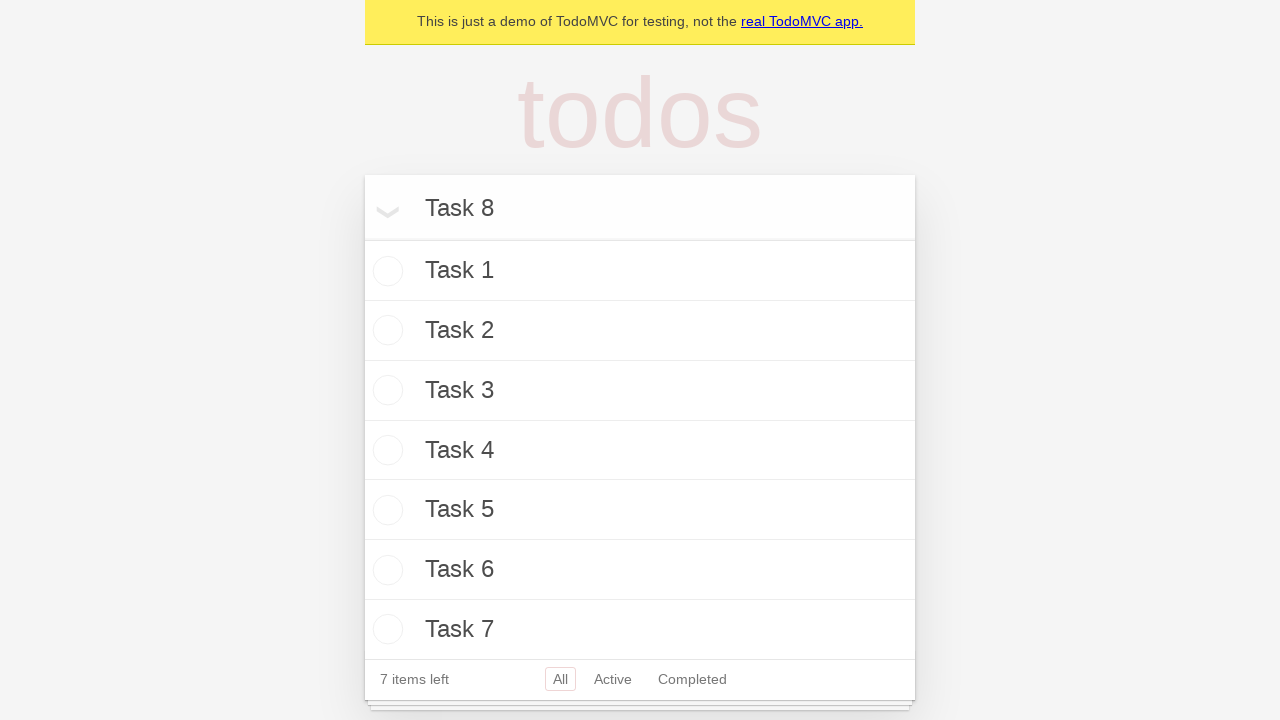

Pressed Enter to add Task 8 on internal:attr=[placeholder="What needs to be done?"i]
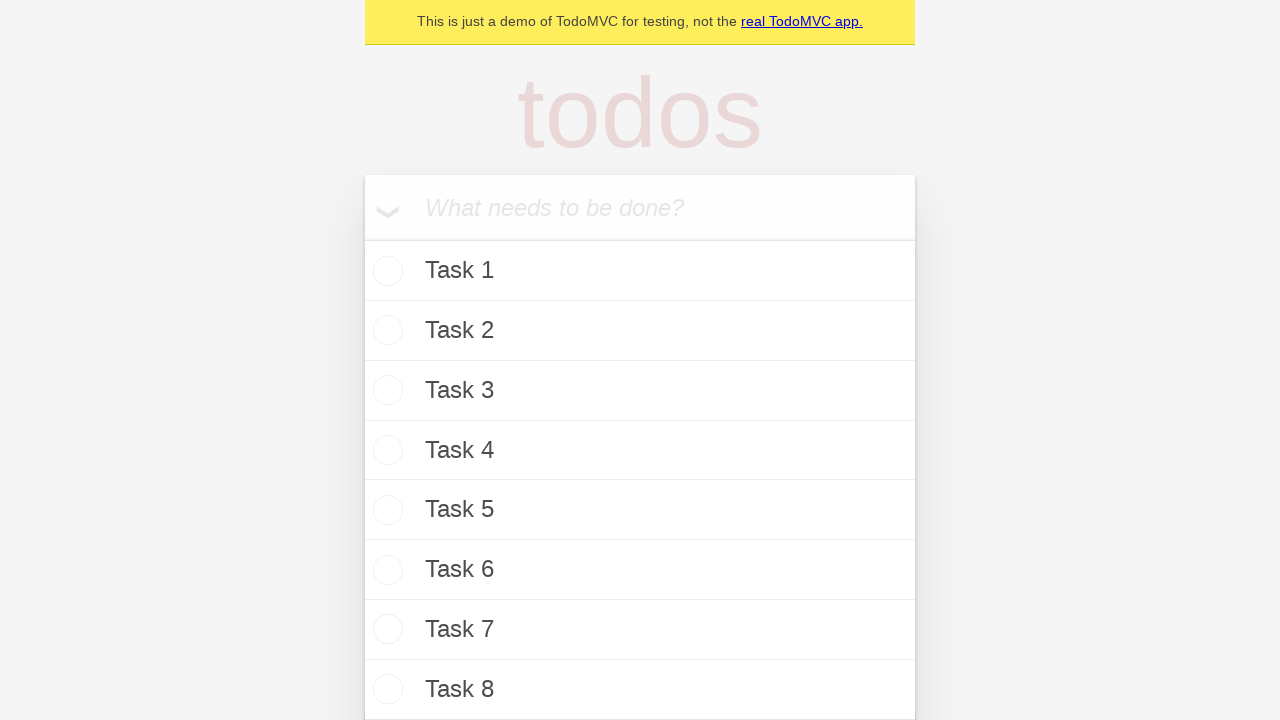

Waited 150ms after adding Task 8
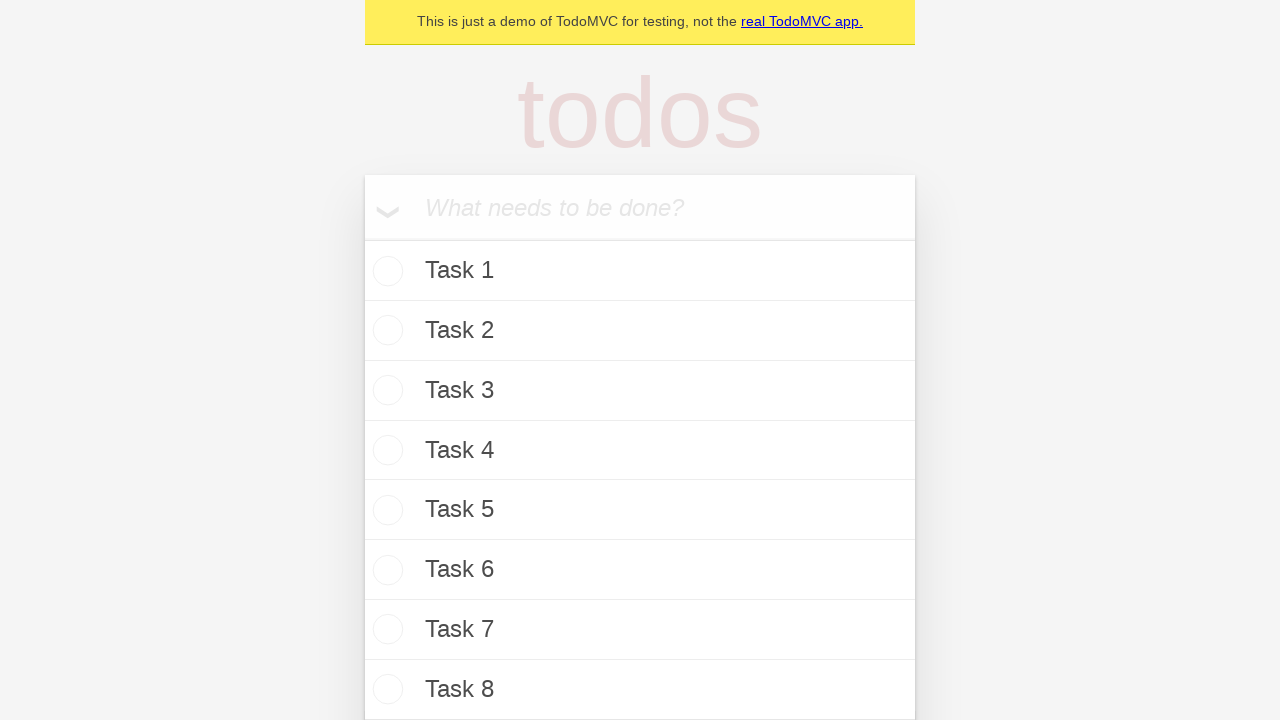

Filled todo input field with 'Task 9' on internal:attr=[placeholder="What needs to be done?"i]
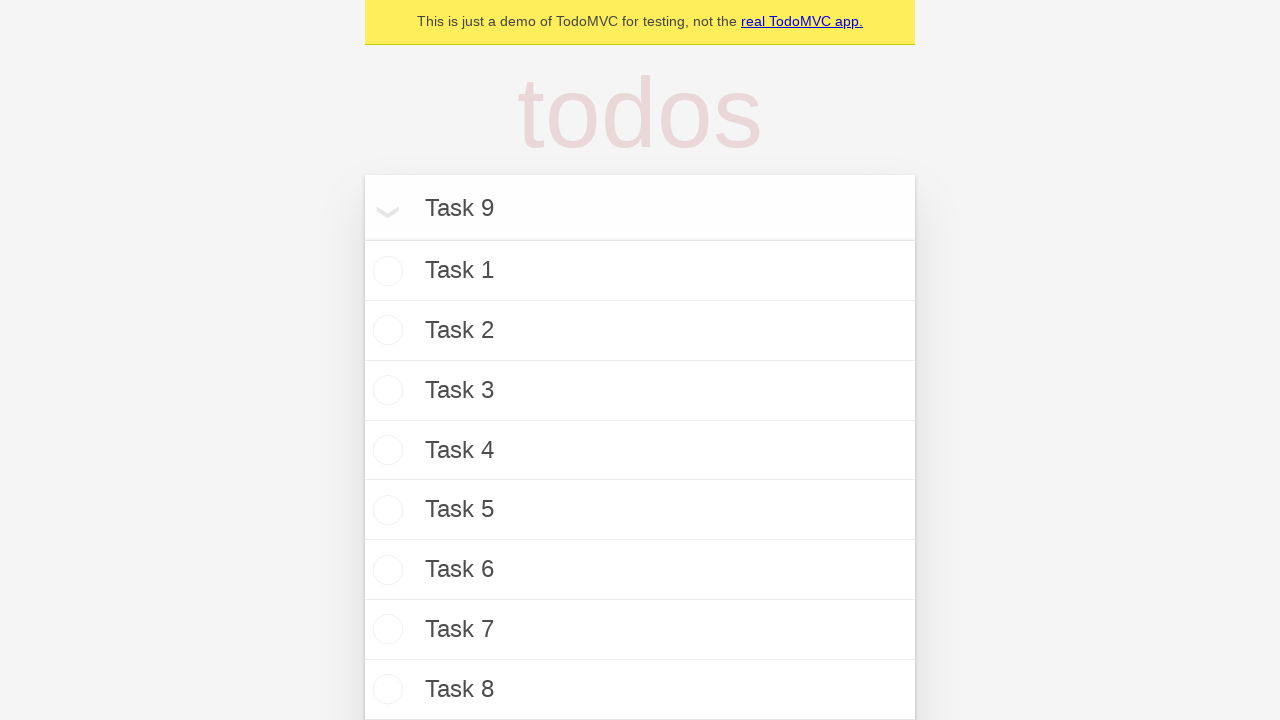

Pressed Enter to add Task 9 on internal:attr=[placeholder="What needs to be done?"i]
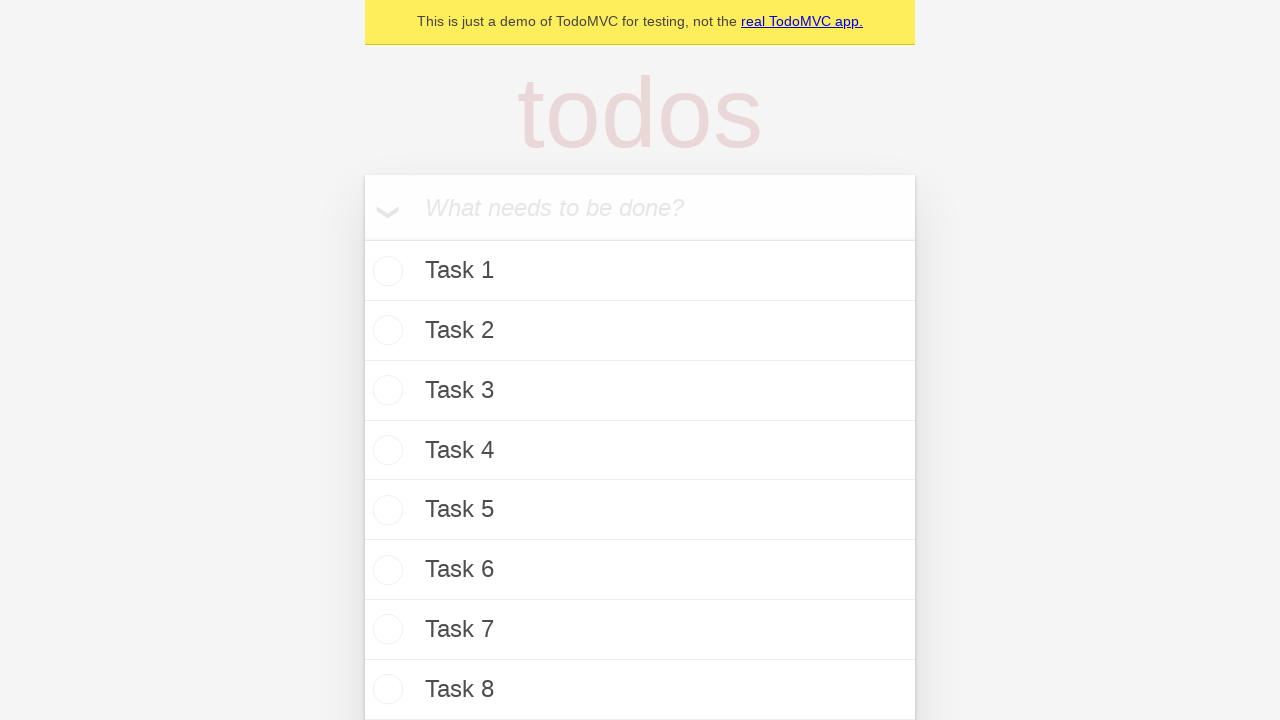

Waited 150ms after adding Task 9
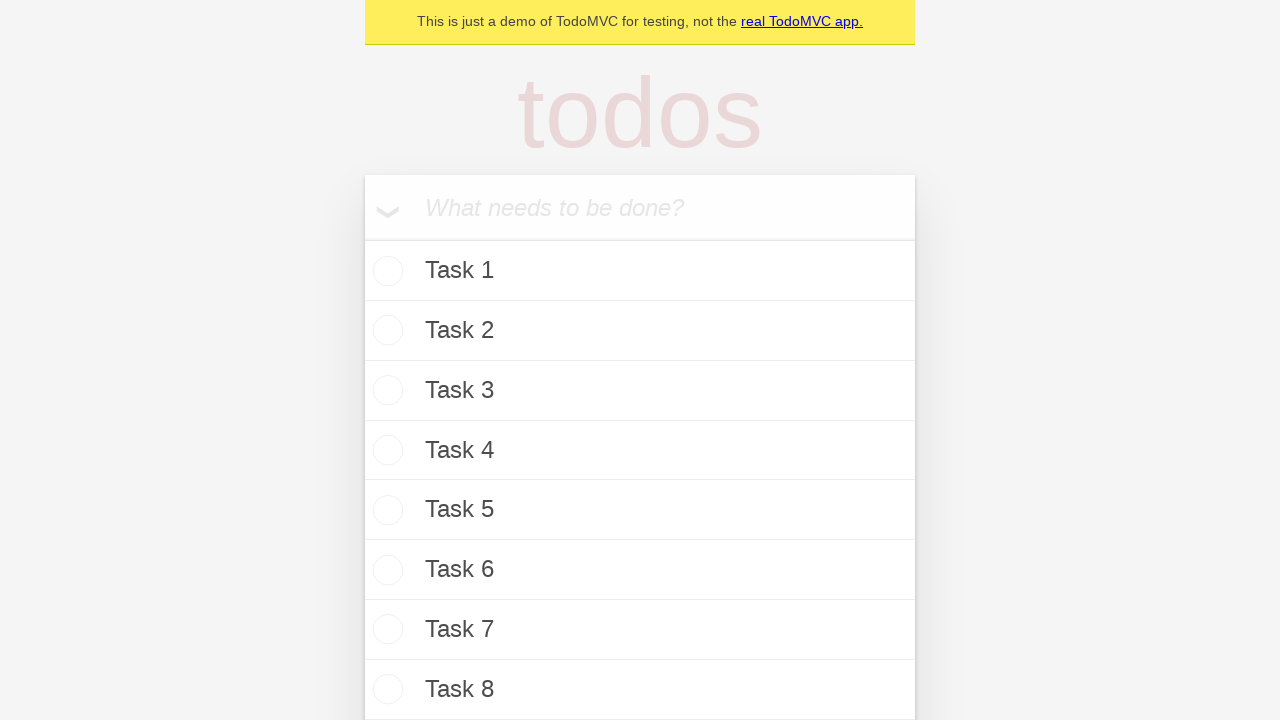

Filled todo input field with 'Task 10' on internal:attr=[placeholder="What needs to be done?"i]
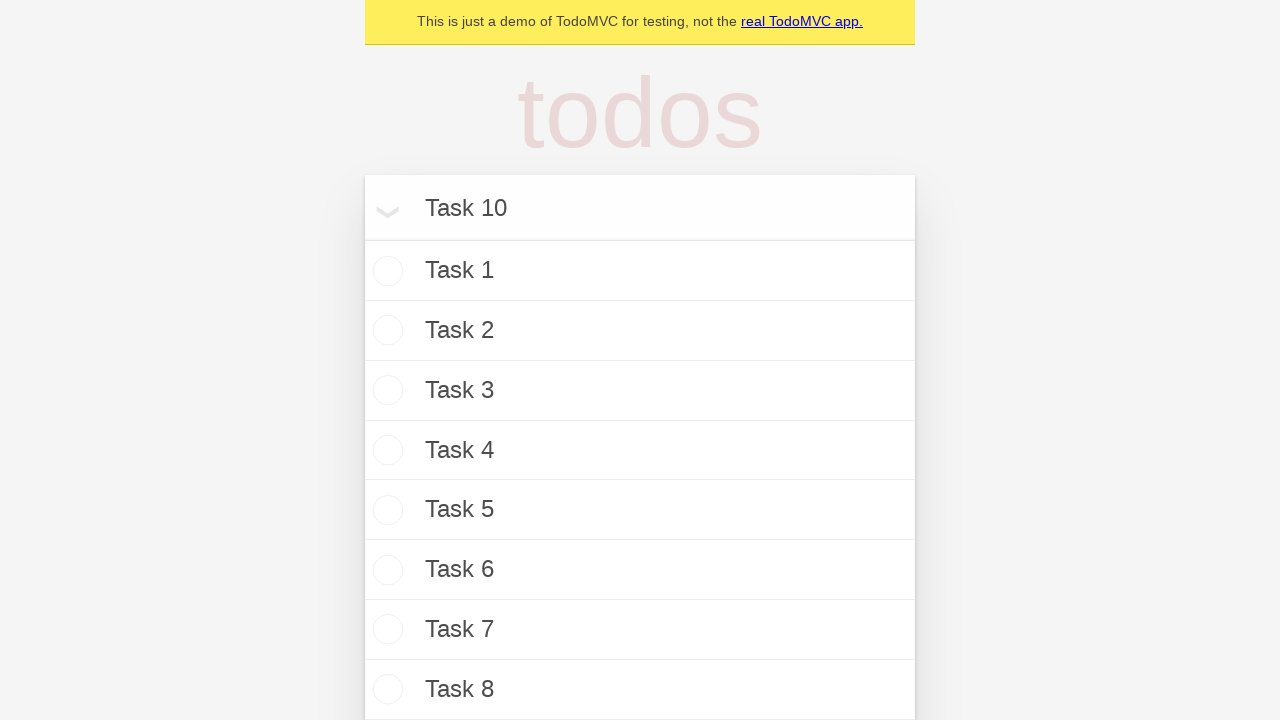

Pressed Enter to add Task 10 on internal:attr=[placeholder="What needs to be done?"i]
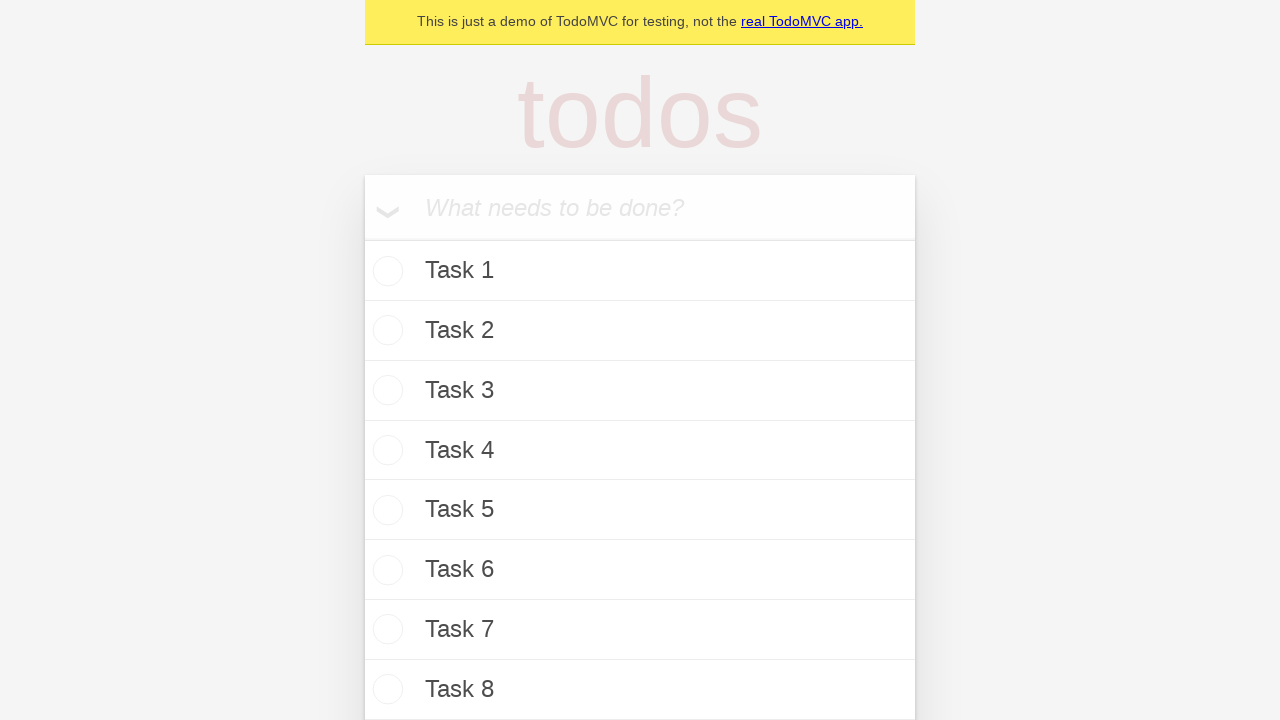

Waited 150ms after adding Task 10
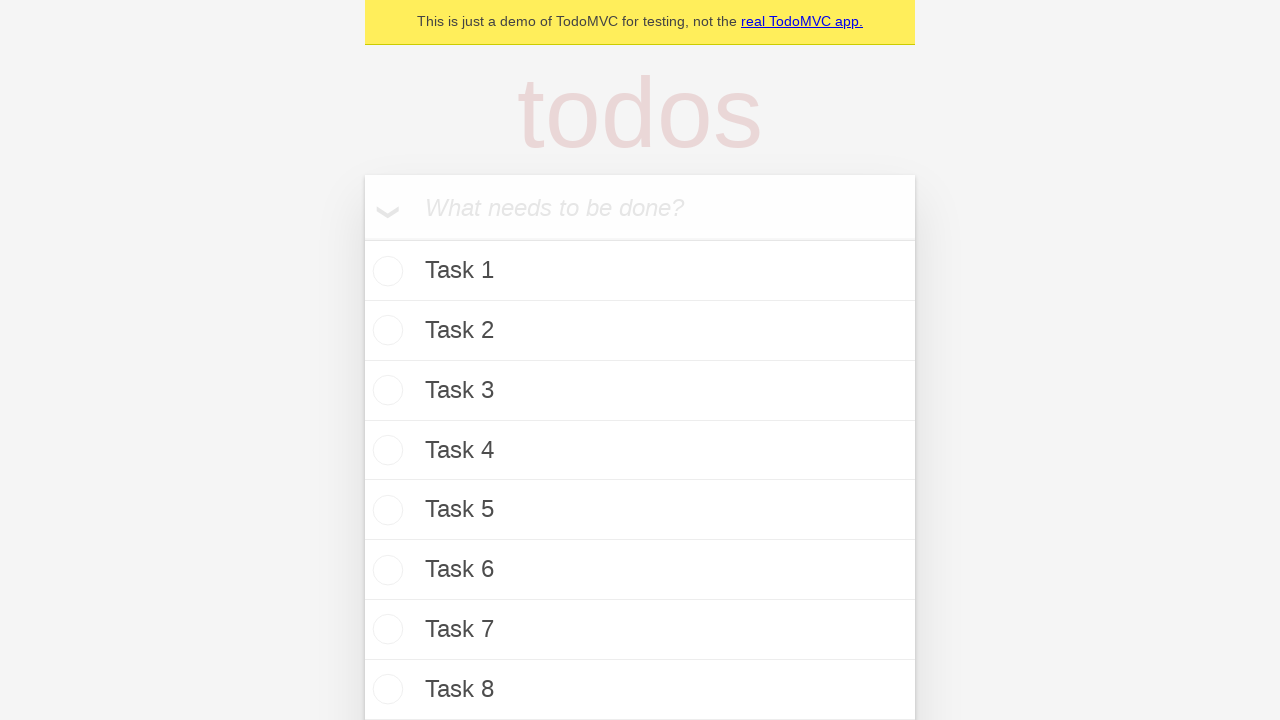

Filled todo input field with 'Task 11' on internal:attr=[placeholder="What needs to be done?"i]
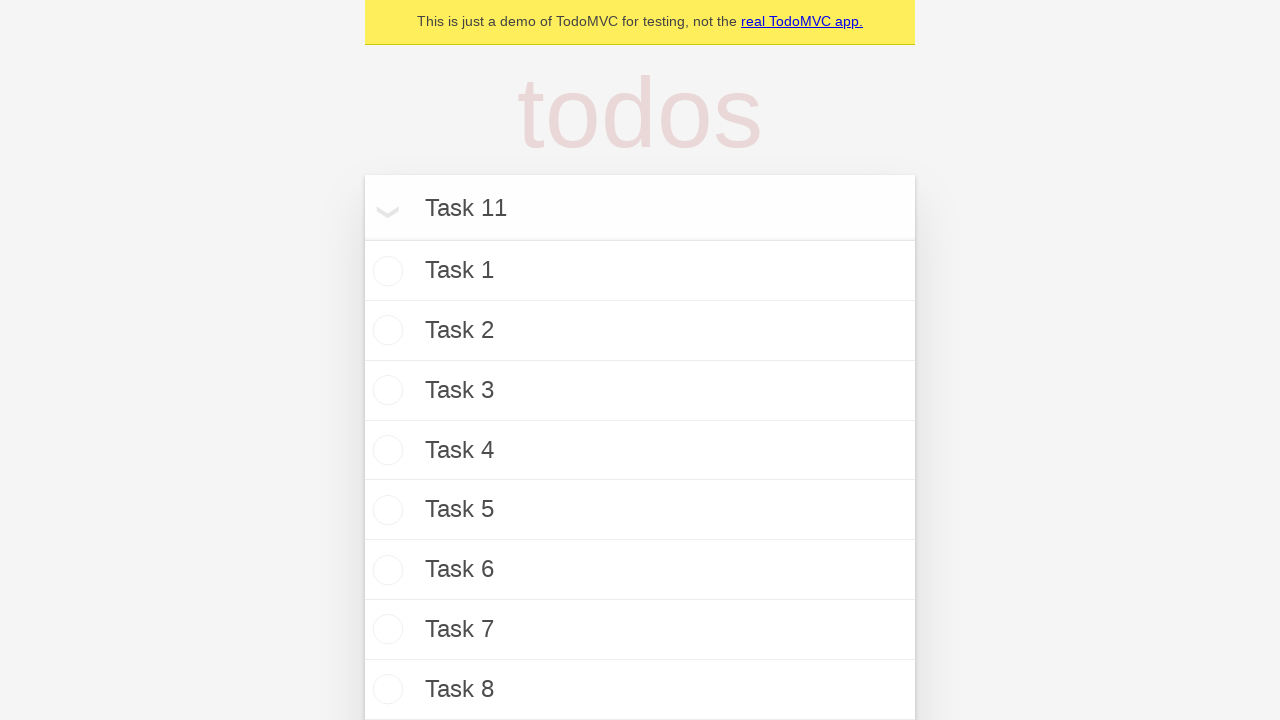

Pressed Enter to add Task 11 on internal:attr=[placeholder="What needs to be done?"i]
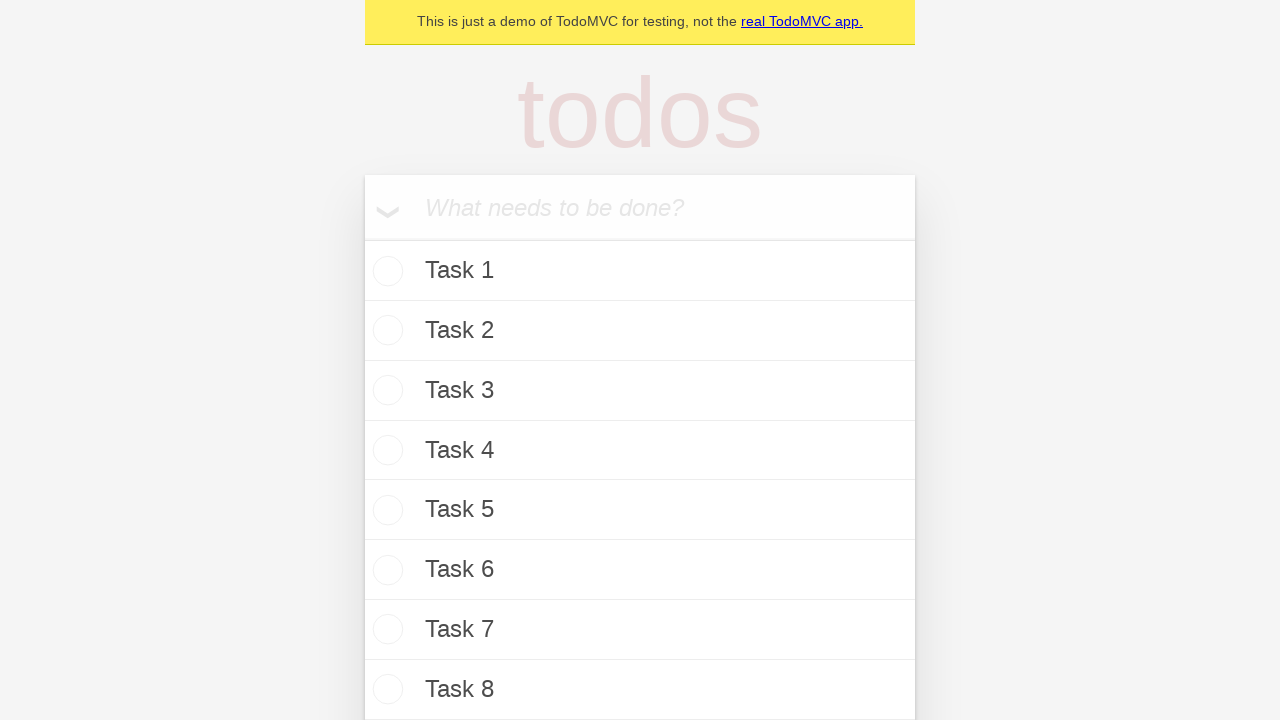

Waited 150ms after adding Task 11
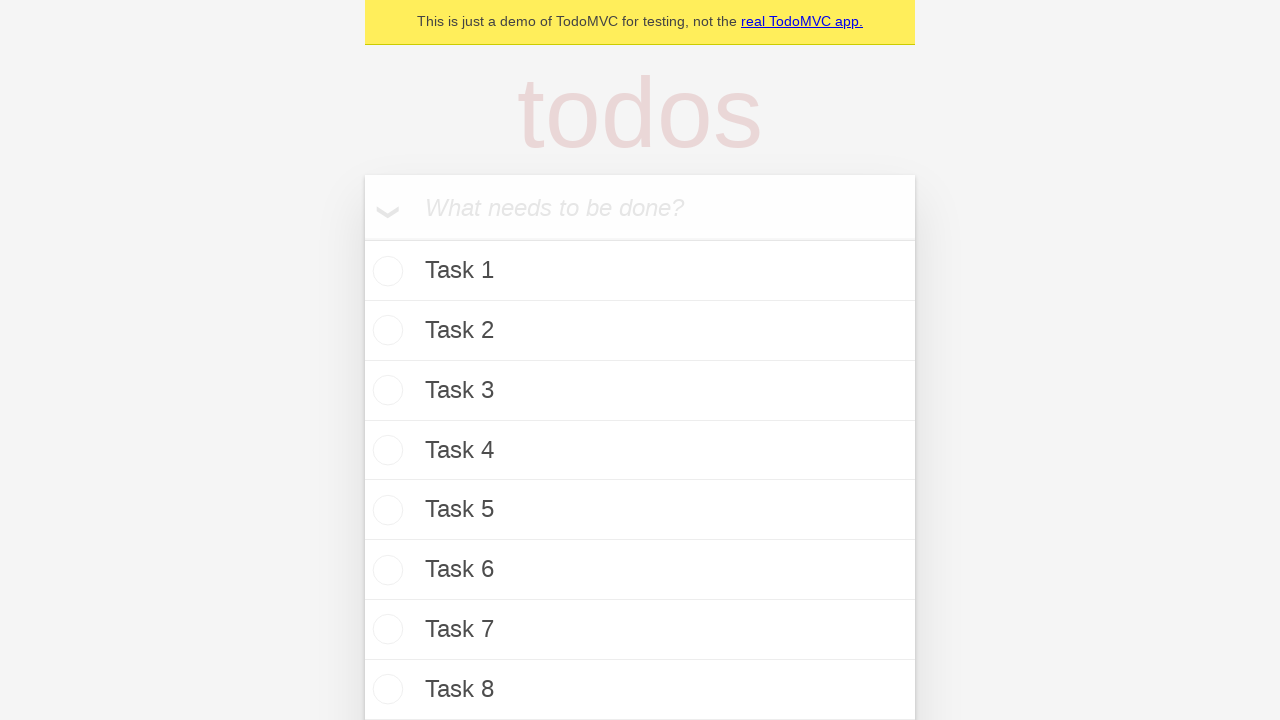

Filled todo input field with 'Task 12' on internal:attr=[placeholder="What needs to be done?"i]
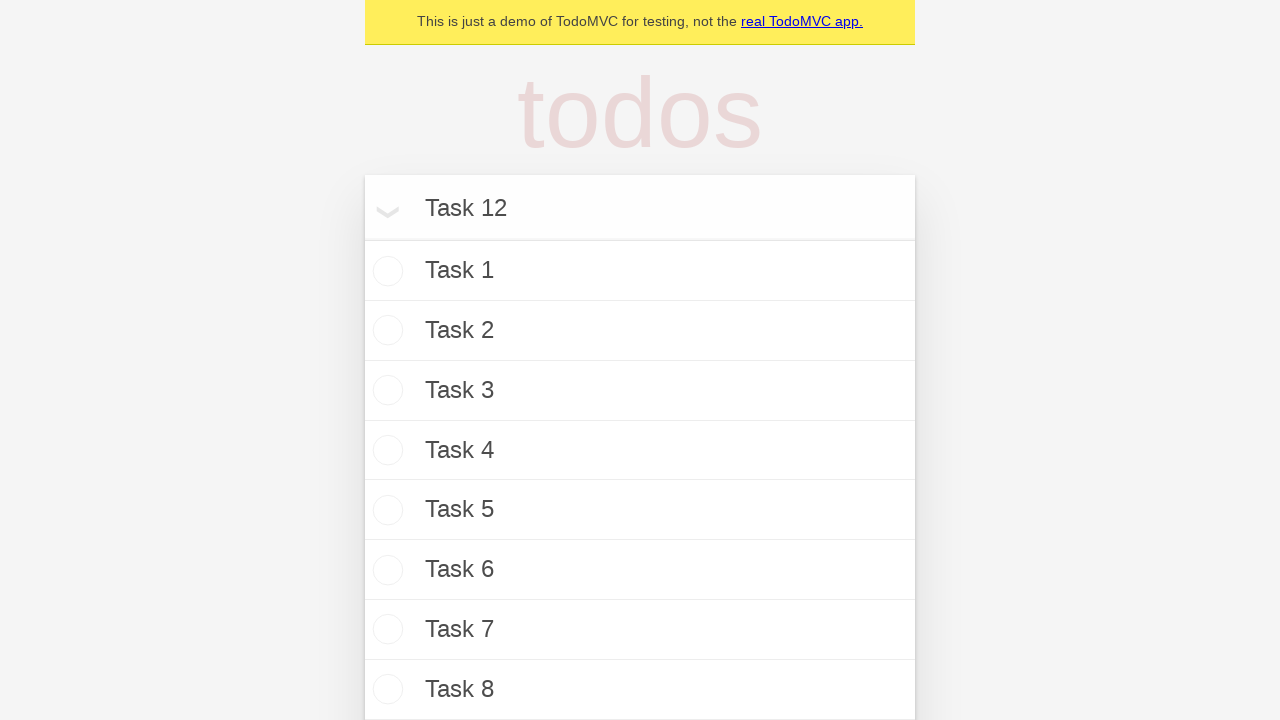

Pressed Enter to add Task 12 on internal:attr=[placeholder="What needs to be done?"i]
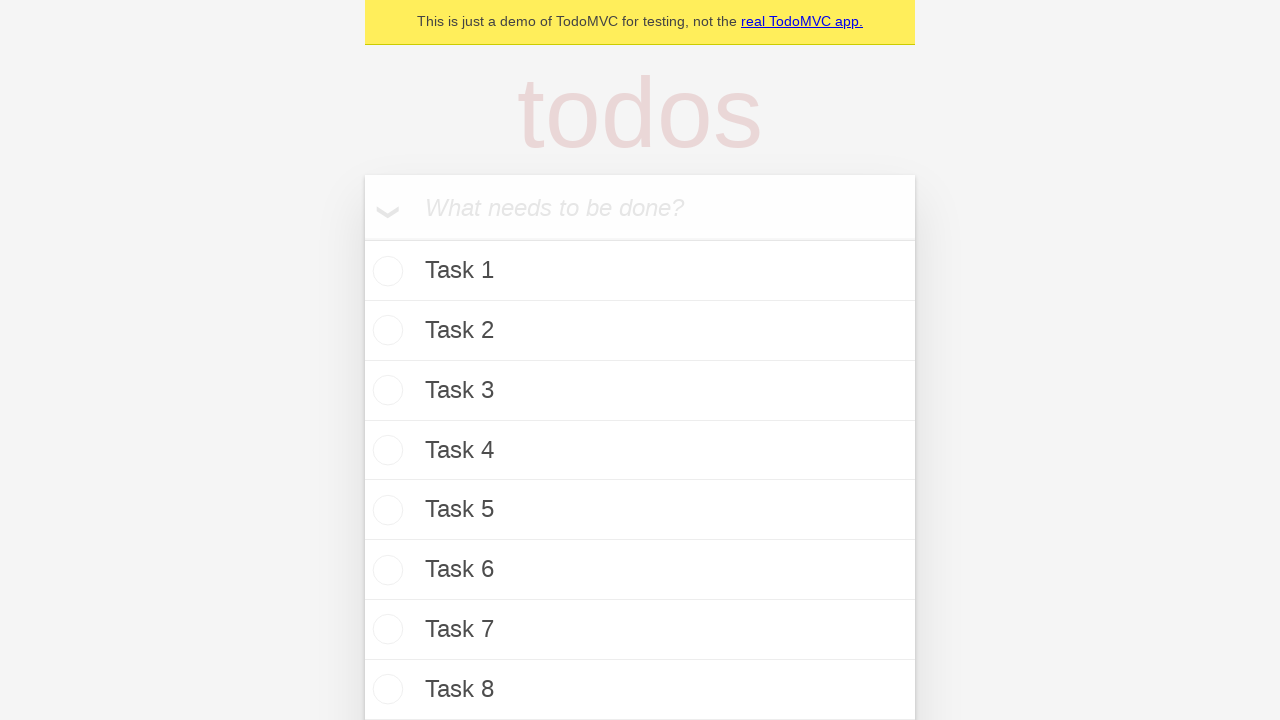

Waited 150ms after adding Task 12
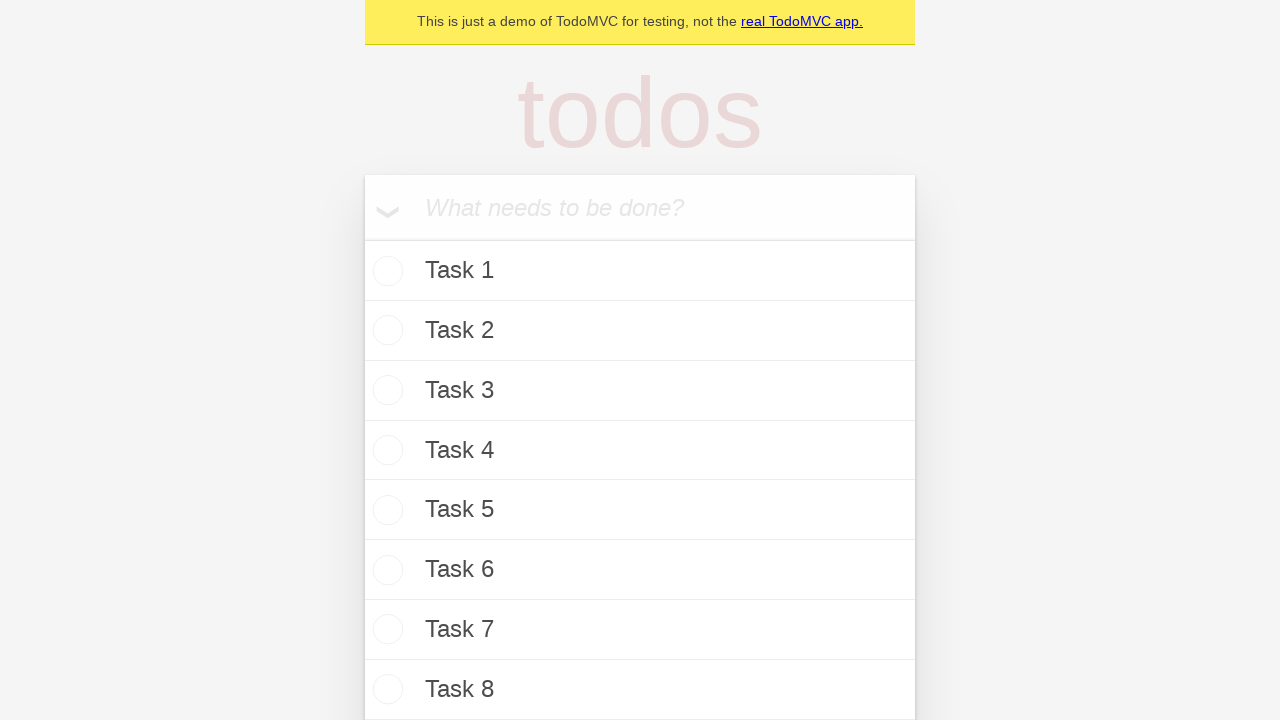

Filled todo input field with 'Task 13' on internal:attr=[placeholder="What needs to be done?"i]
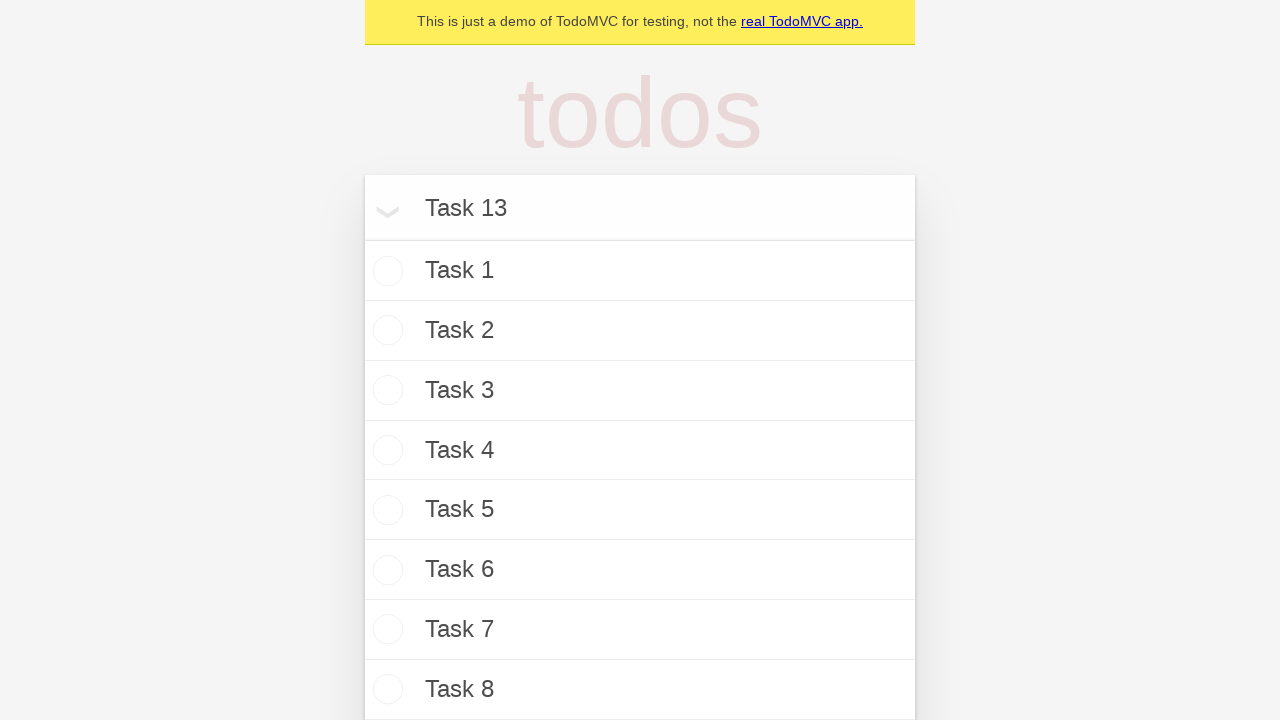

Pressed Enter to add Task 13 on internal:attr=[placeholder="What needs to be done?"i]
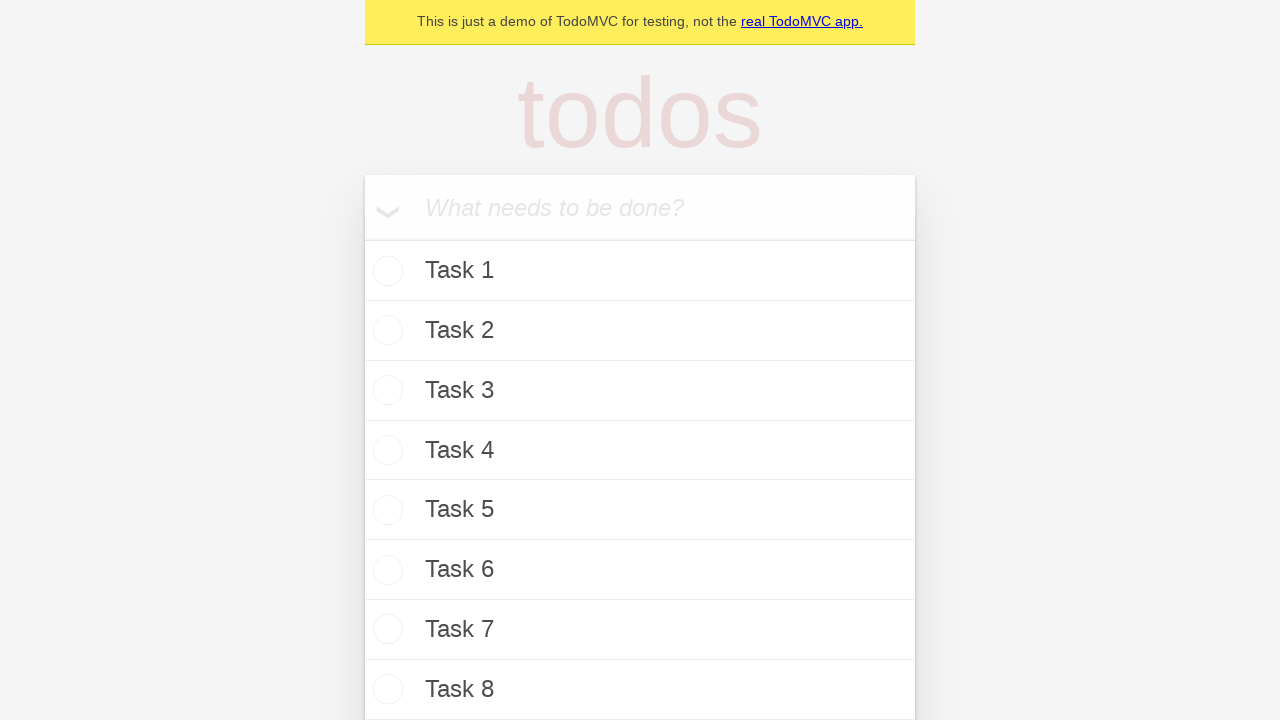

Waited 150ms after adding Task 13
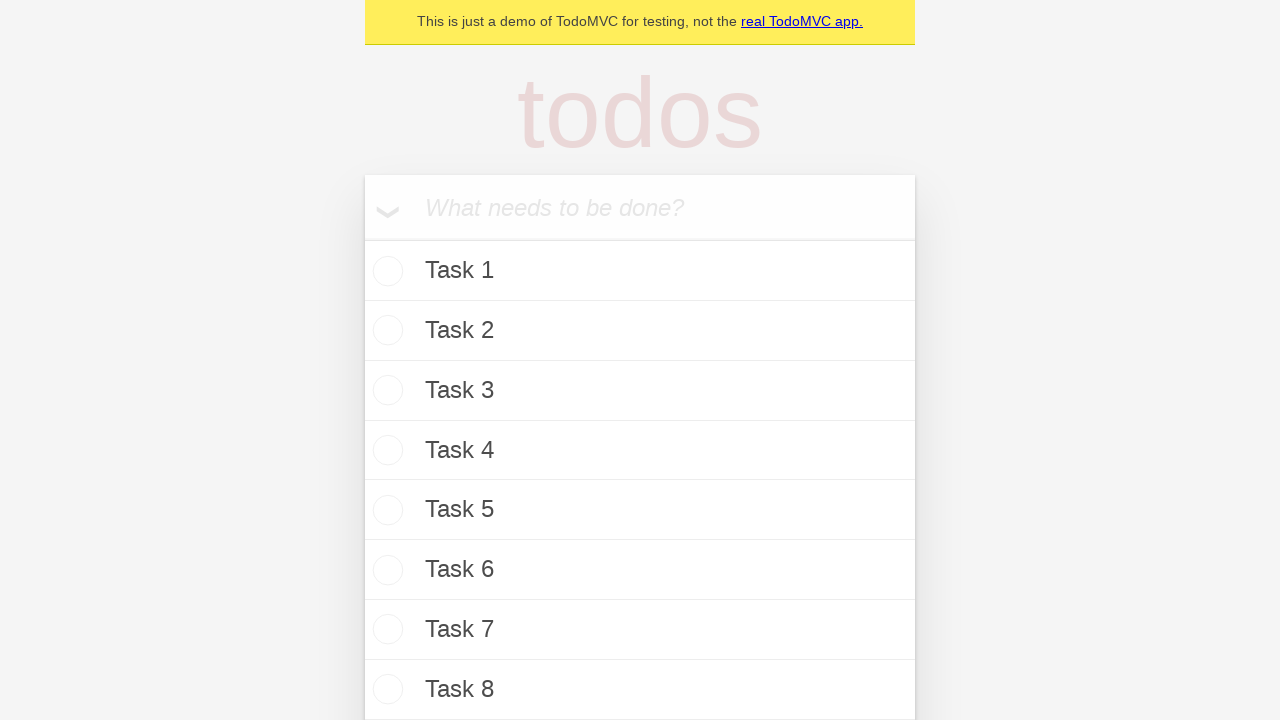

Filled todo input field with 'Task 14' on internal:attr=[placeholder="What needs to be done?"i]
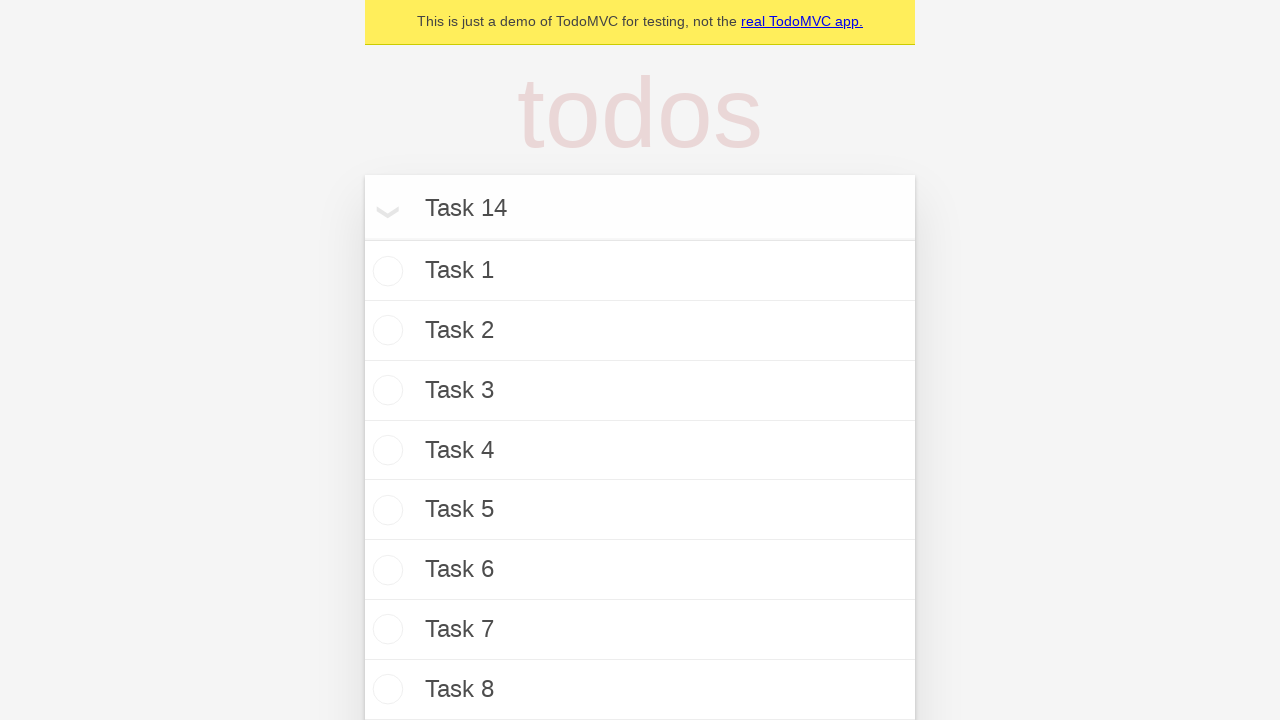

Pressed Enter to add Task 14 on internal:attr=[placeholder="What needs to be done?"i]
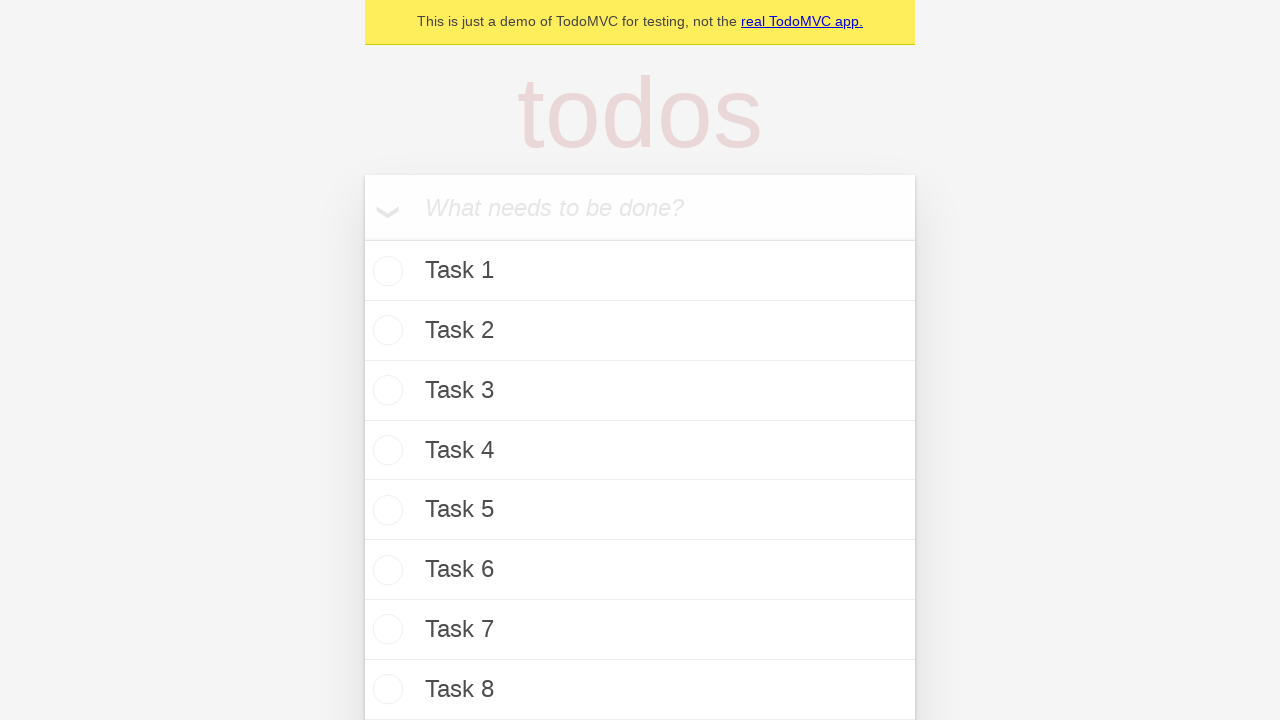

Waited 150ms after adding Task 14
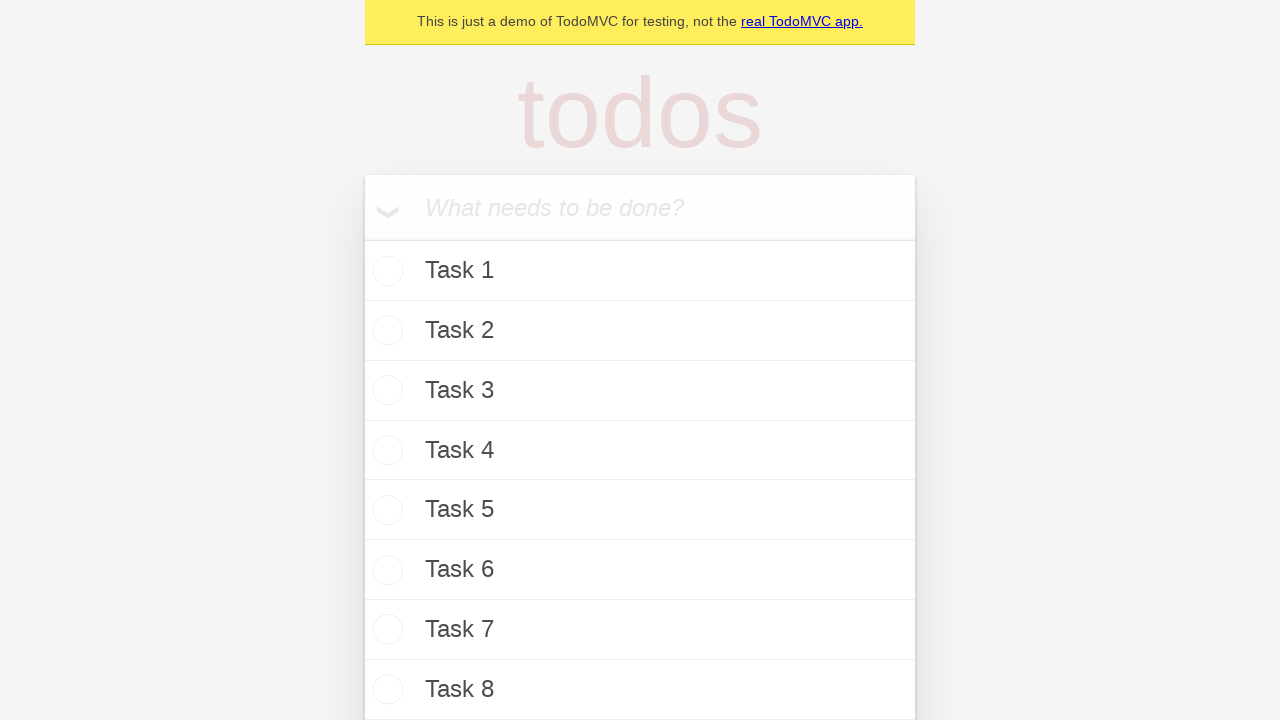

Filled todo input field with 'Task 15' on internal:attr=[placeholder="What needs to be done?"i]
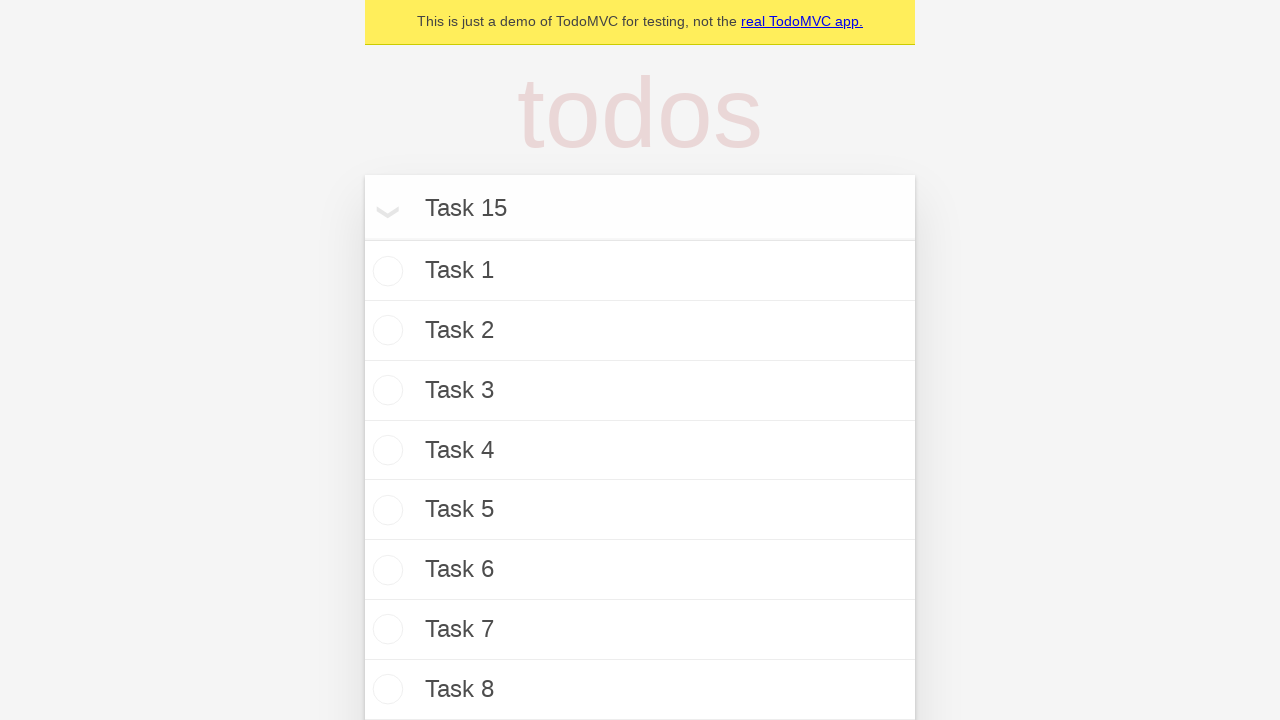

Pressed Enter to add Task 15 on internal:attr=[placeholder="What needs to be done?"i]
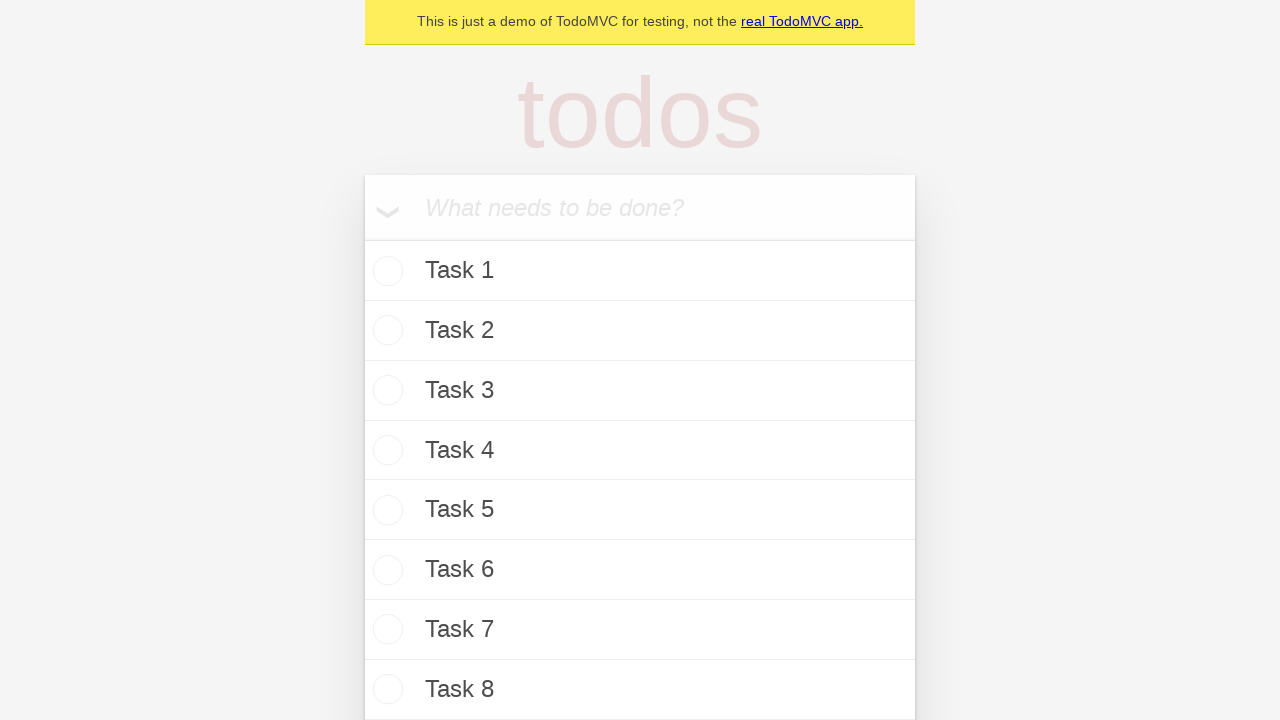

Waited 150ms after adding Task 15
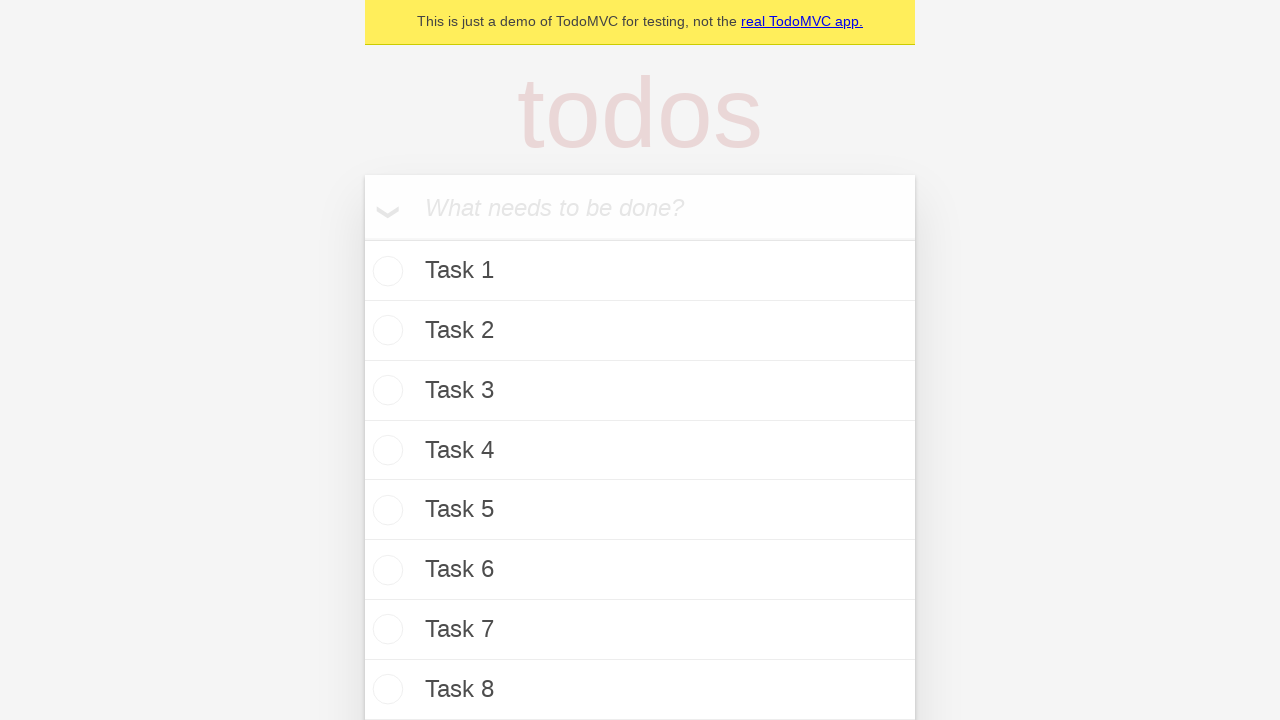

Filled todo input field with 'Task 16' on internal:attr=[placeholder="What needs to be done?"i]
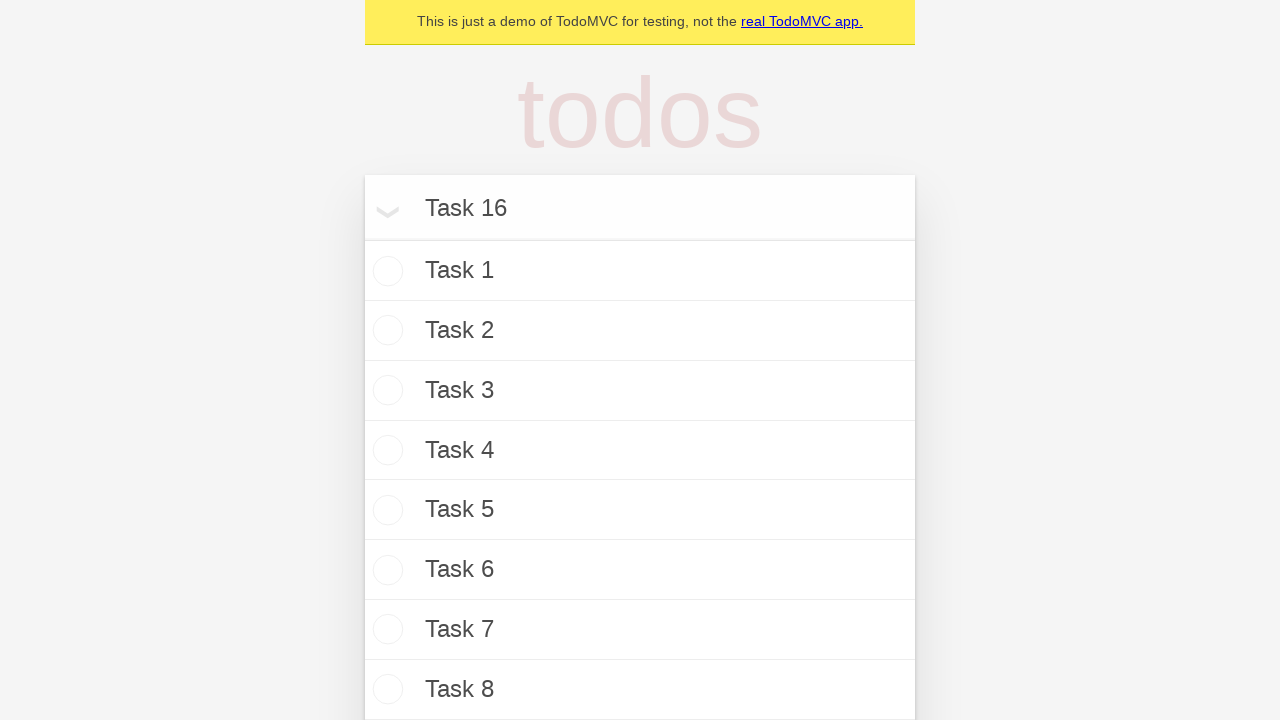

Pressed Enter to add Task 16 on internal:attr=[placeholder="What needs to be done?"i]
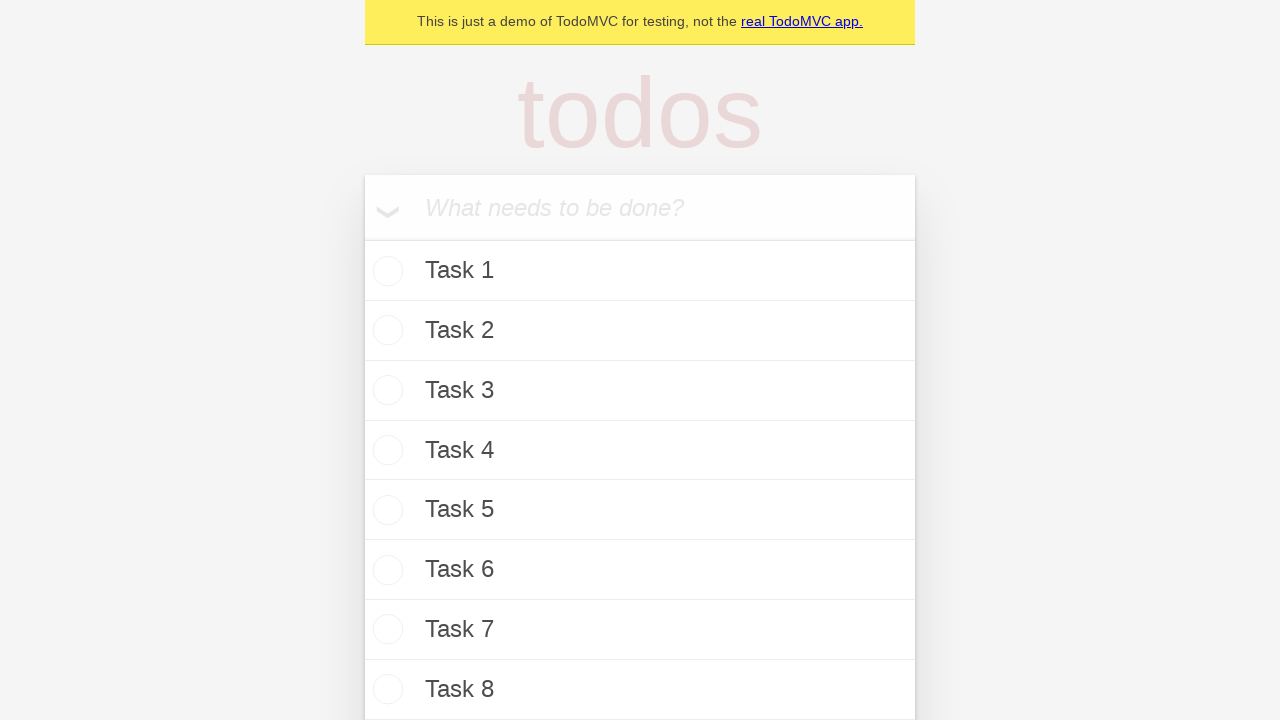

Waited 150ms after adding Task 16
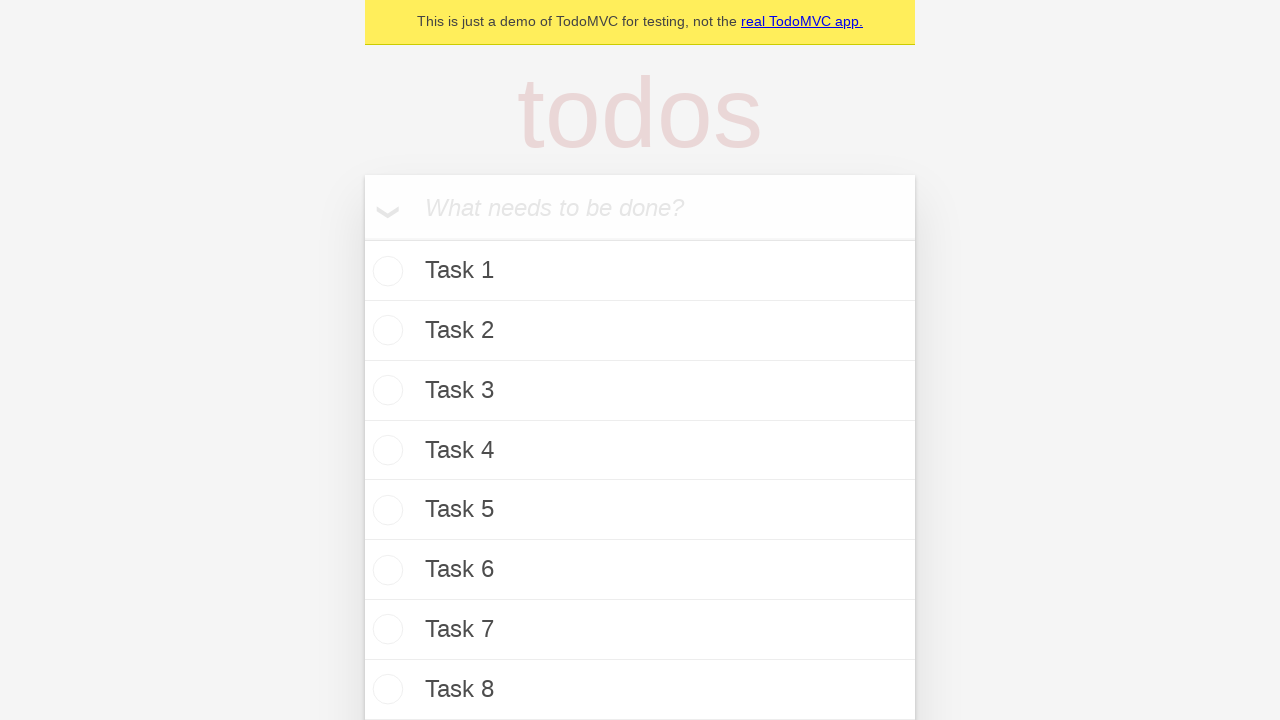

Filled todo input field with 'Task 17' on internal:attr=[placeholder="What needs to be done?"i]
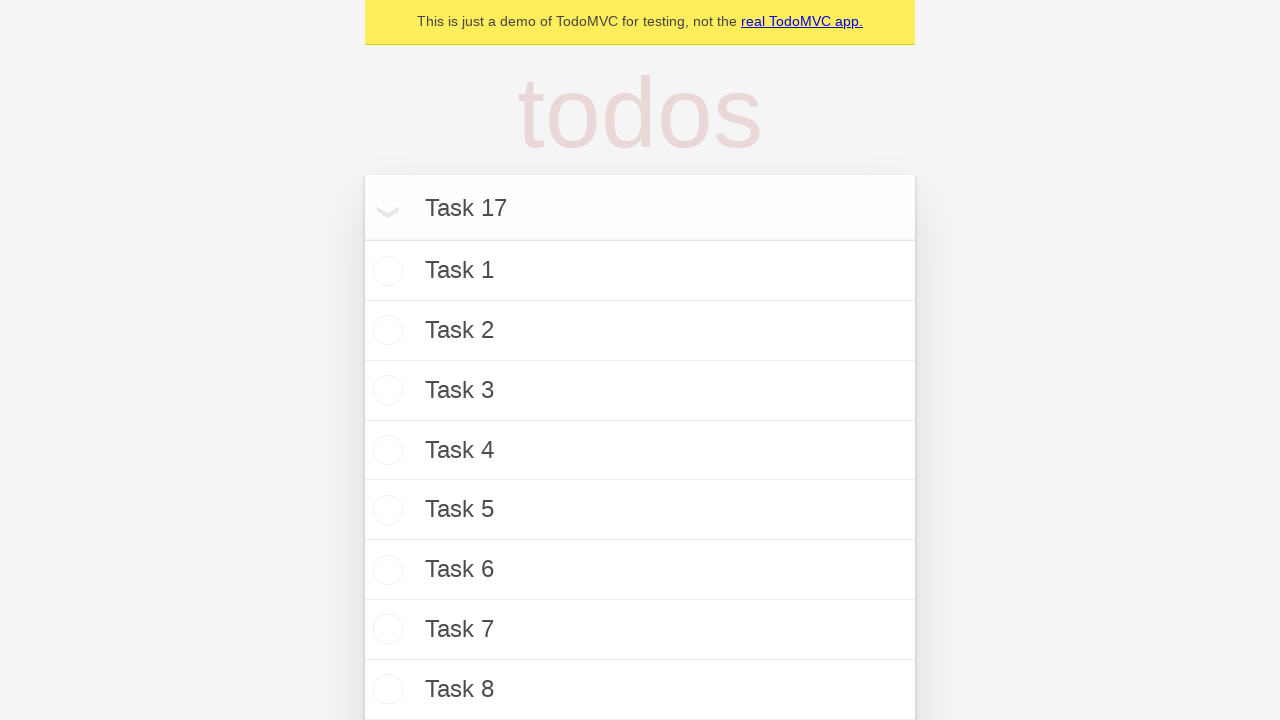

Pressed Enter to add Task 17 on internal:attr=[placeholder="What needs to be done?"i]
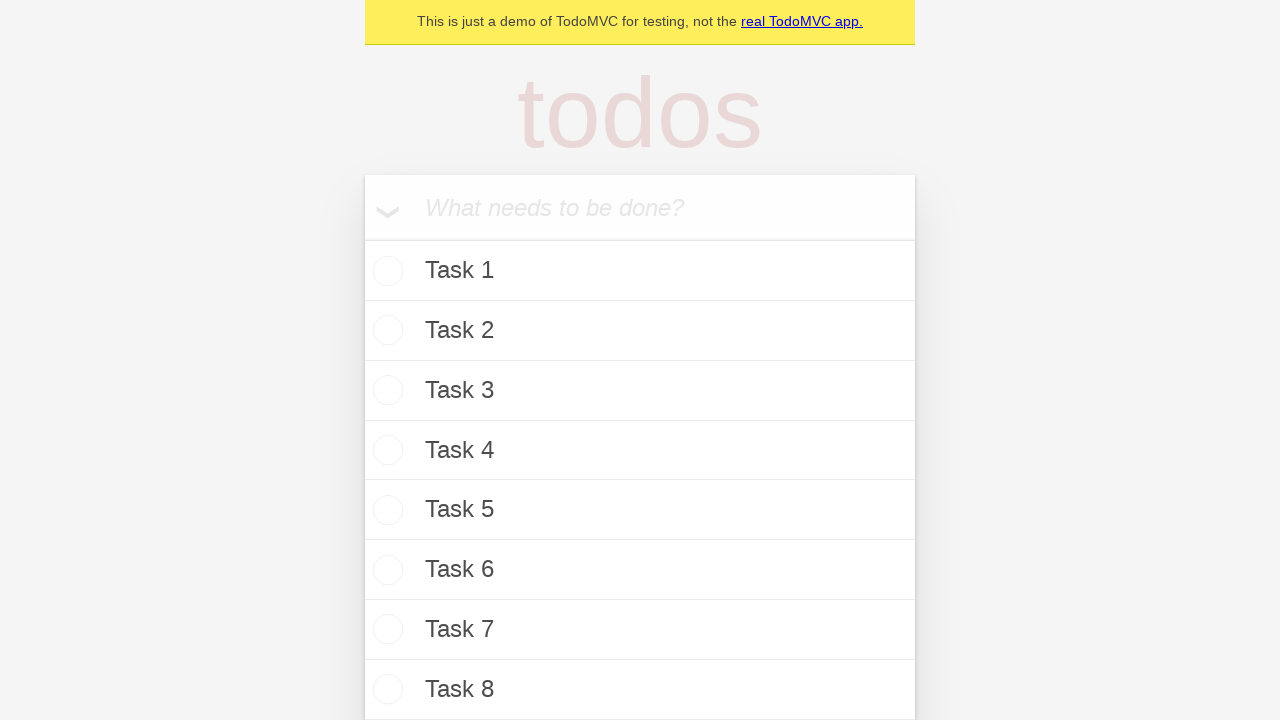

Waited 150ms after adding Task 17
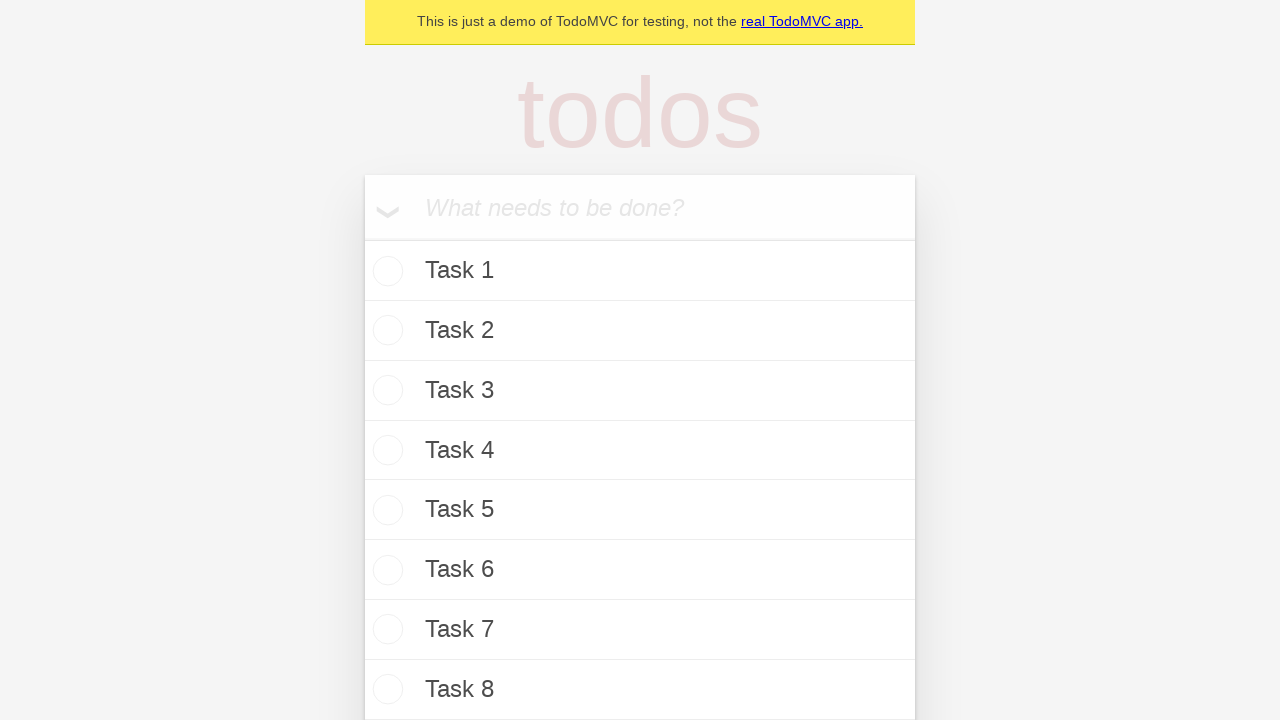

Filled todo input field with 'Task 18' on internal:attr=[placeholder="What needs to be done?"i]
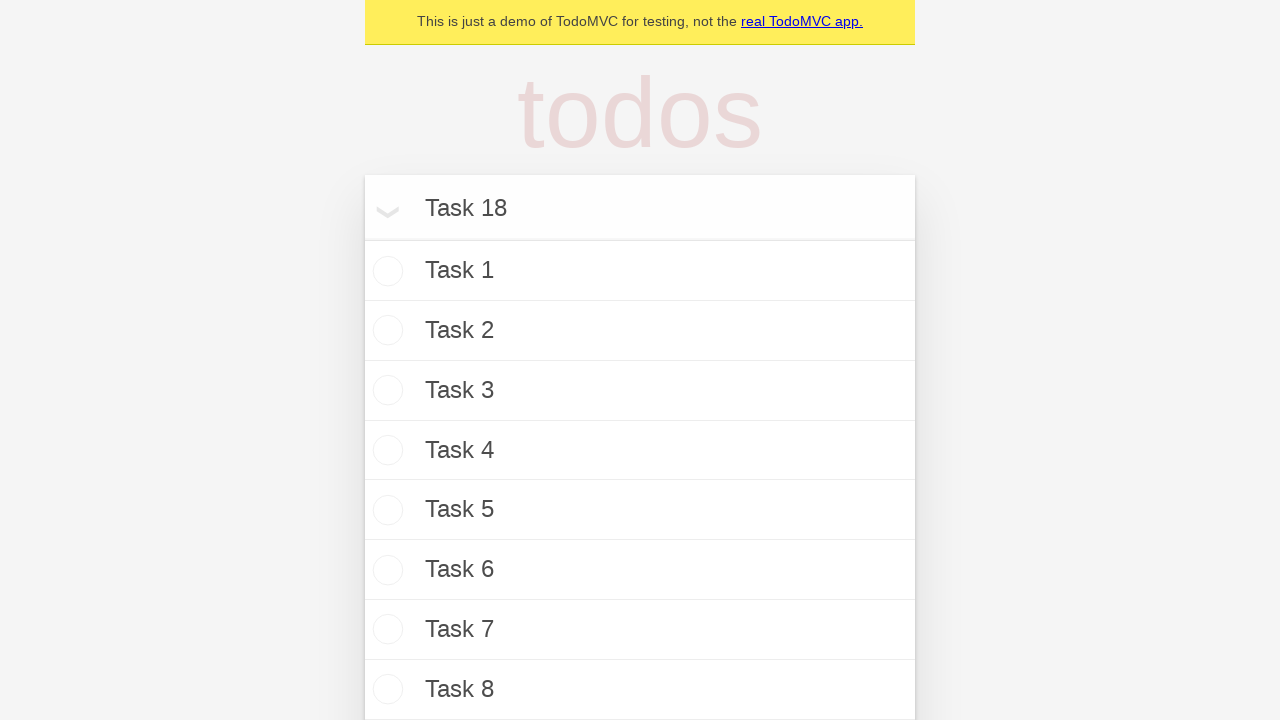

Pressed Enter to add Task 18 on internal:attr=[placeholder="What needs to be done?"i]
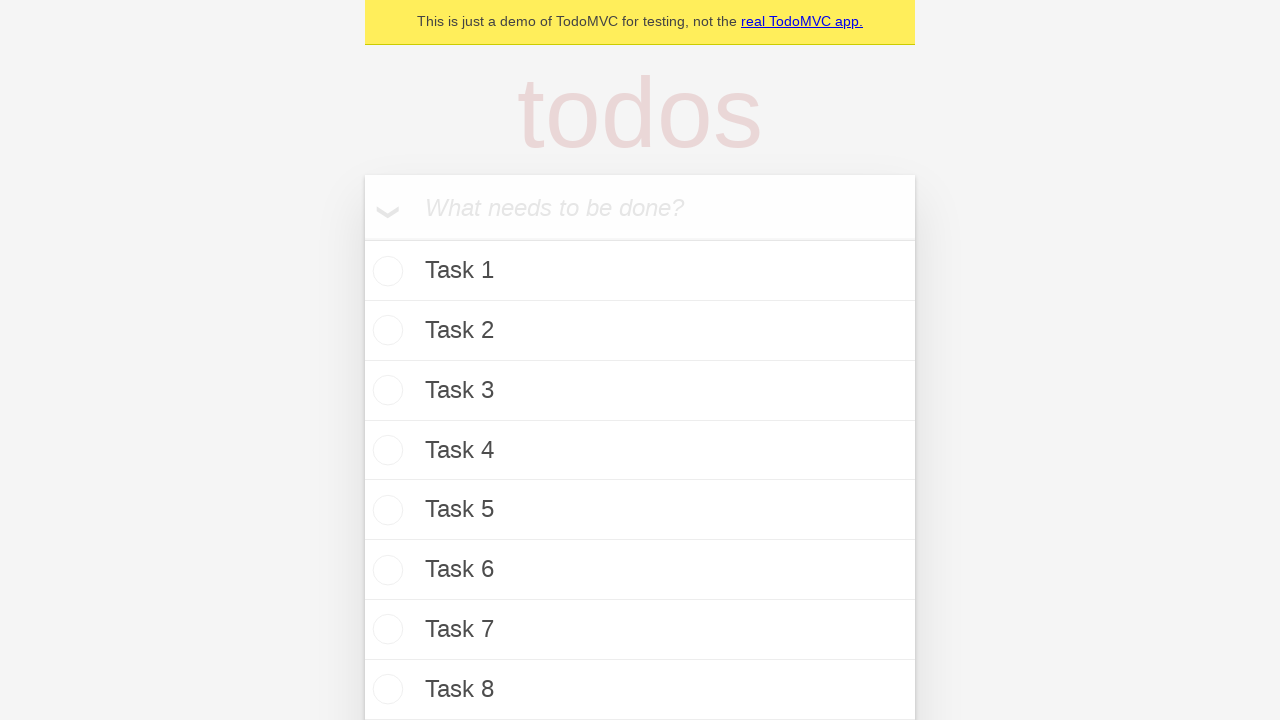

Waited 150ms after adding Task 18
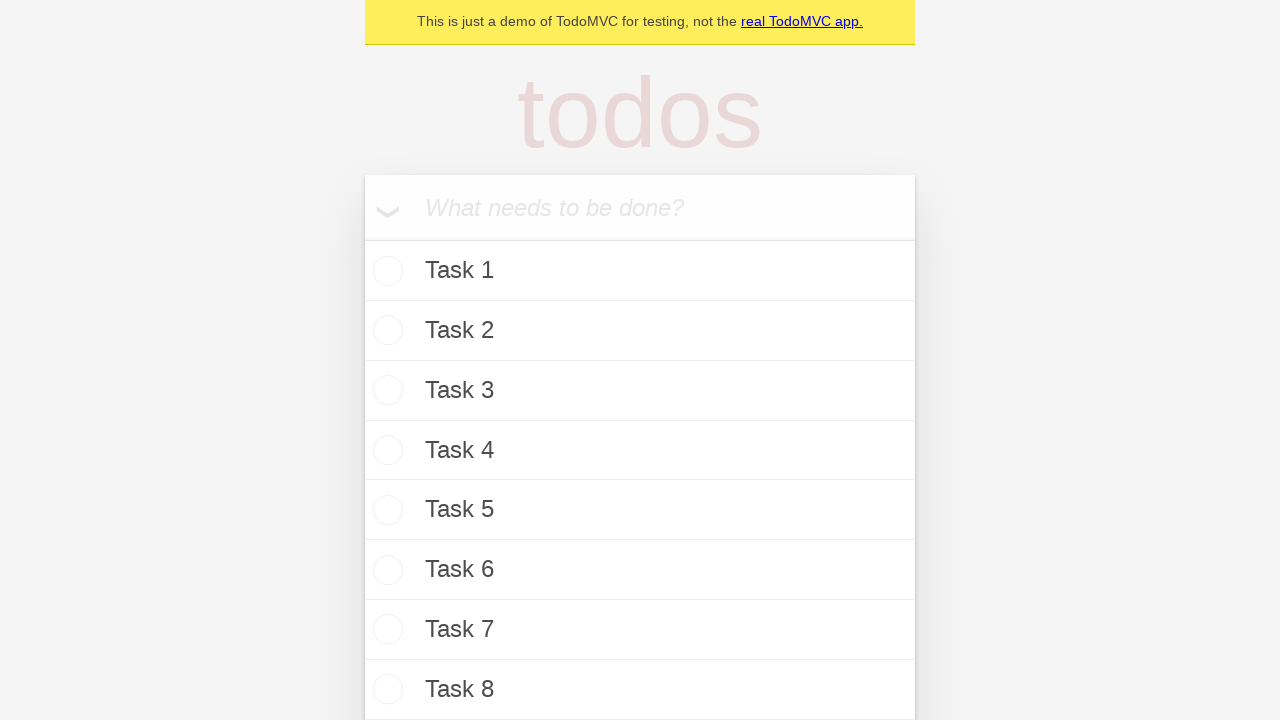

Filled todo input field with 'Task 19' on internal:attr=[placeholder="What needs to be done?"i]
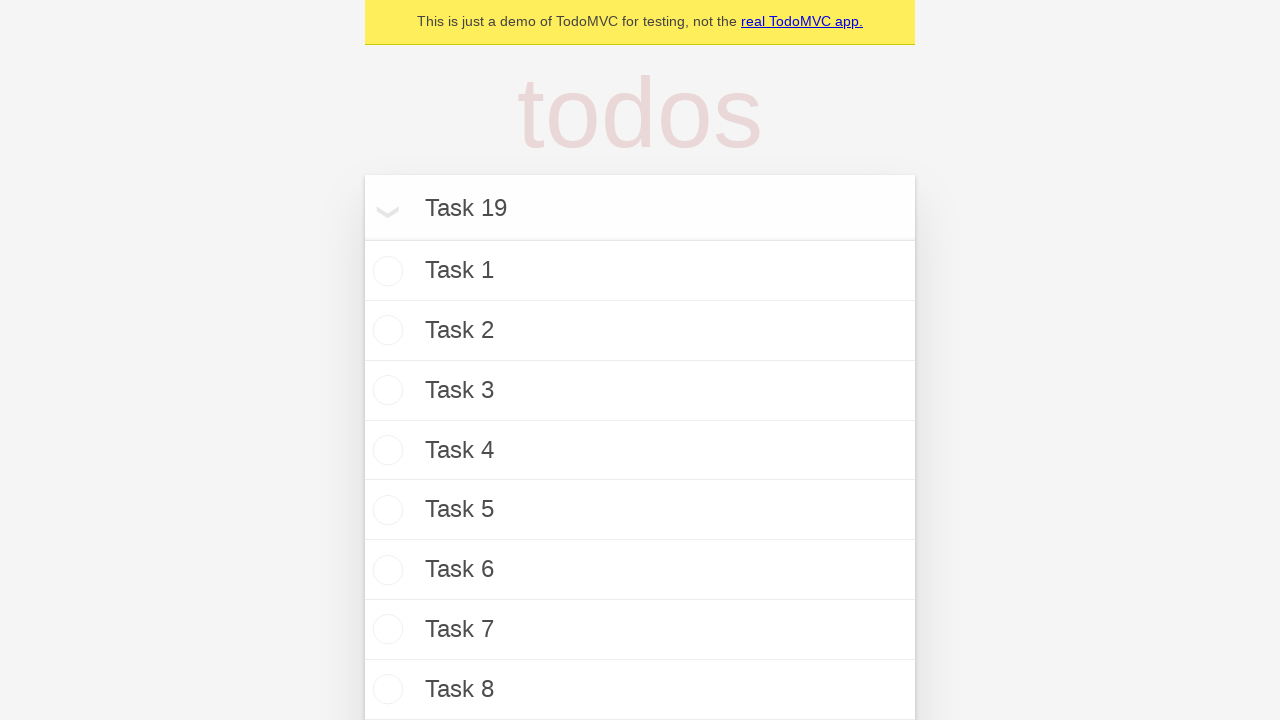

Pressed Enter to add Task 19 on internal:attr=[placeholder="What needs to be done?"i]
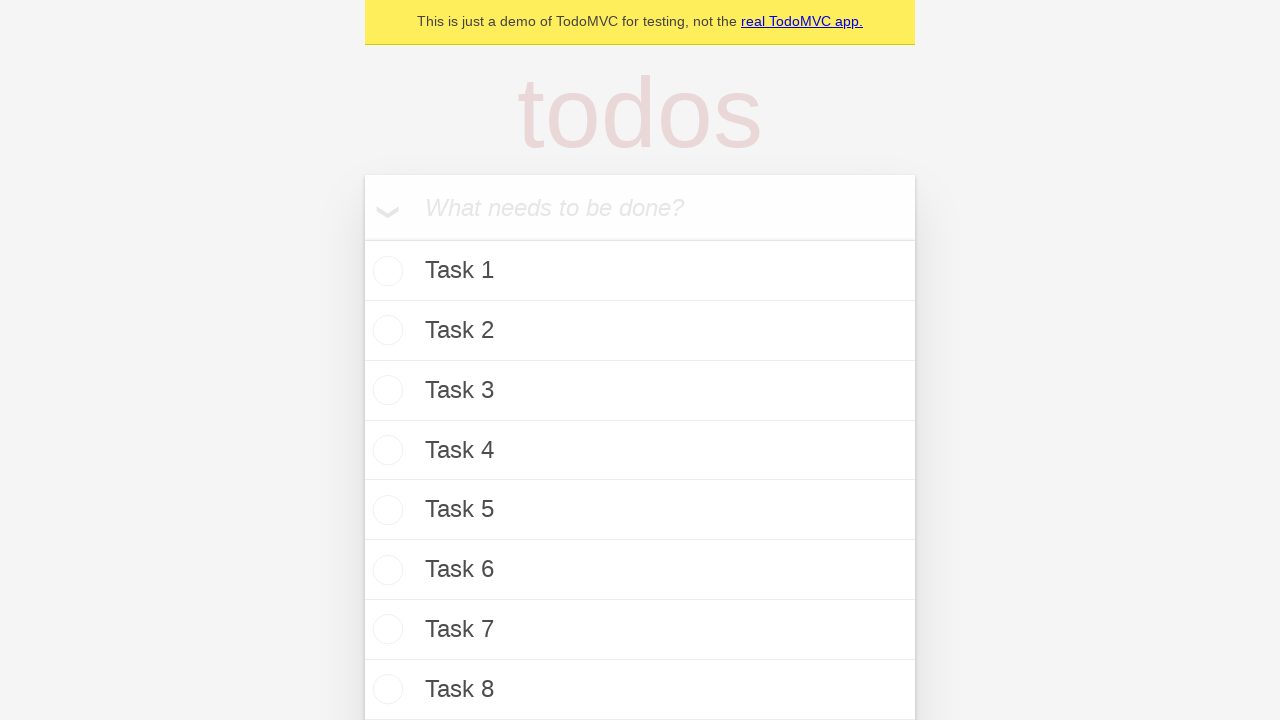

Waited 150ms after adding Task 19
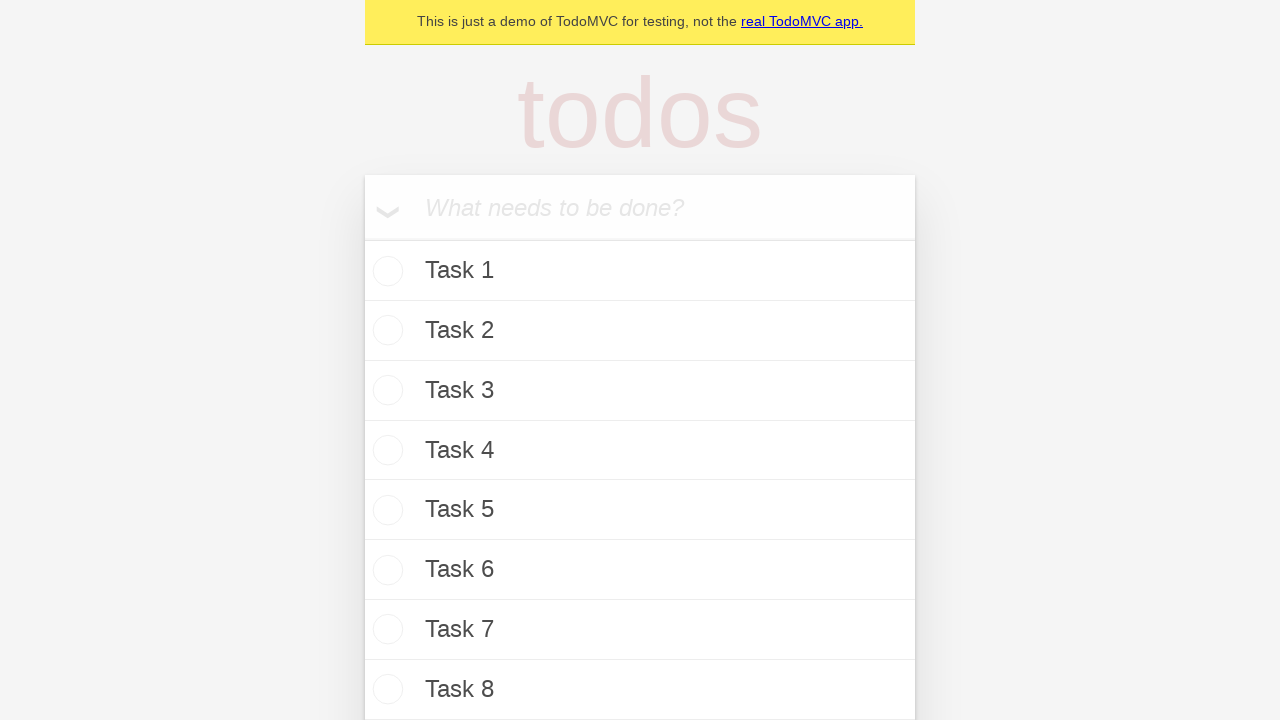

Filled todo input field with 'Task 20' on internal:attr=[placeholder="What needs to be done?"i]
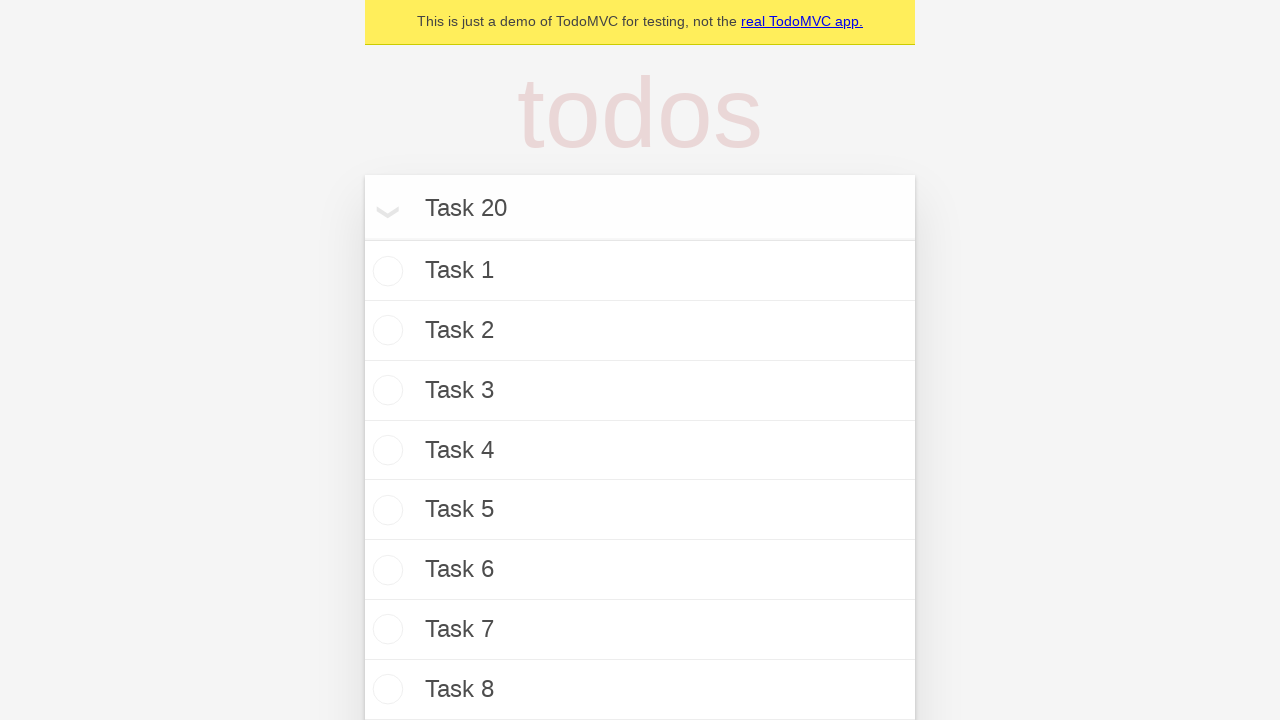

Pressed Enter to add Task 20 on internal:attr=[placeholder="What needs to be done?"i]
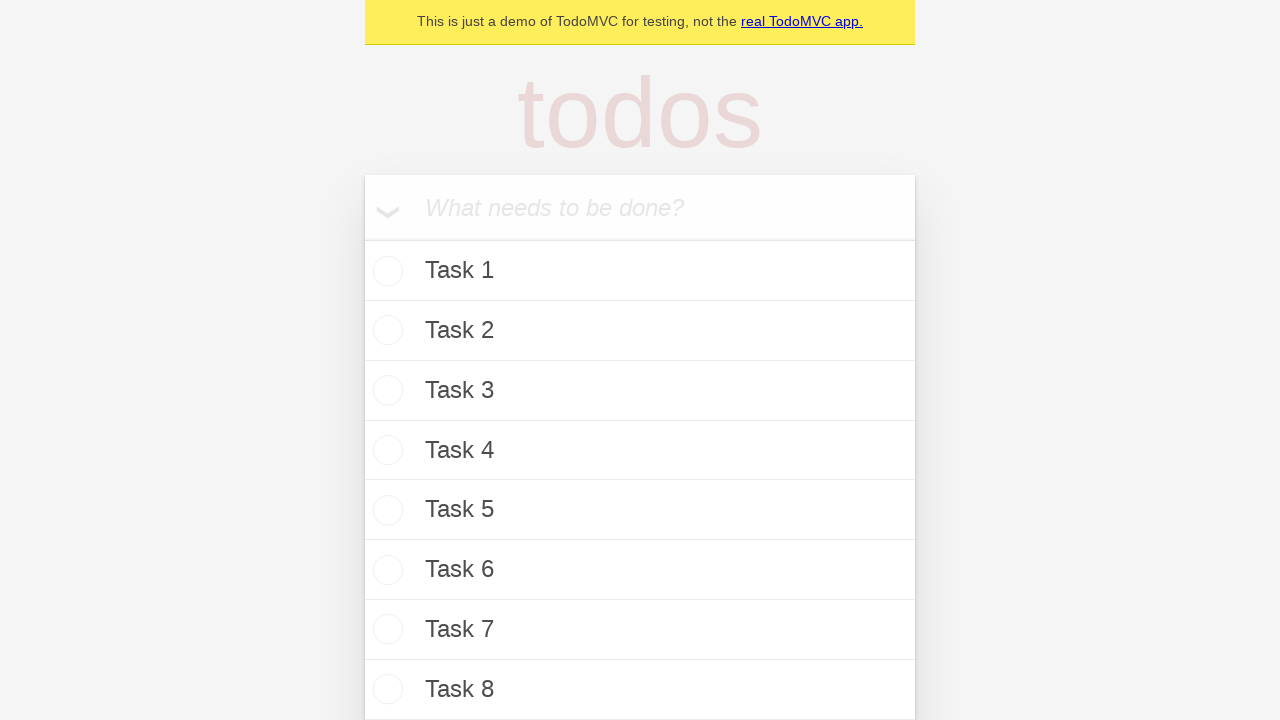

Waited 150ms after adding Task 20
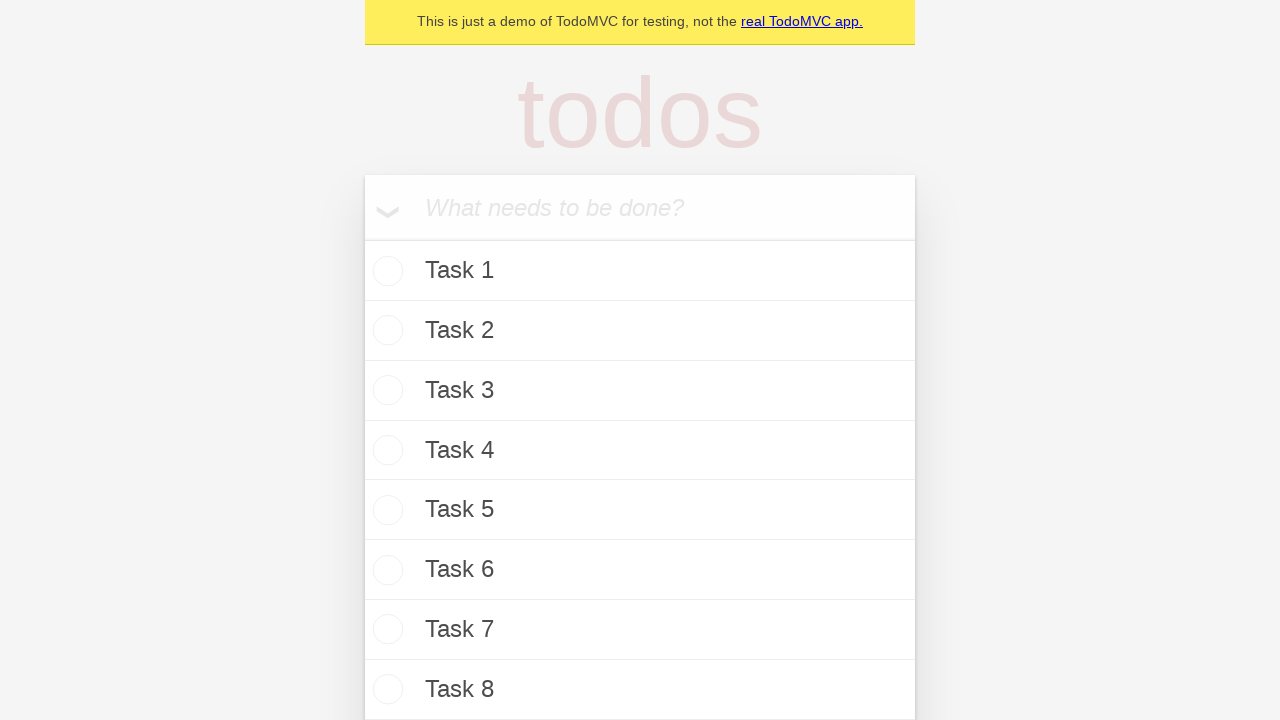

Filled todo input field with 'Task 21' on internal:attr=[placeholder="What needs to be done?"i]
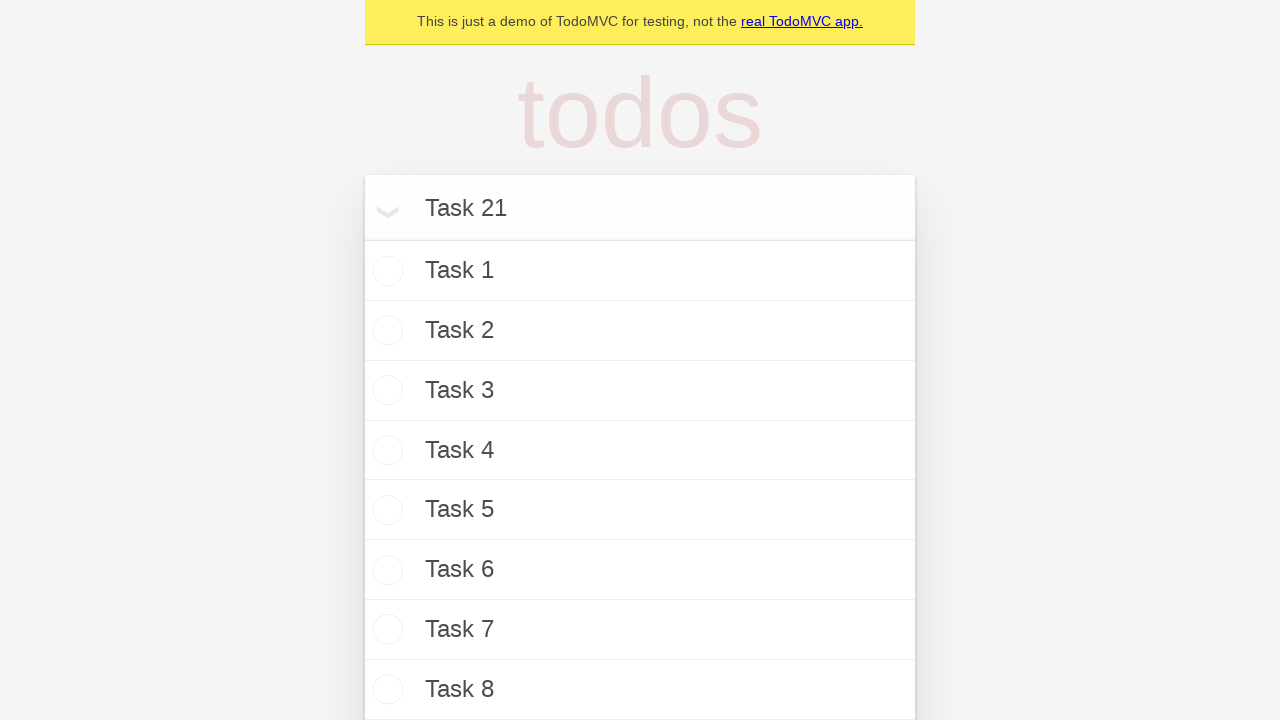

Pressed Enter to add Task 21 on internal:attr=[placeholder="What needs to be done?"i]
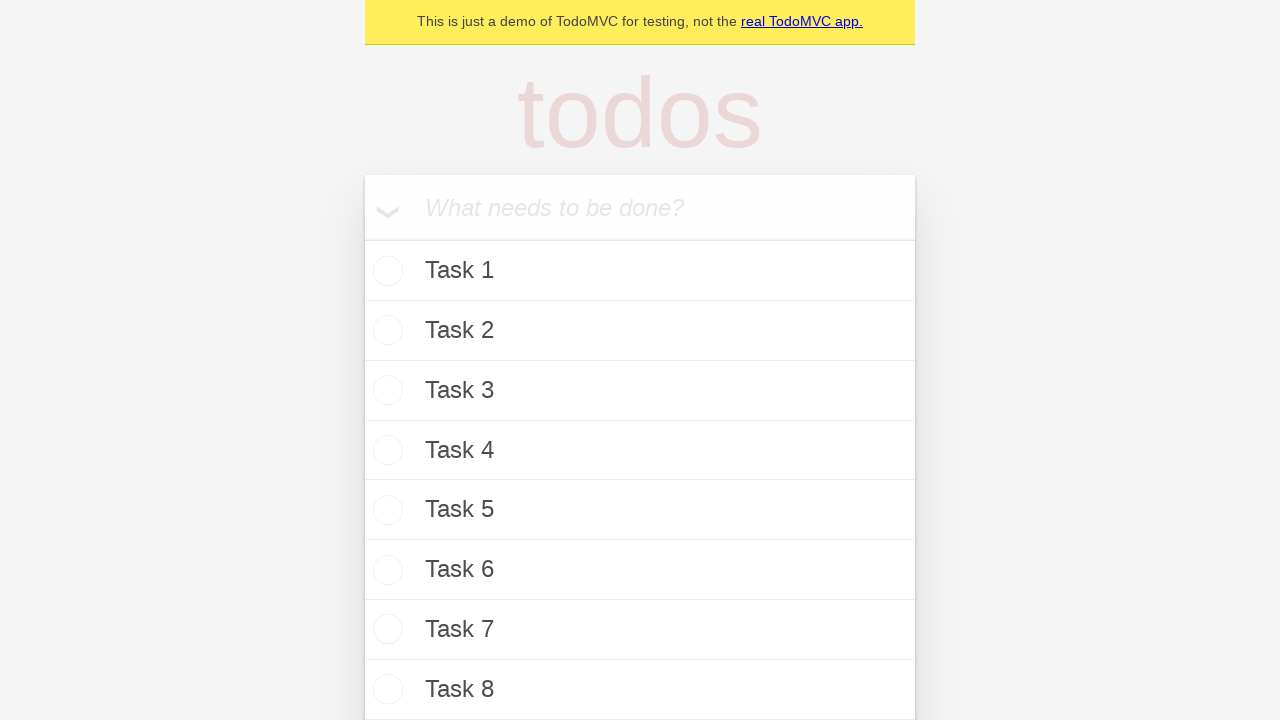

Waited 150ms after adding Task 21
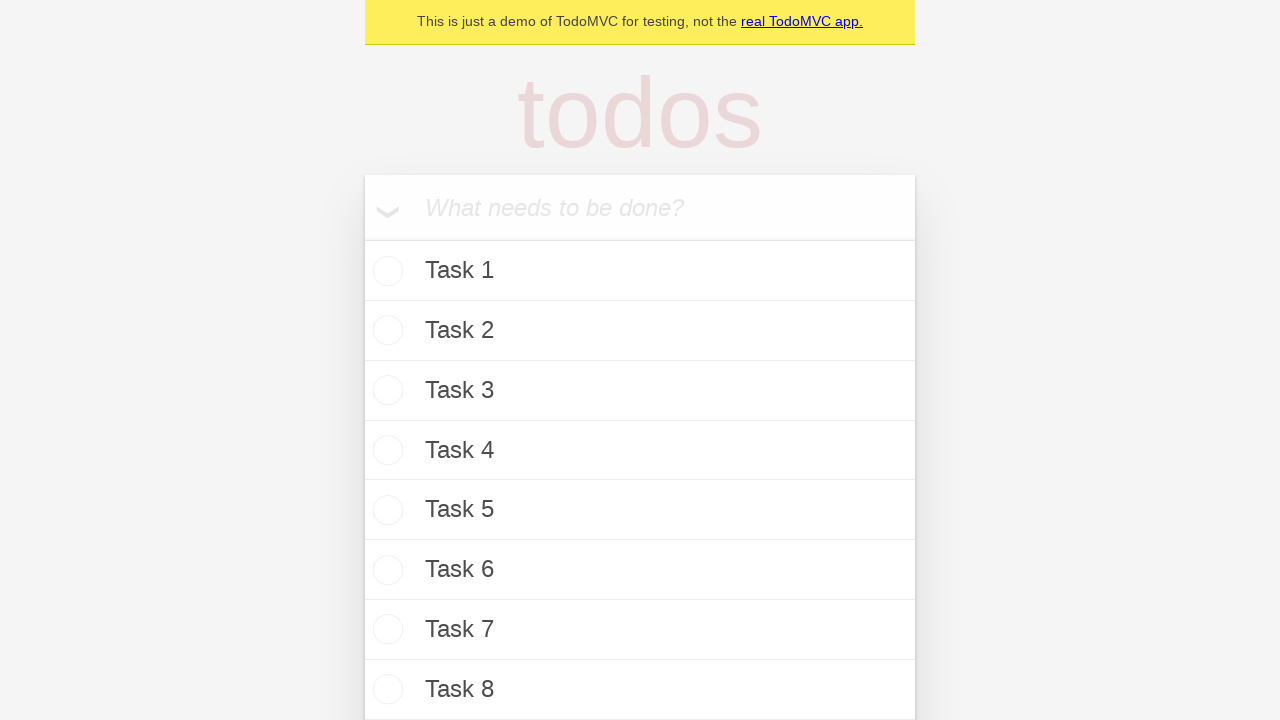

Filled todo input field with 'Task 22' on internal:attr=[placeholder="What needs to be done?"i]
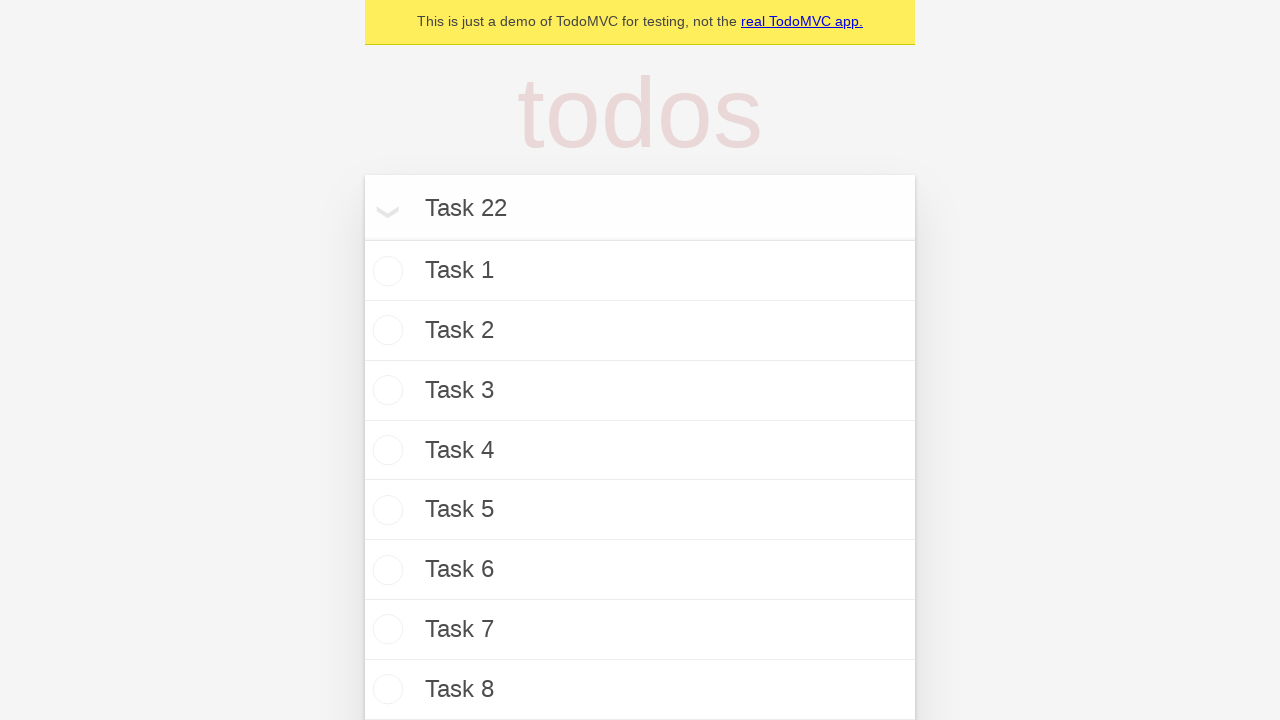

Pressed Enter to add Task 22 on internal:attr=[placeholder="What needs to be done?"i]
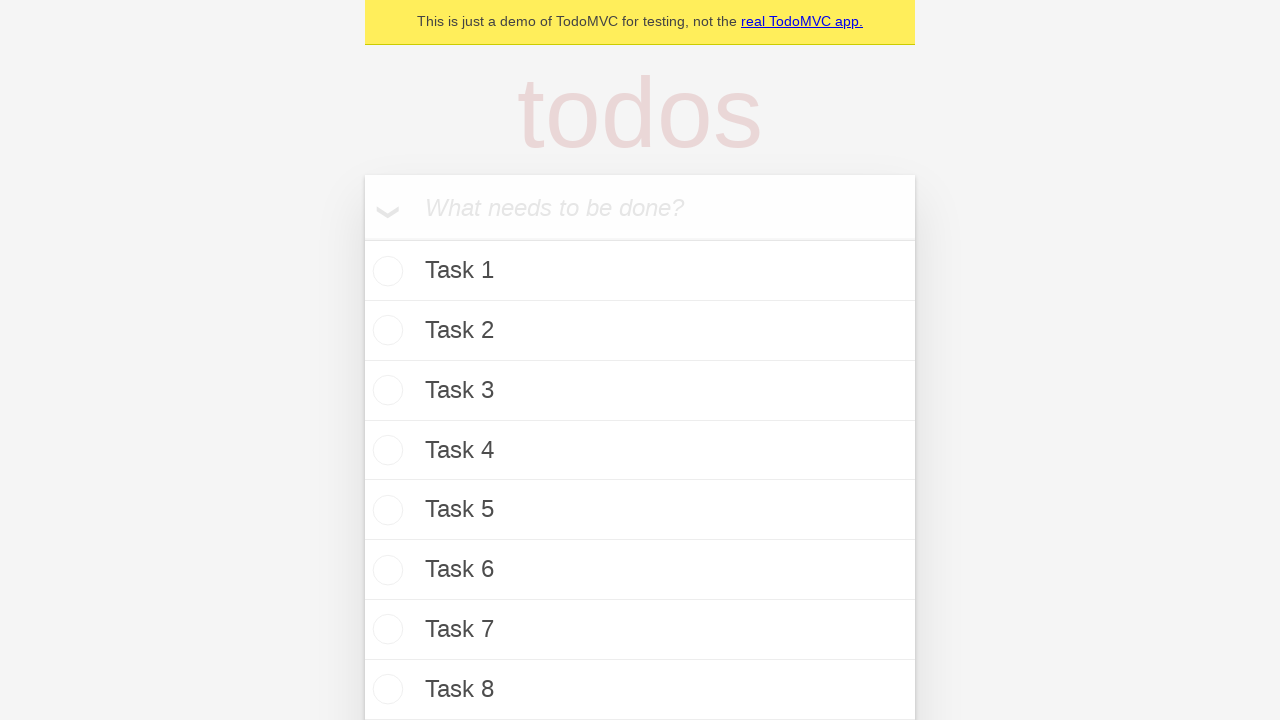

Waited 150ms after adding Task 22
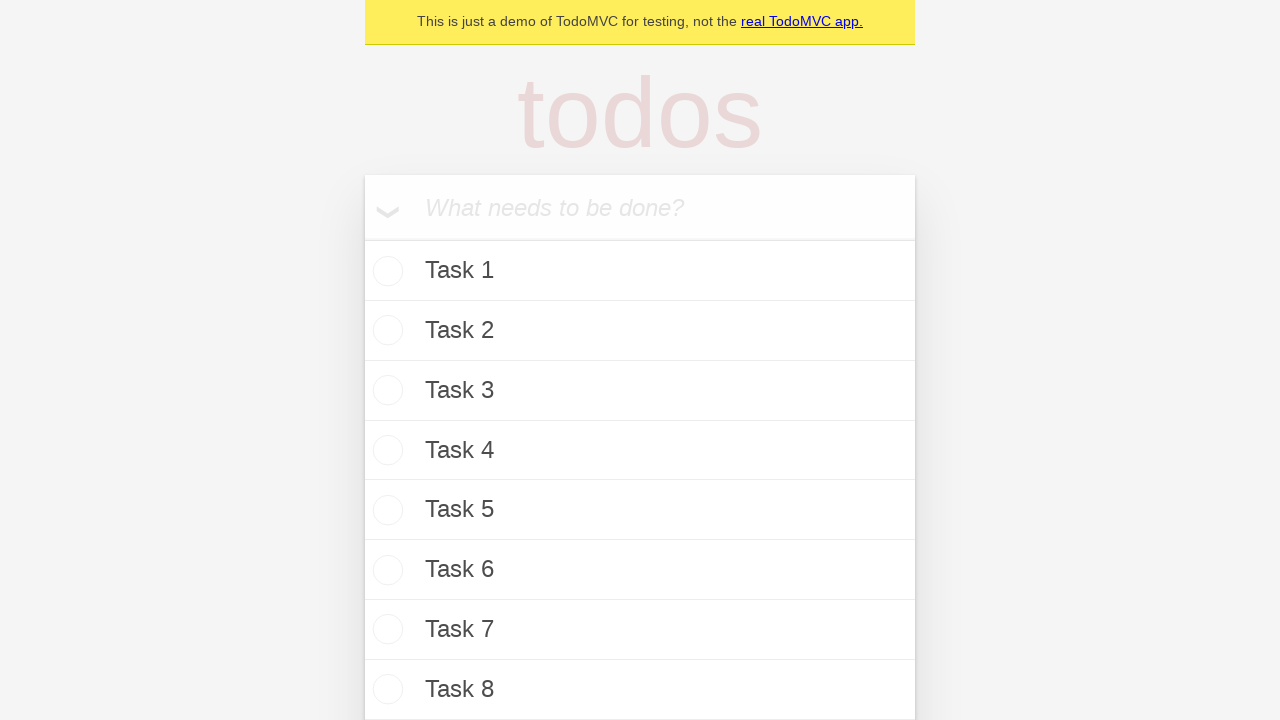

Filled todo input field with 'Task 23' on internal:attr=[placeholder="What needs to be done?"i]
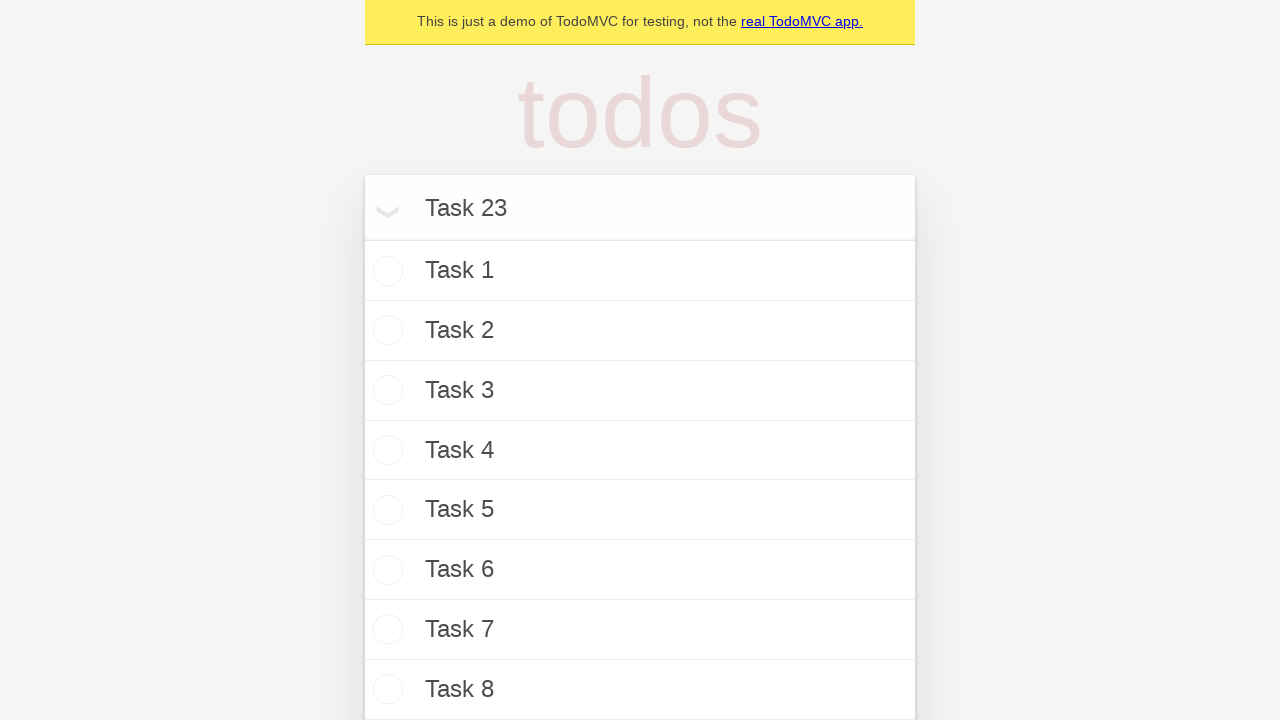

Pressed Enter to add Task 23 on internal:attr=[placeholder="What needs to be done?"i]
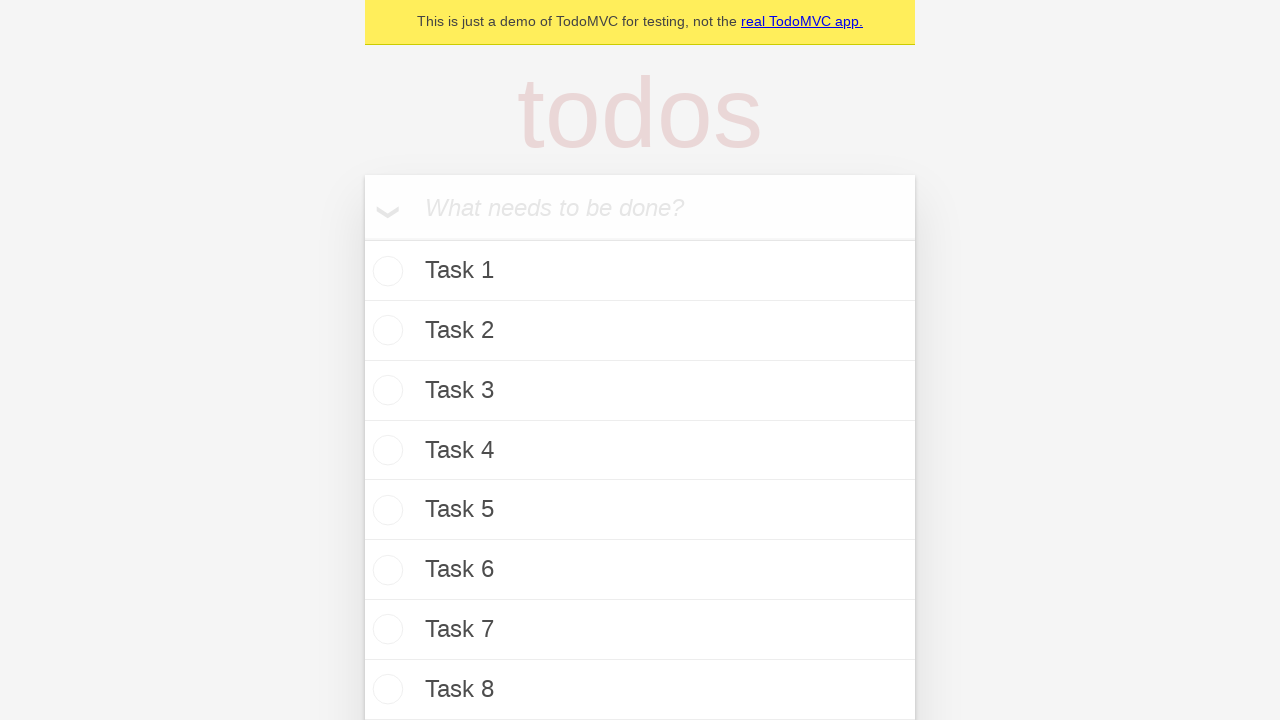

Waited 150ms after adding Task 23
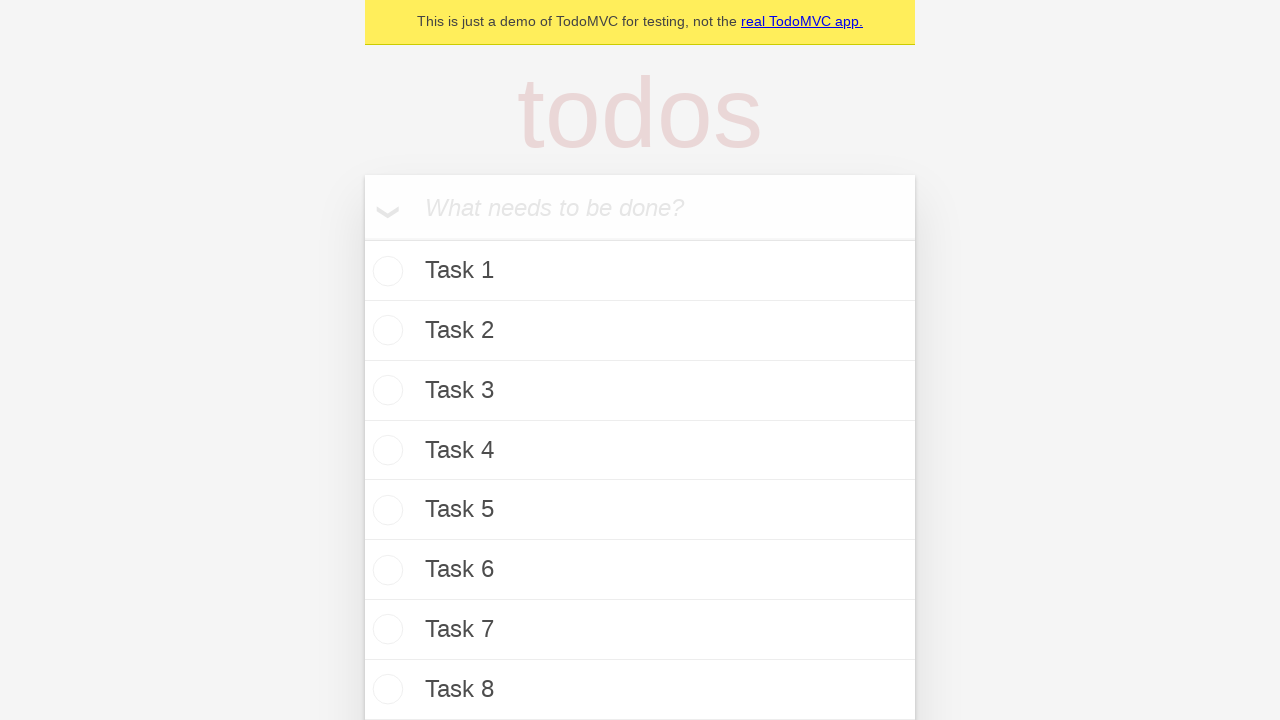

Filled todo input field with 'Task 24' on internal:attr=[placeholder="What needs to be done?"i]
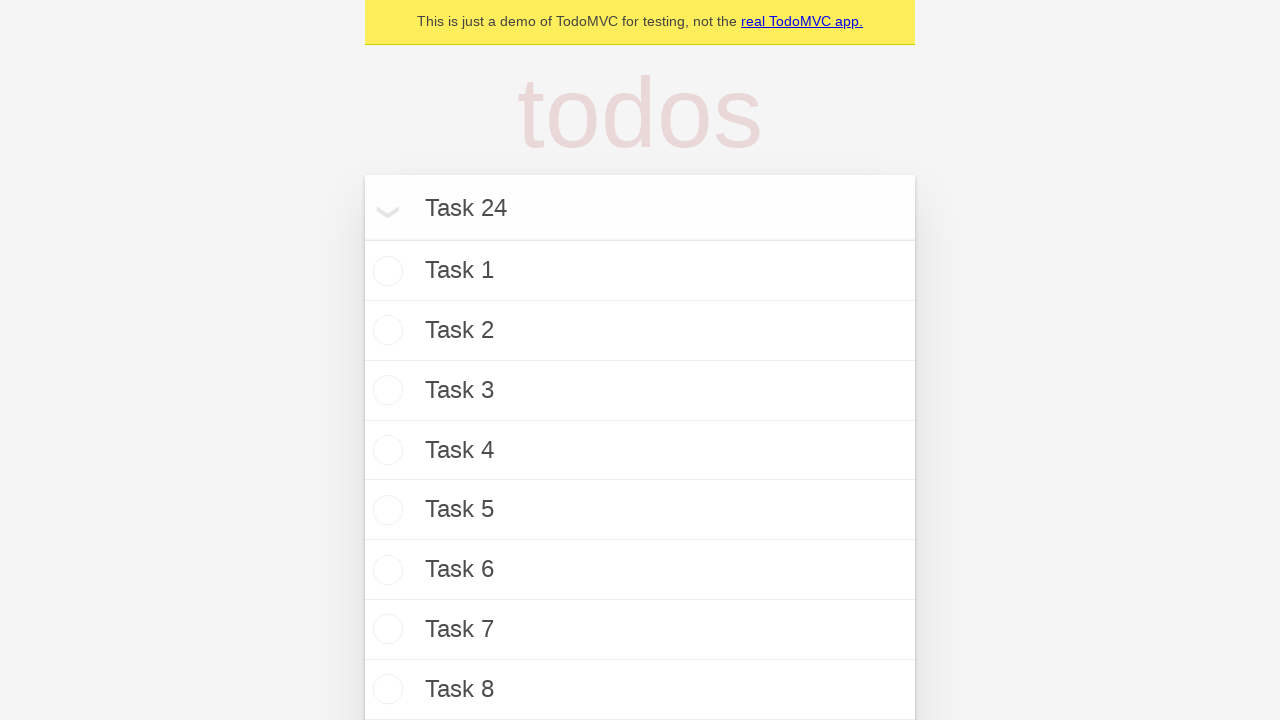

Pressed Enter to add Task 24 on internal:attr=[placeholder="What needs to be done?"i]
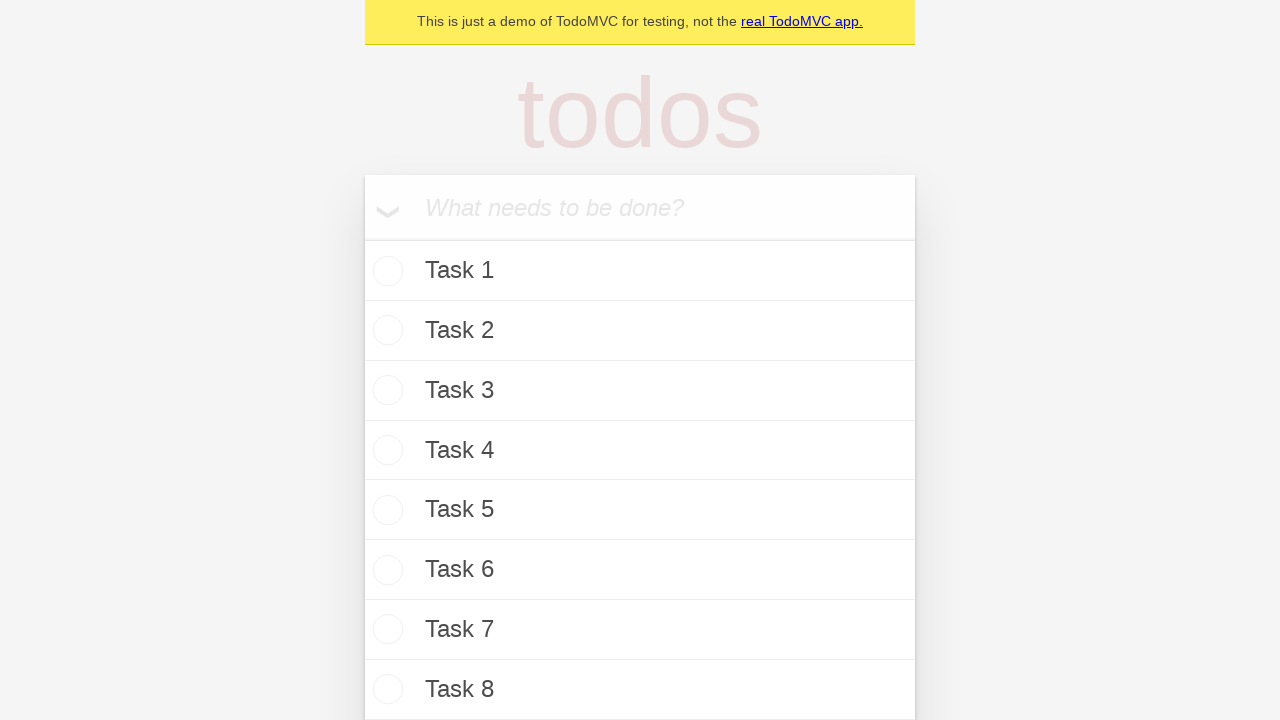

Waited 150ms after adding Task 24
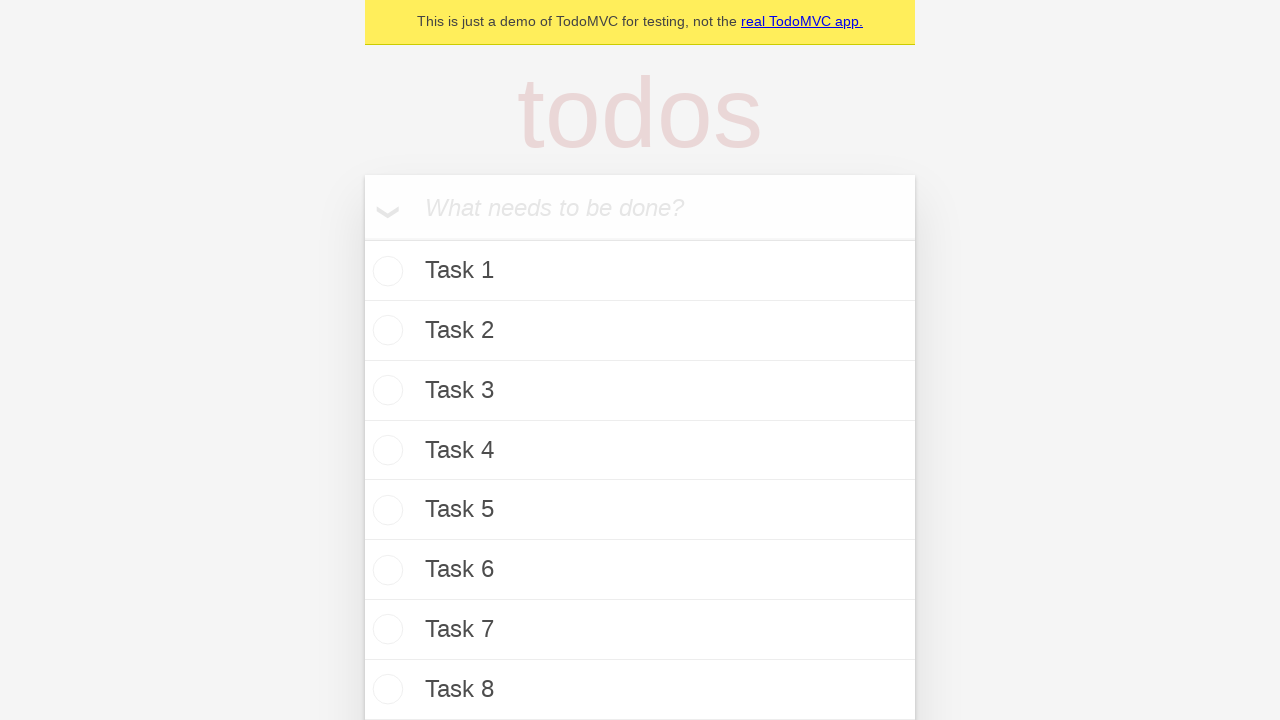

Filled todo input field with 'Task 25' on internal:attr=[placeholder="What needs to be done?"i]
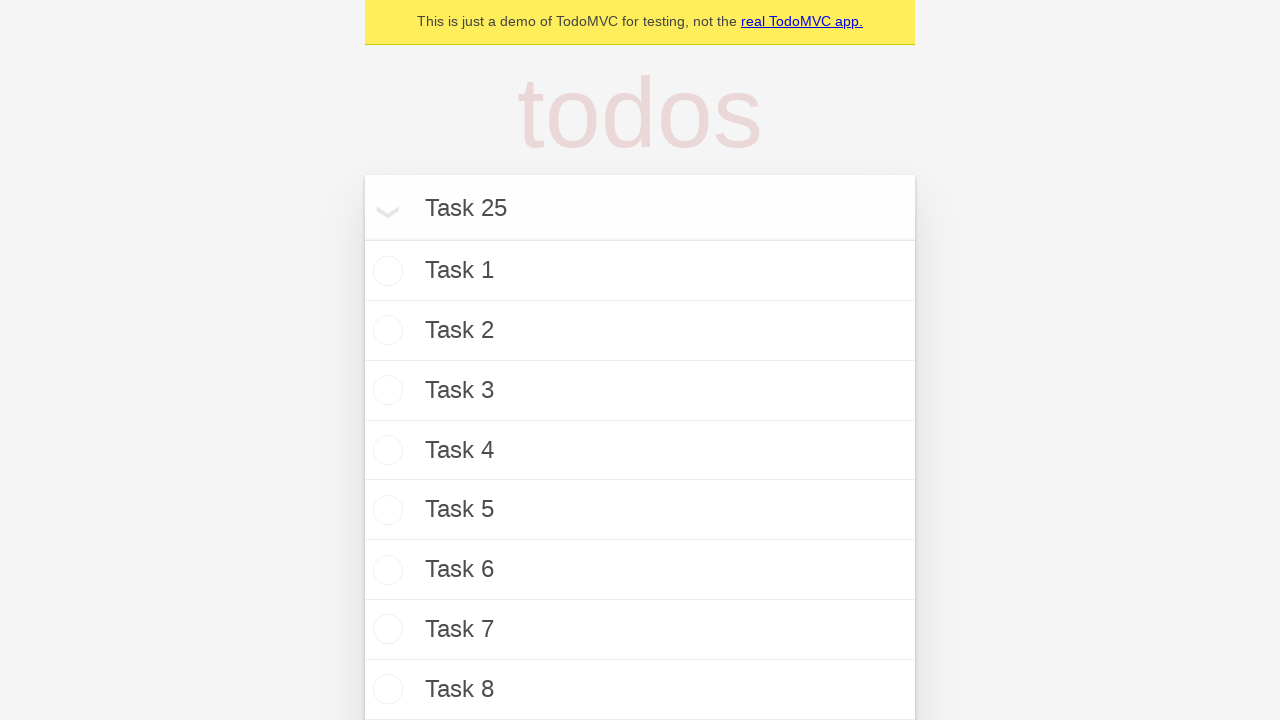

Pressed Enter to add Task 25 on internal:attr=[placeholder="What needs to be done?"i]
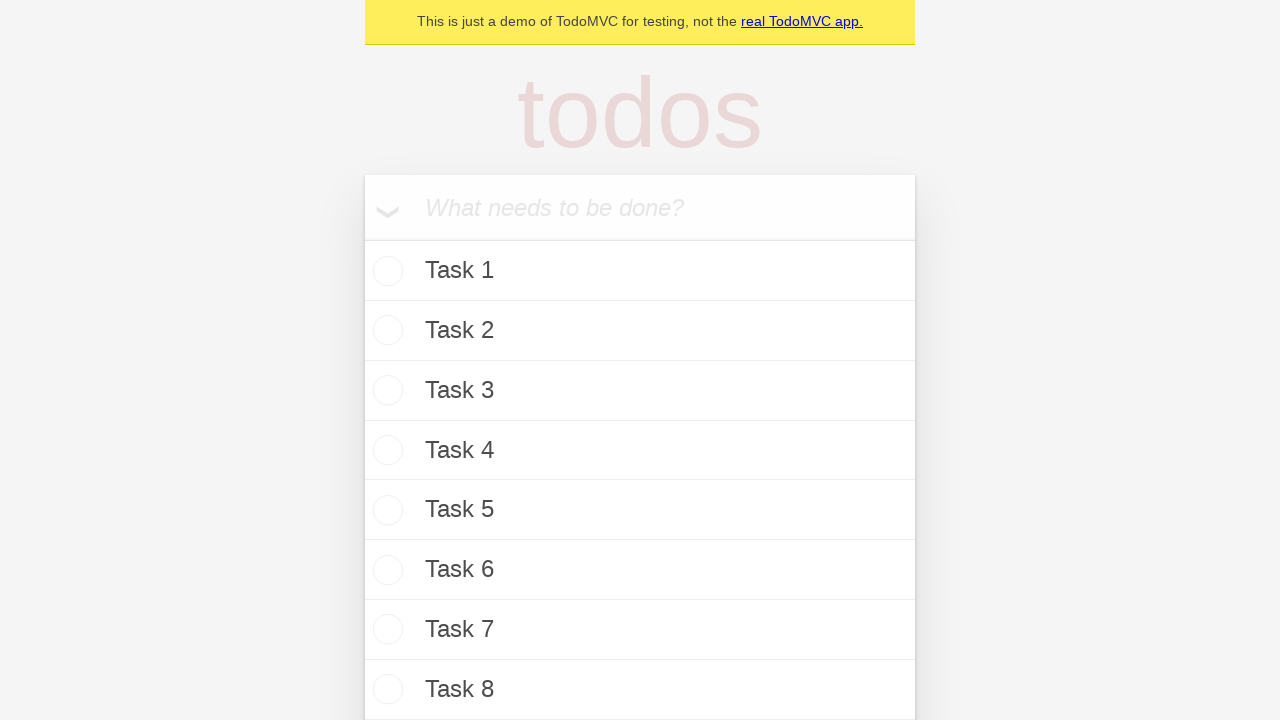

Waited 150ms after adding Task 25
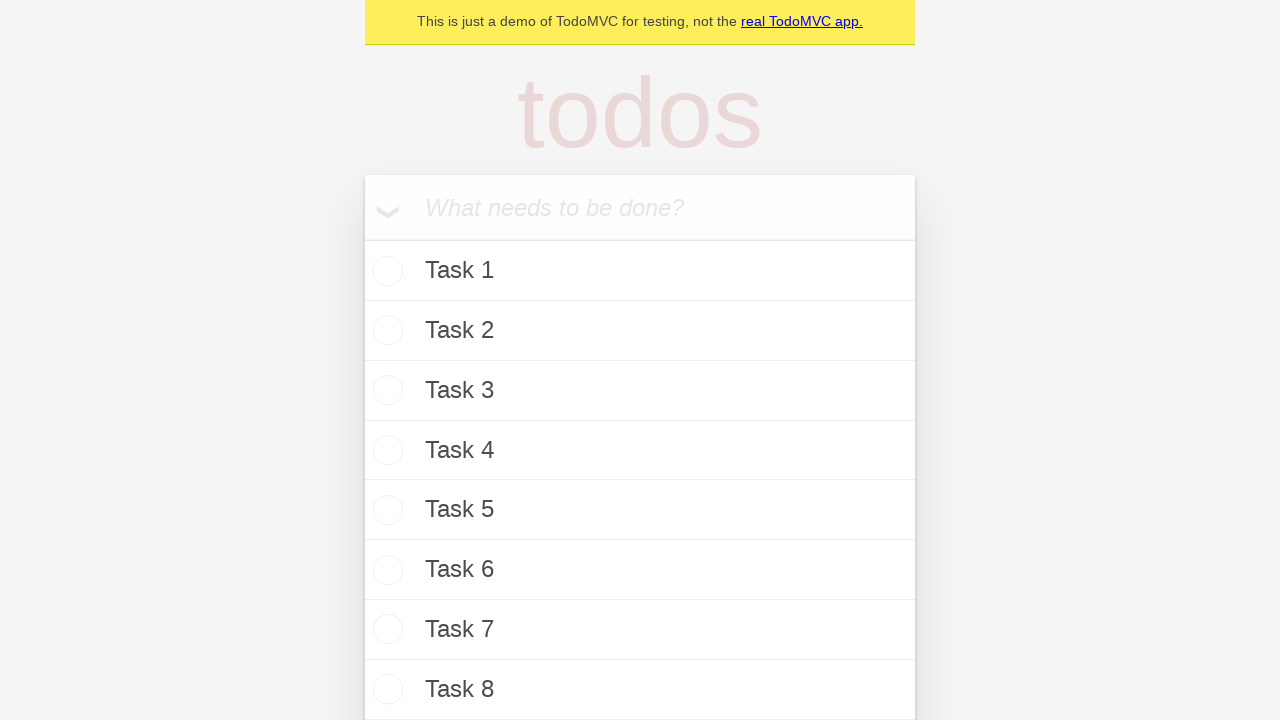

Filled todo input field with 'Task 26' on internal:attr=[placeholder="What needs to be done?"i]
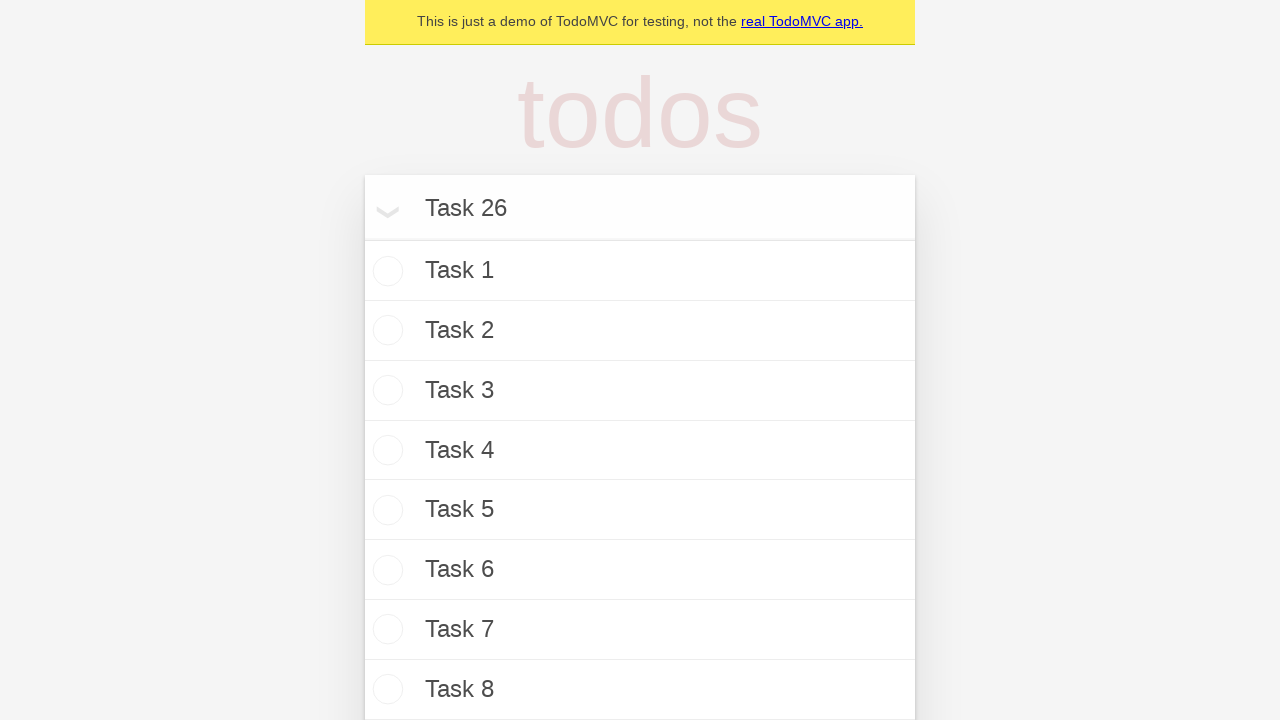

Pressed Enter to add Task 26 on internal:attr=[placeholder="What needs to be done?"i]
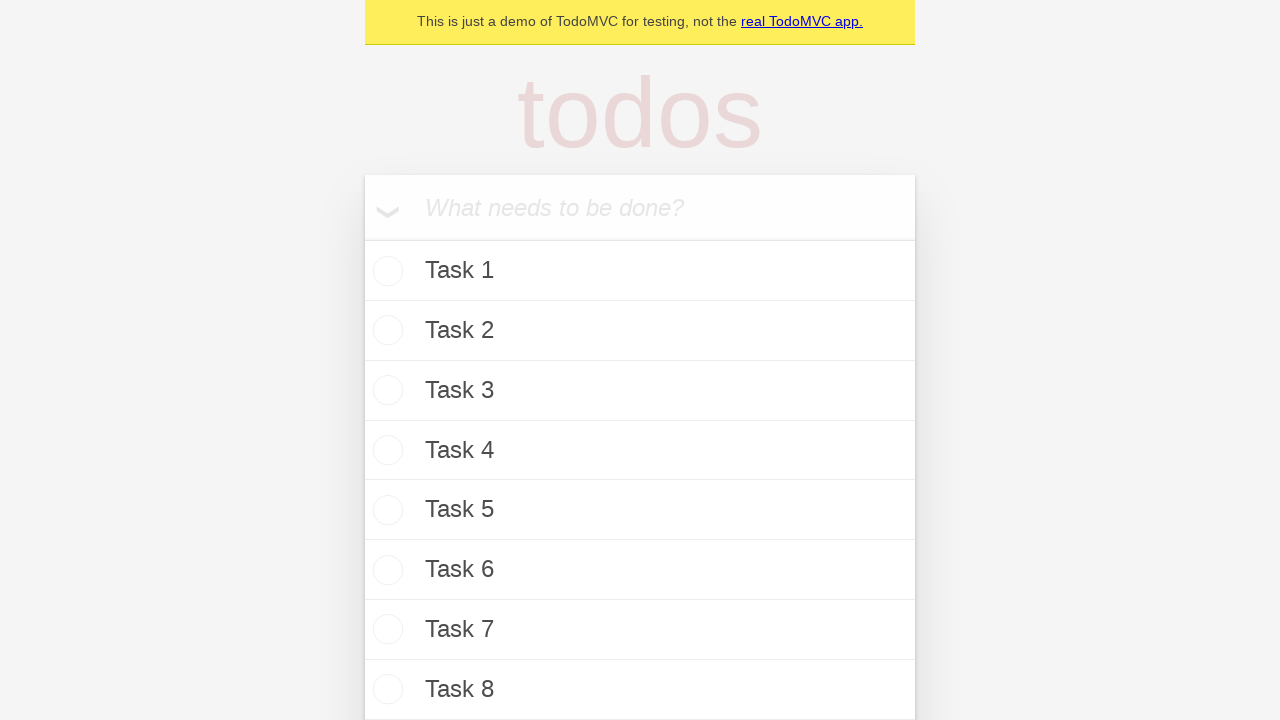

Waited 150ms after adding Task 26
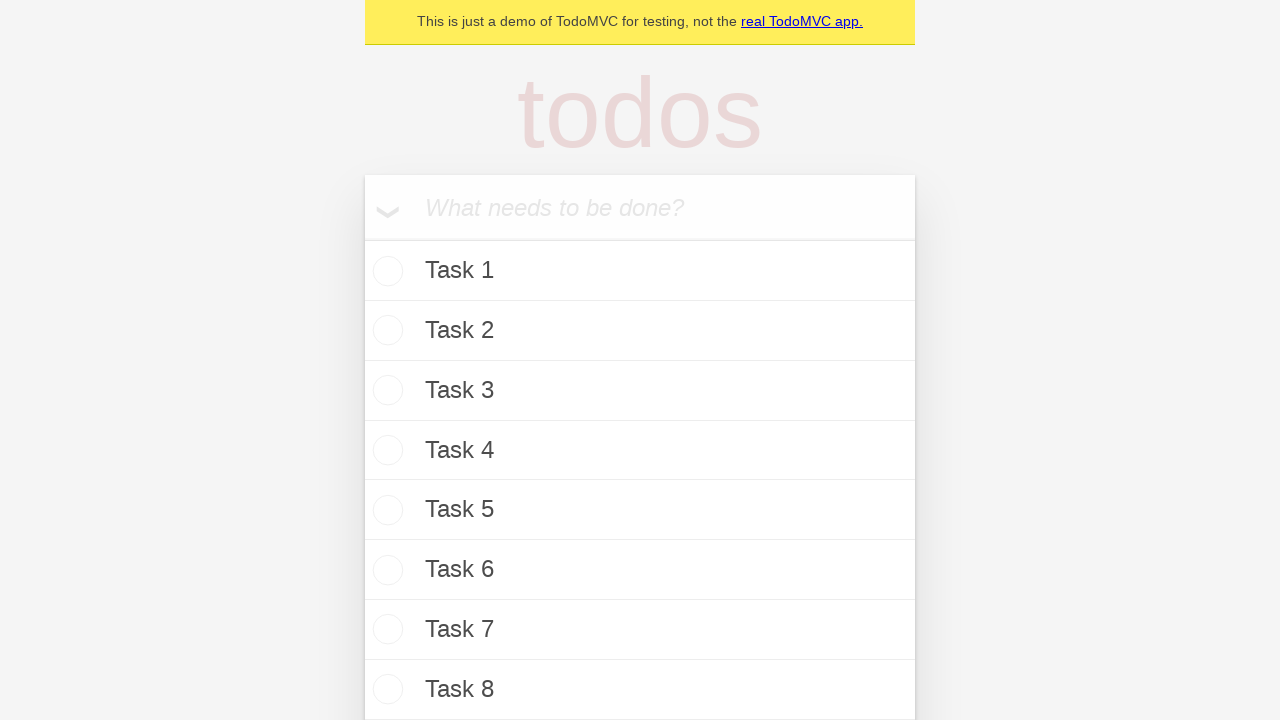

Filled todo input field with 'Task 27' on internal:attr=[placeholder="What needs to be done?"i]
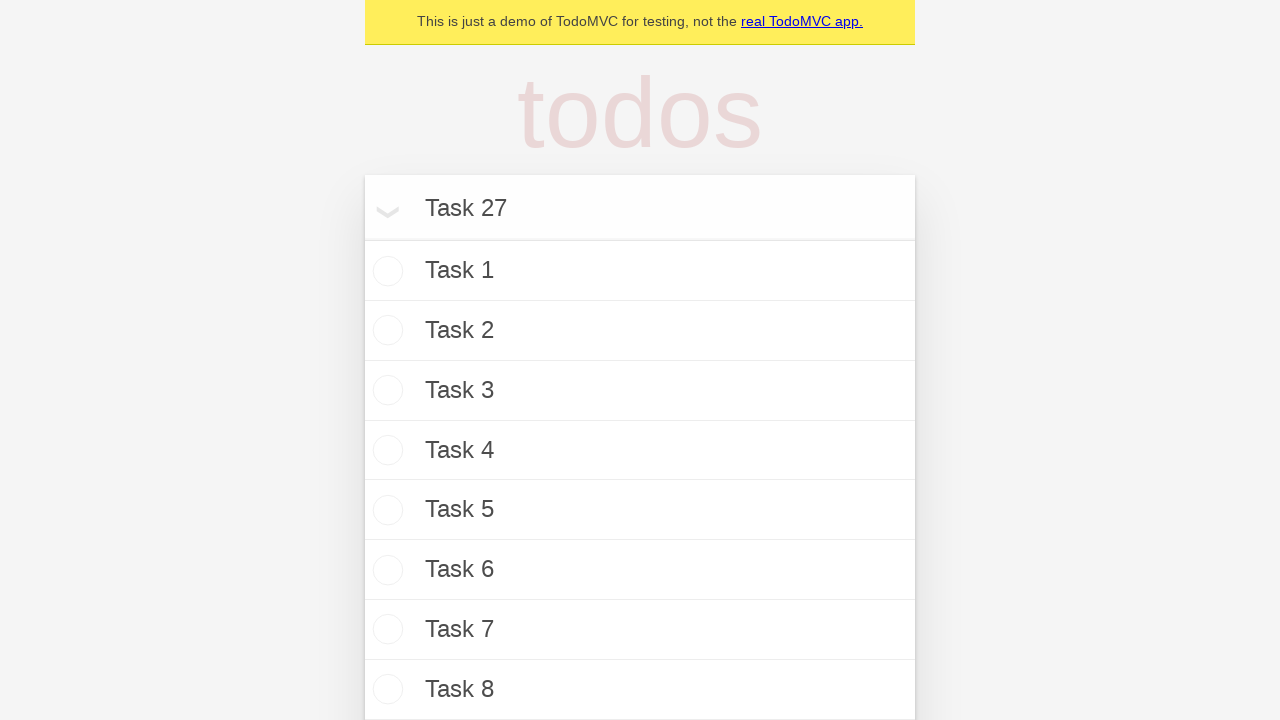

Pressed Enter to add Task 27 on internal:attr=[placeholder="What needs to be done?"i]
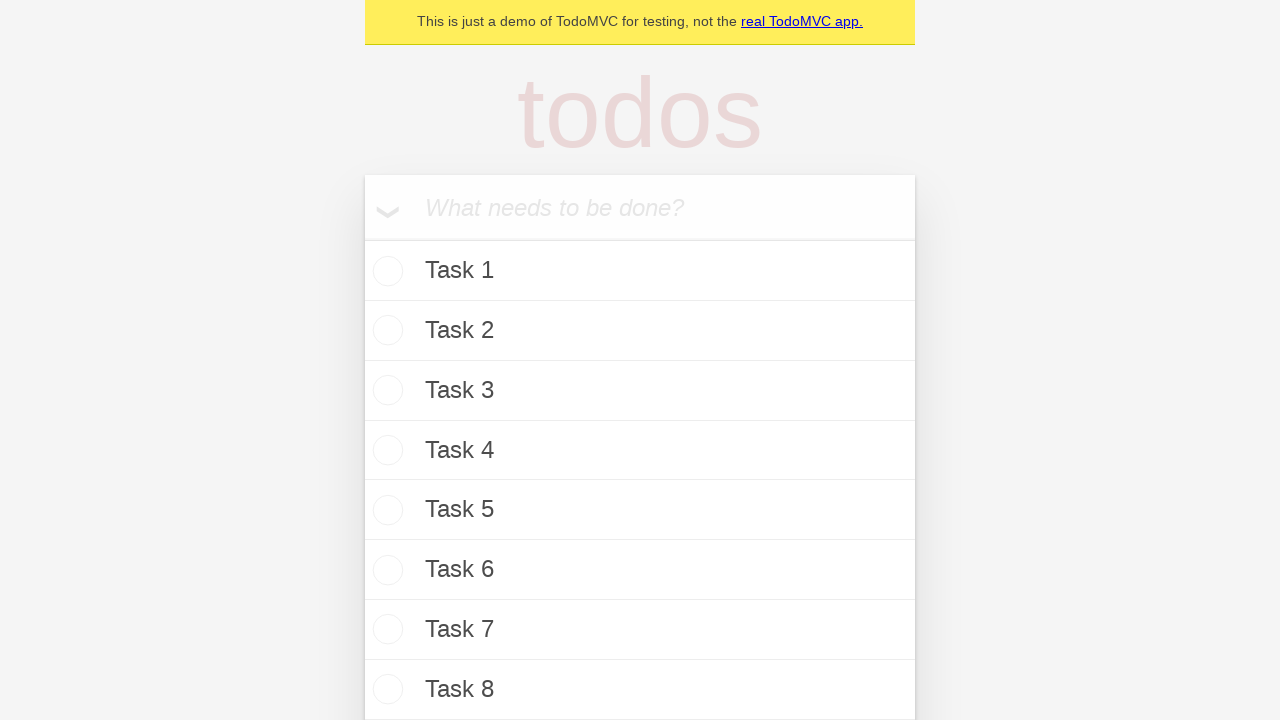

Waited 150ms after adding Task 27
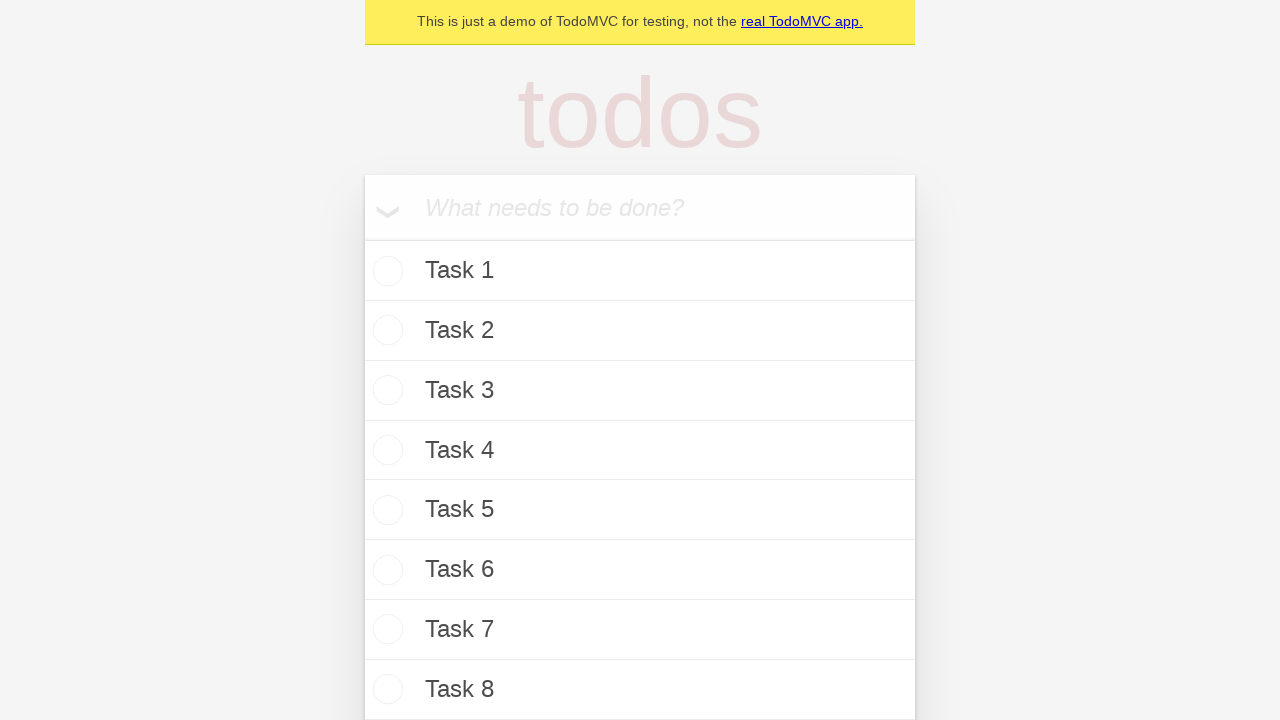

Filled todo input field with 'Task 28' on internal:attr=[placeholder="What needs to be done?"i]
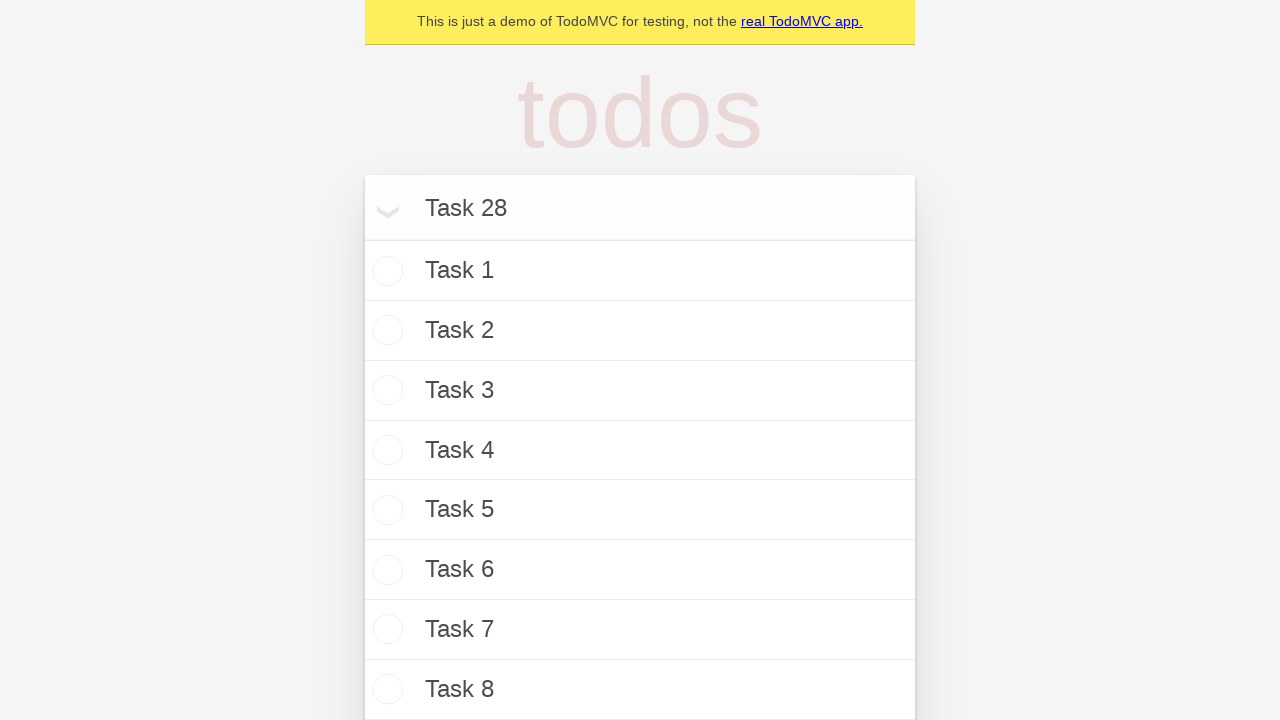

Pressed Enter to add Task 28 on internal:attr=[placeholder="What needs to be done?"i]
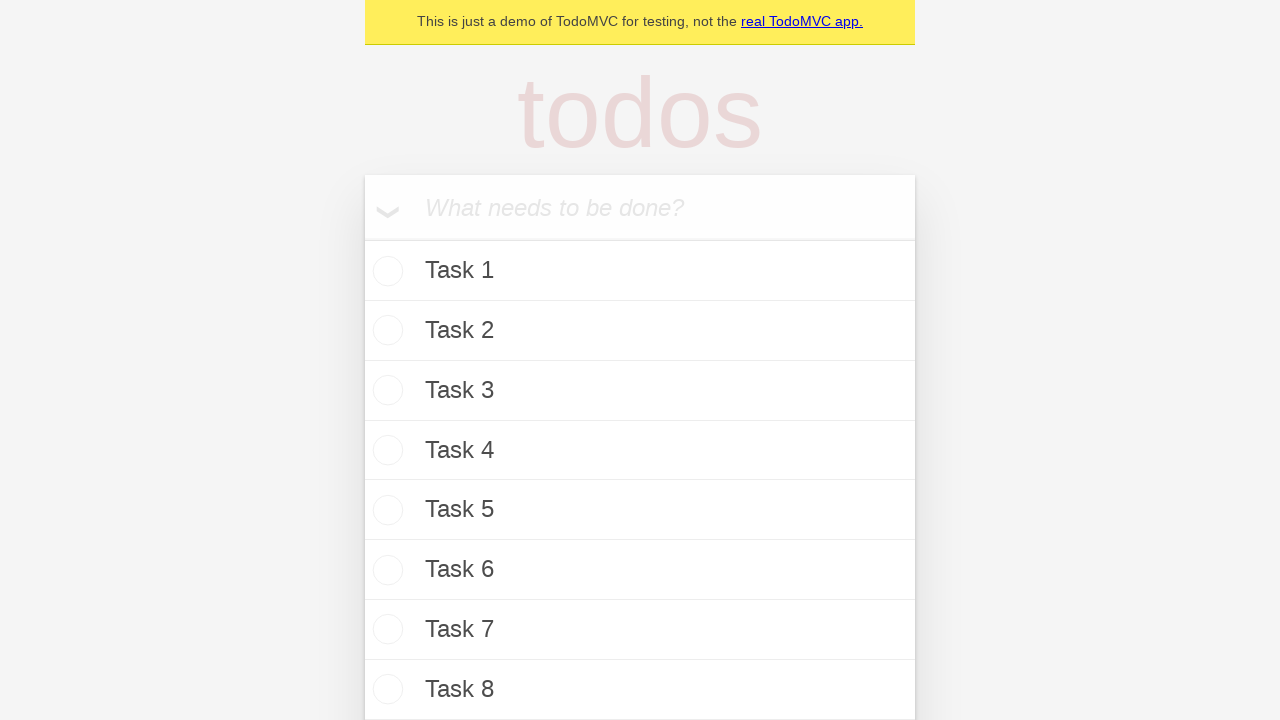

Waited 150ms after adding Task 28
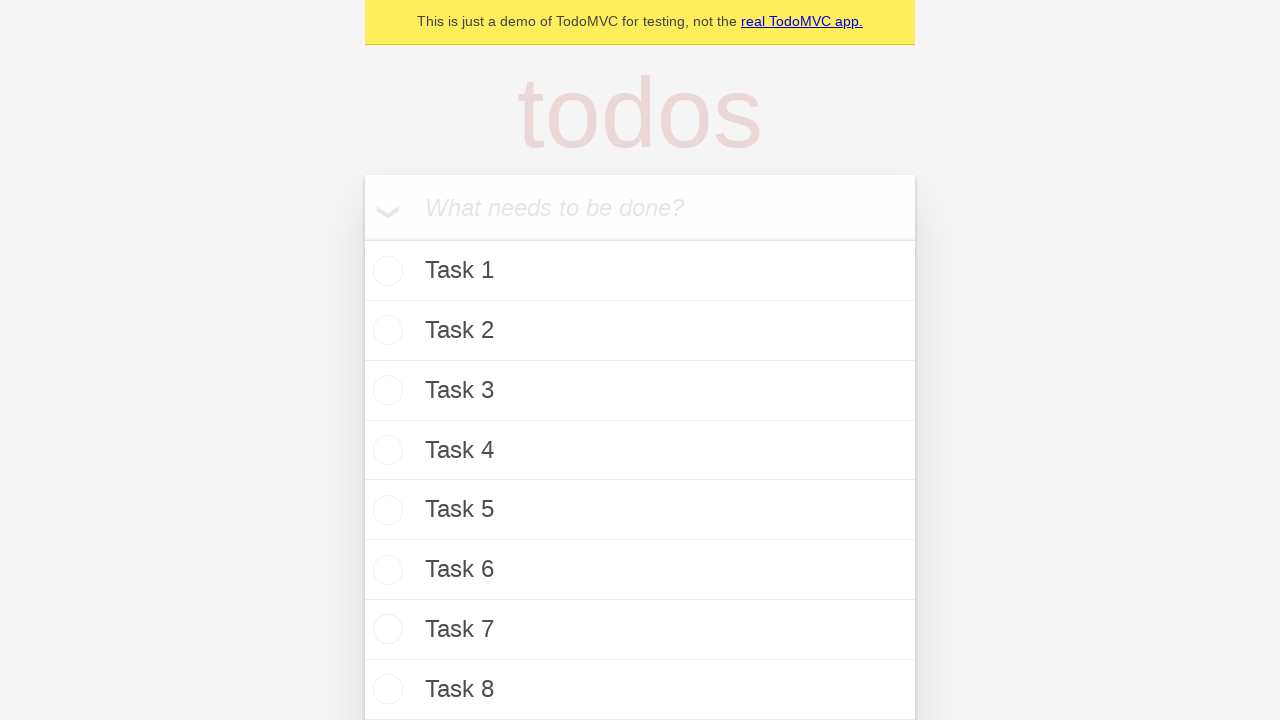

Filled todo input field with 'Task 29' on internal:attr=[placeholder="What needs to be done?"i]
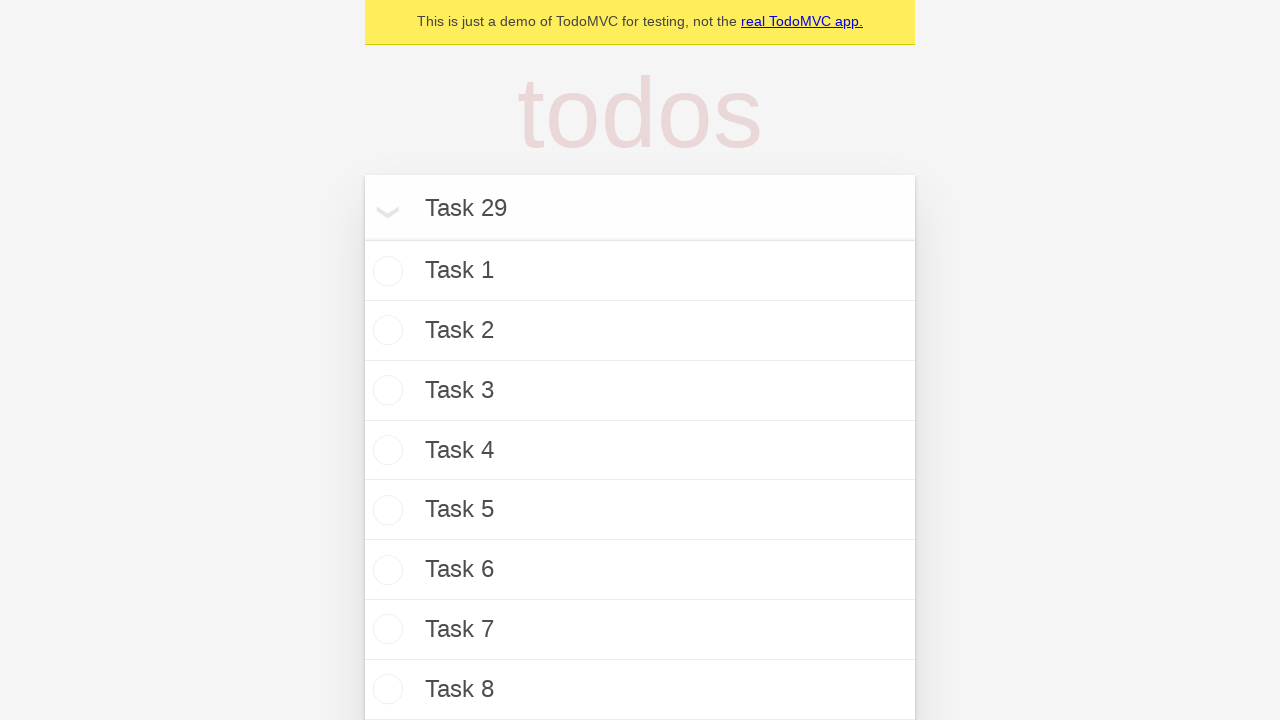

Pressed Enter to add Task 29 on internal:attr=[placeholder="What needs to be done?"i]
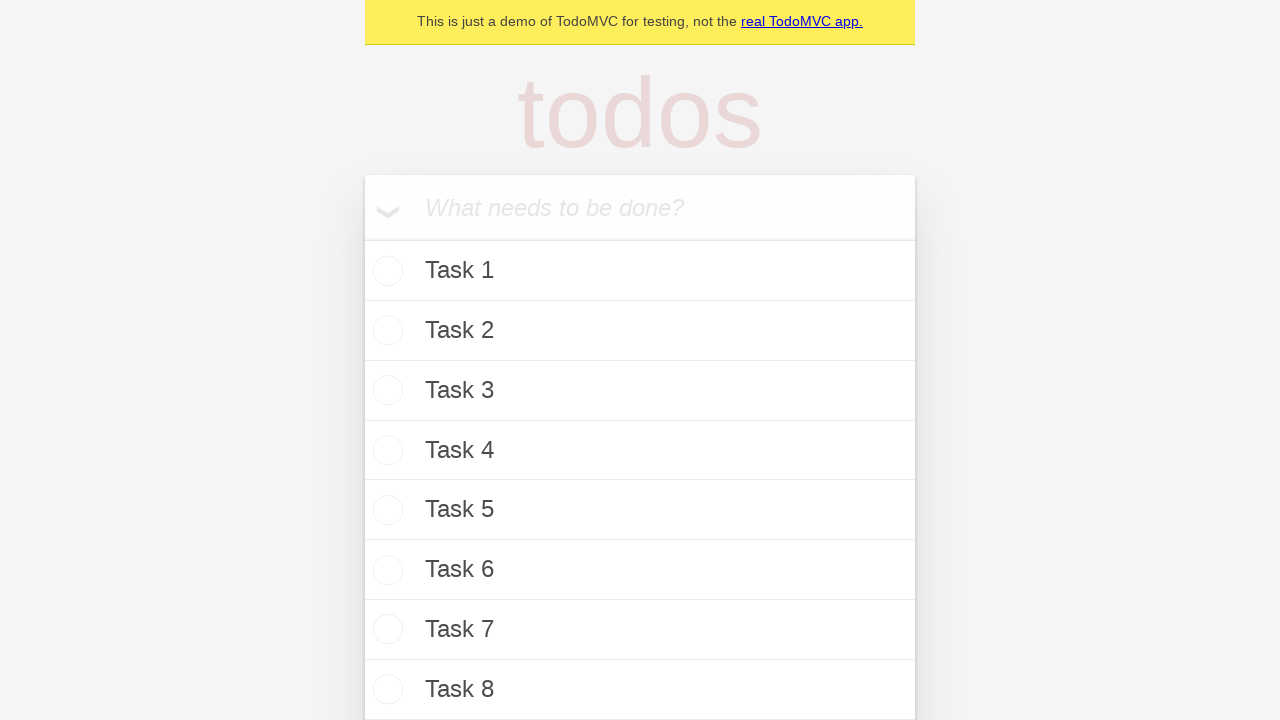

Waited 150ms after adding Task 29
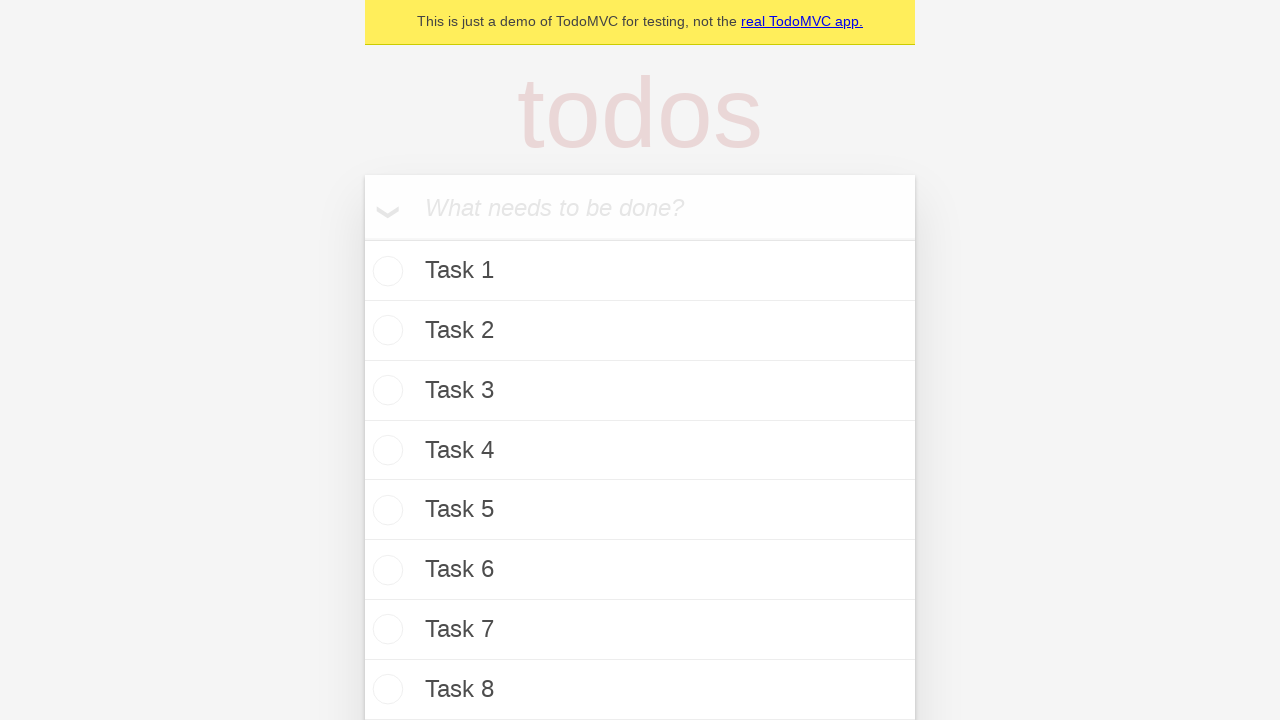

Filled todo input field with 'Task 30' on internal:attr=[placeholder="What needs to be done?"i]
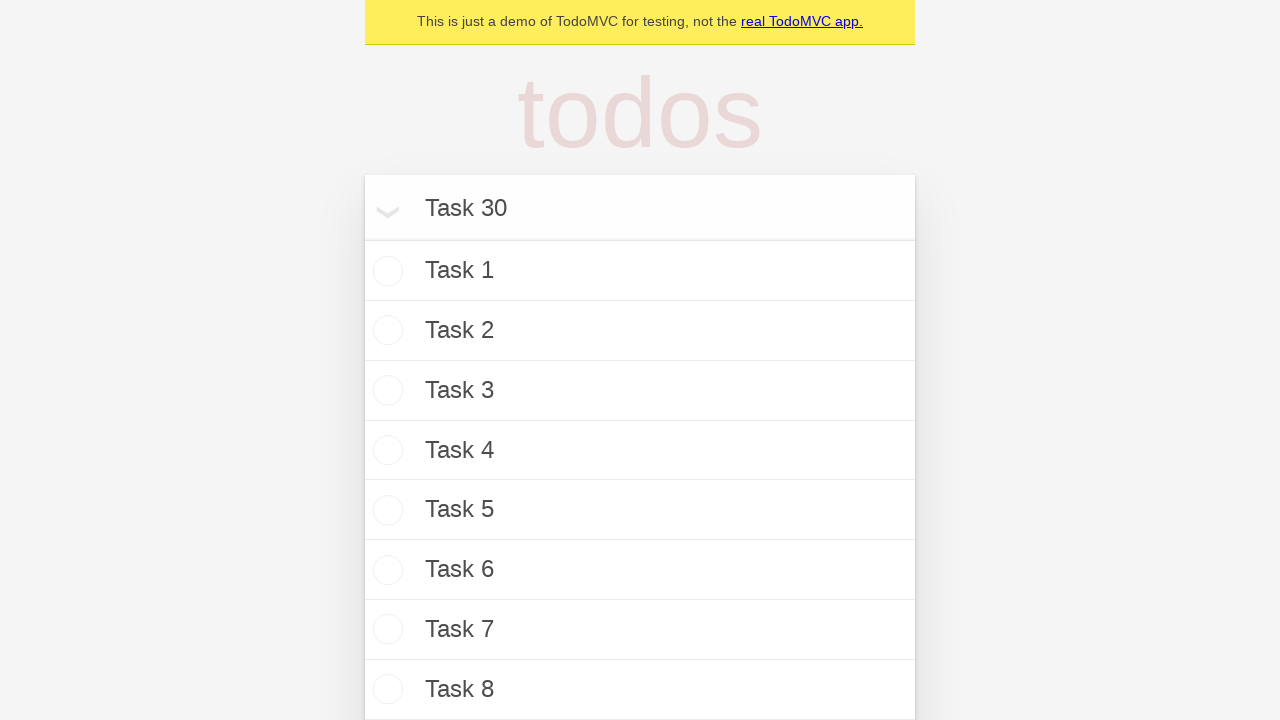

Pressed Enter to add Task 30 on internal:attr=[placeholder="What needs to be done?"i]
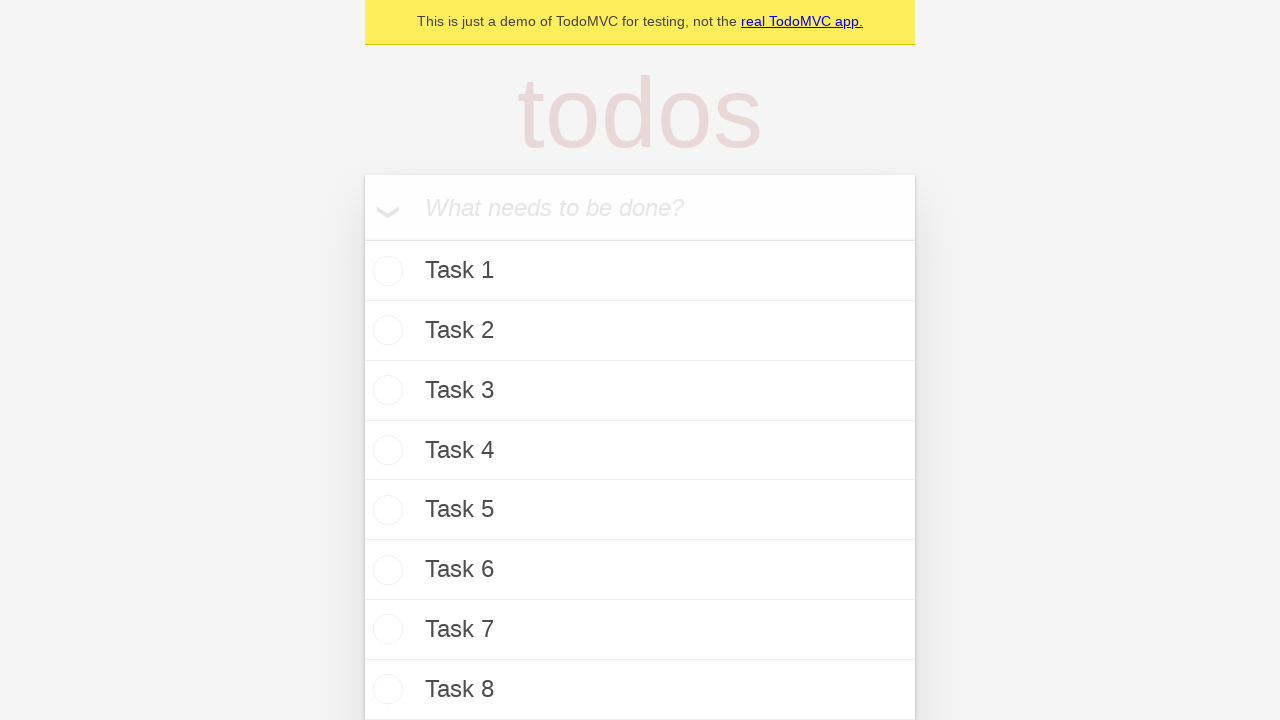

Waited 150ms after adding Task 30
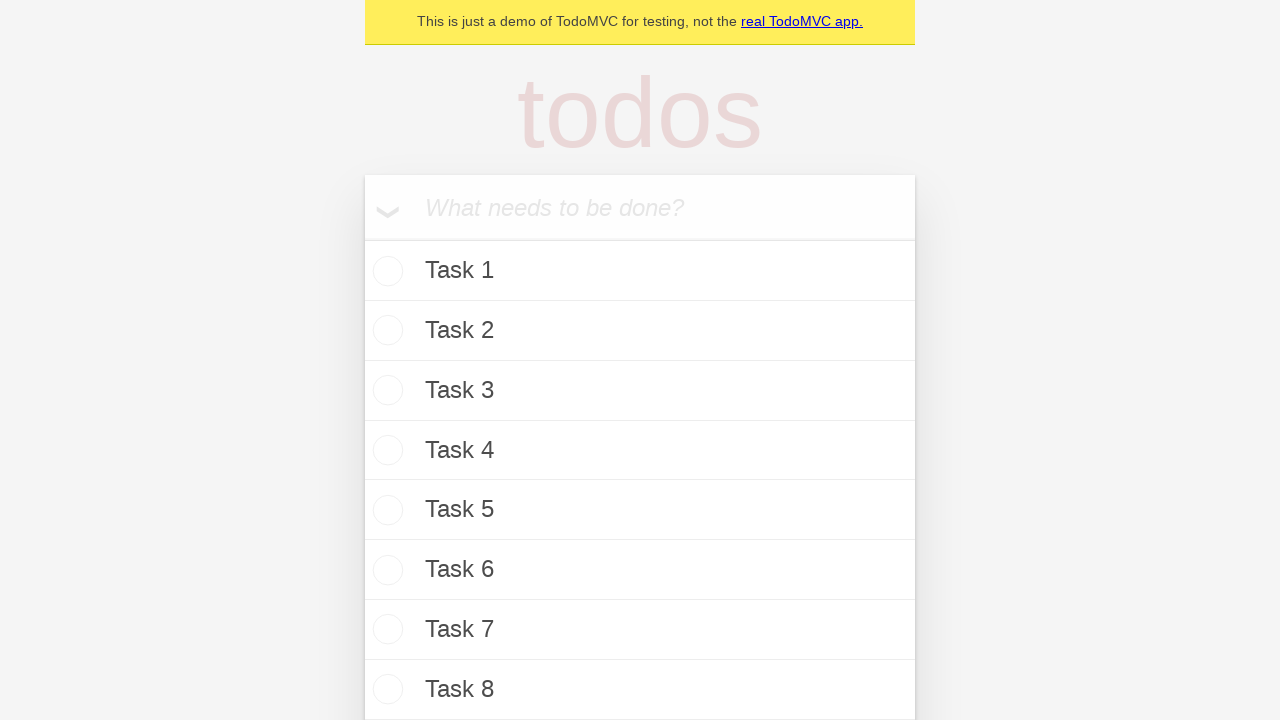

Filled todo input field with 'Task 31' on internal:attr=[placeholder="What needs to be done?"i]
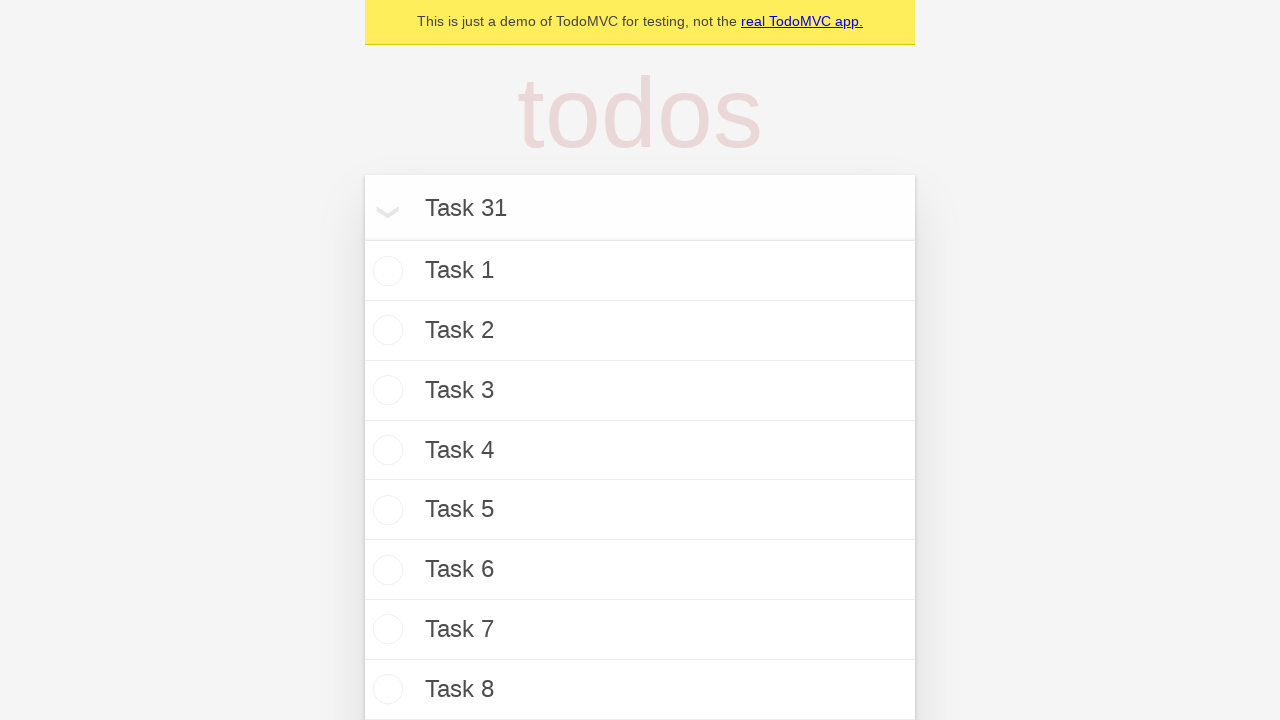

Pressed Enter to add Task 31 on internal:attr=[placeholder="What needs to be done?"i]
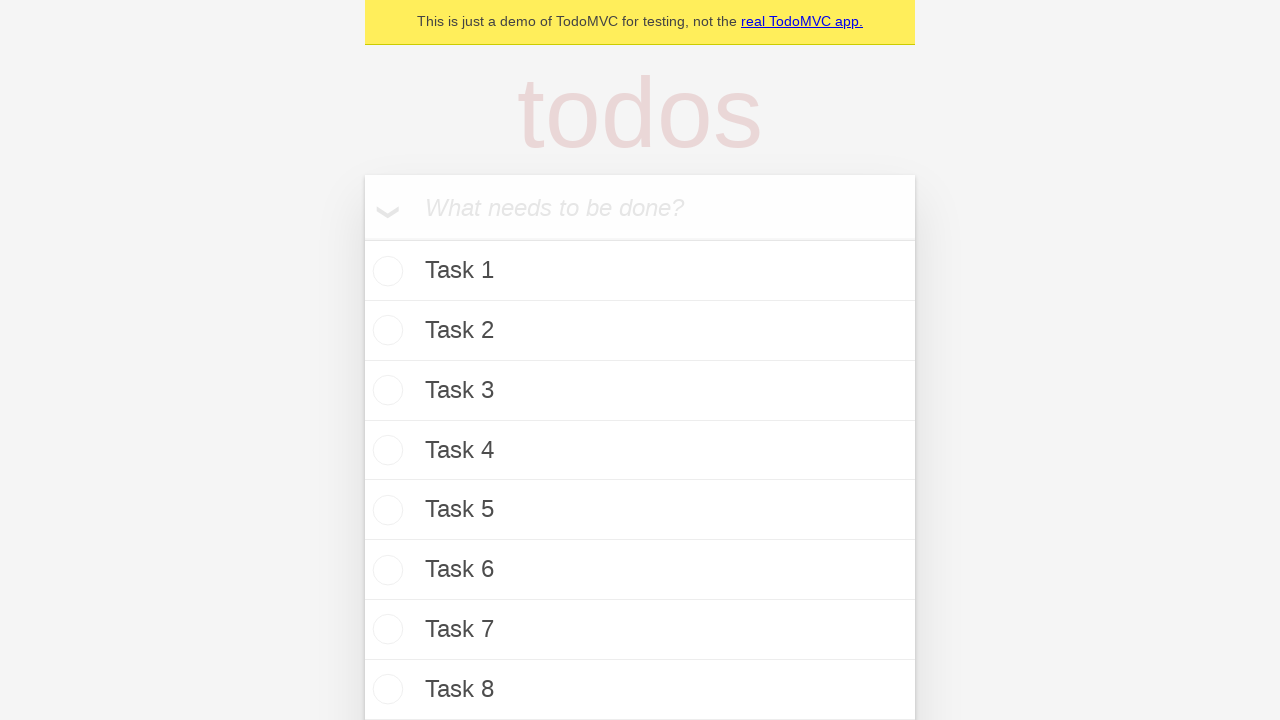

Waited 150ms after adding Task 31
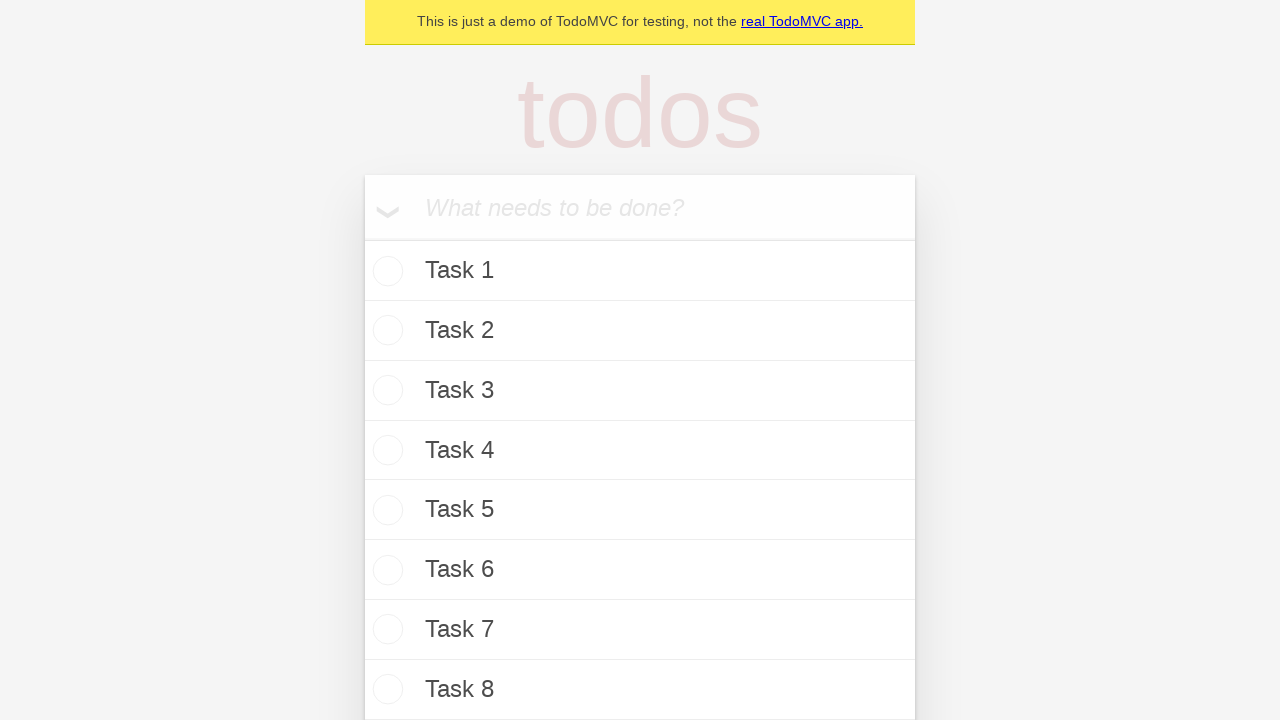

Filled todo input field with 'Task 32' on internal:attr=[placeholder="What needs to be done?"i]
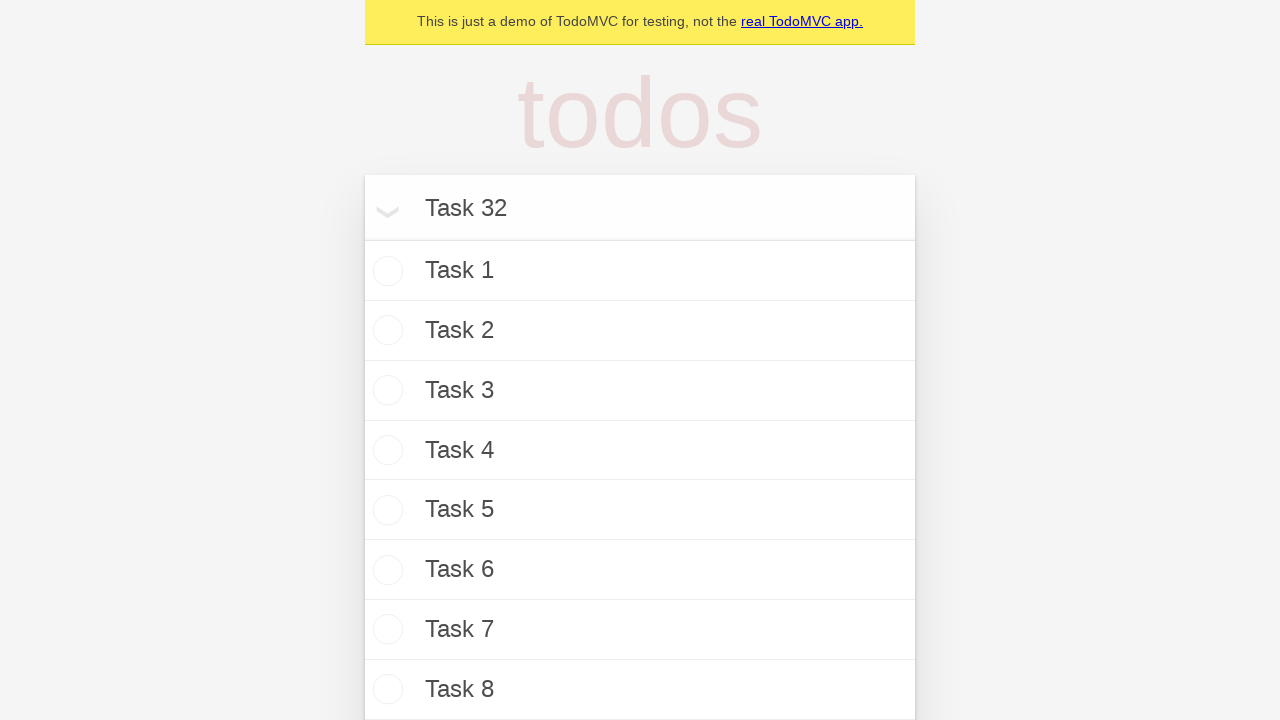

Pressed Enter to add Task 32 on internal:attr=[placeholder="What needs to be done?"i]
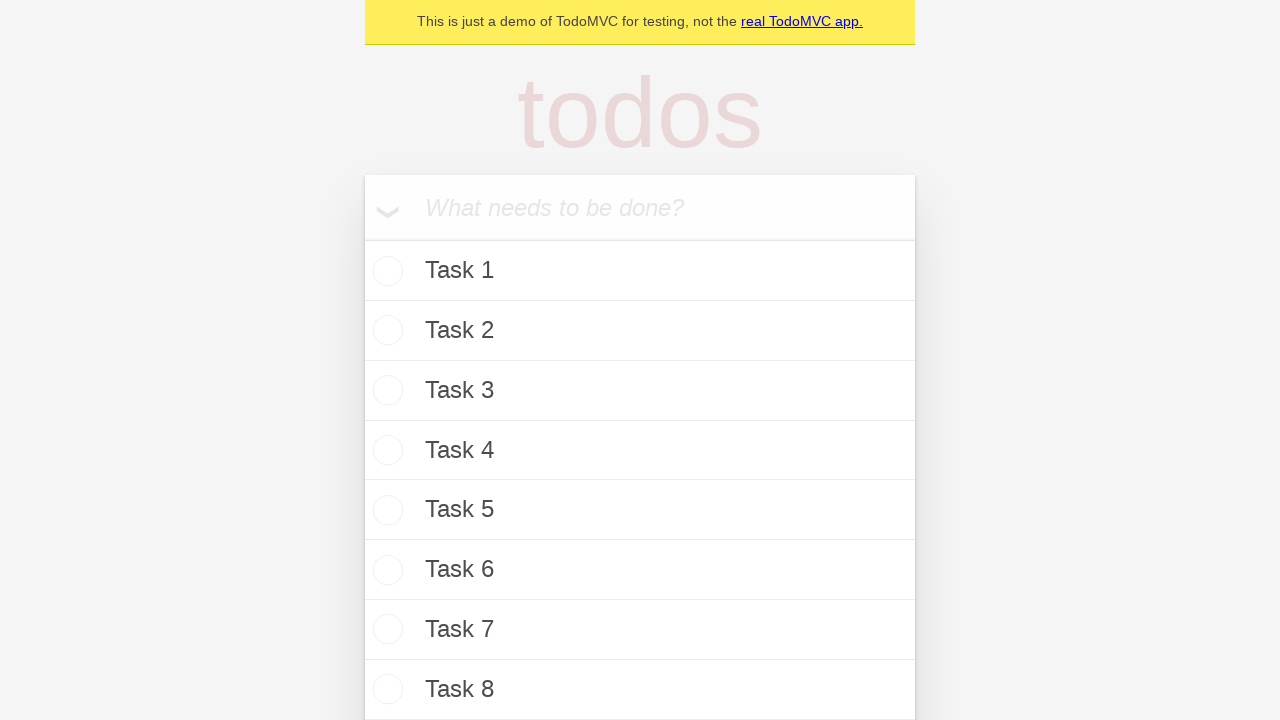

Waited 150ms after adding Task 32
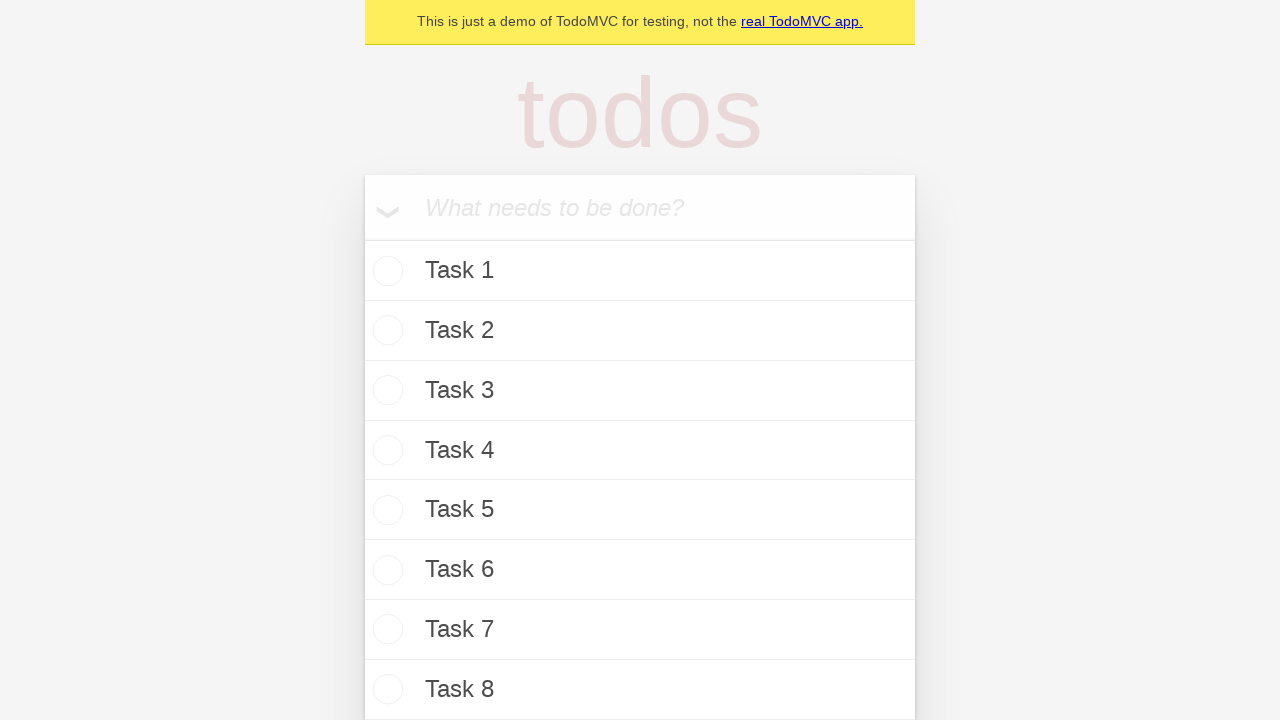

Filled todo input field with 'Task 33' on internal:attr=[placeholder="What needs to be done?"i]
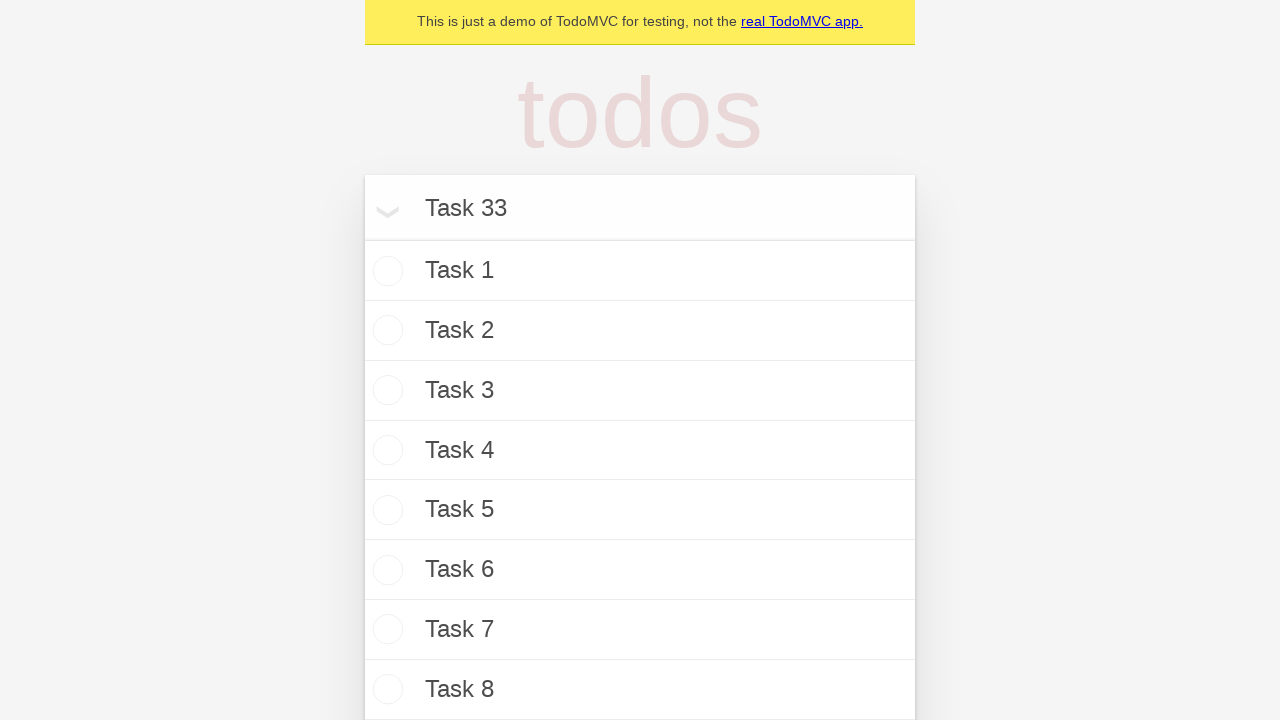

Pressed Enter to add Task 33 on internal:attr=[placeholder="What needs to be done?"i]
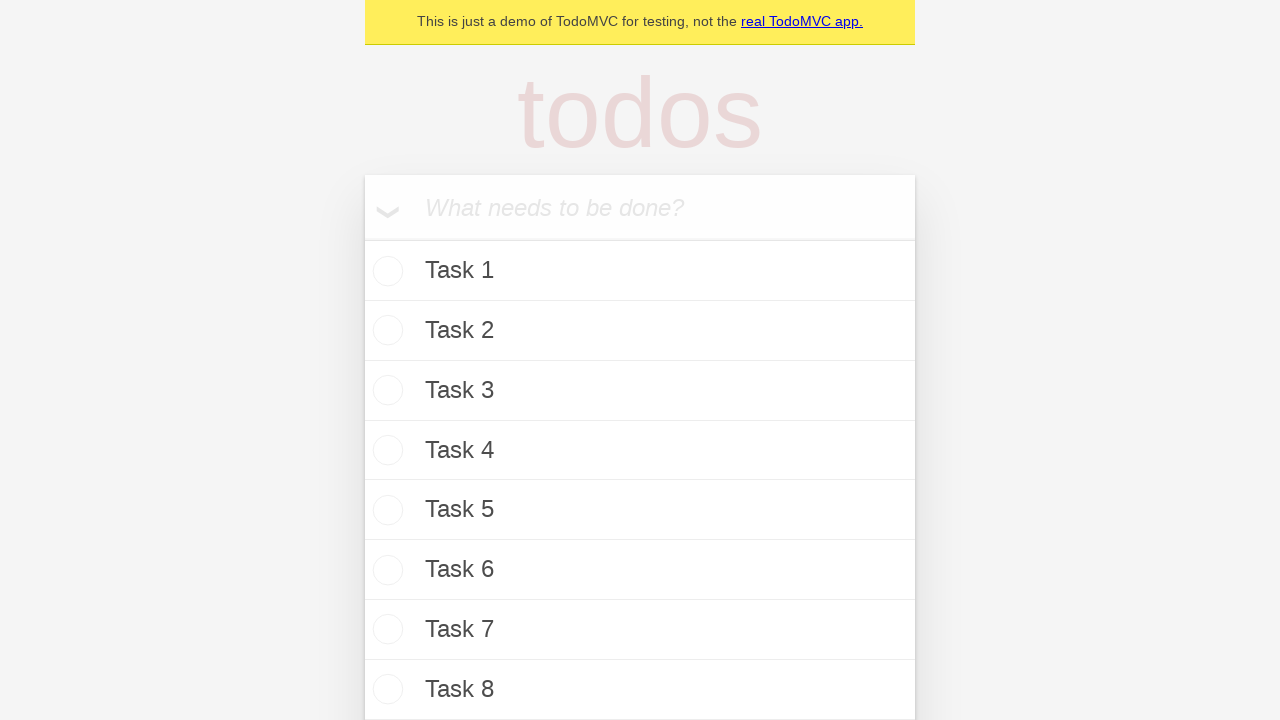

Waited 150ms after adding Task 33
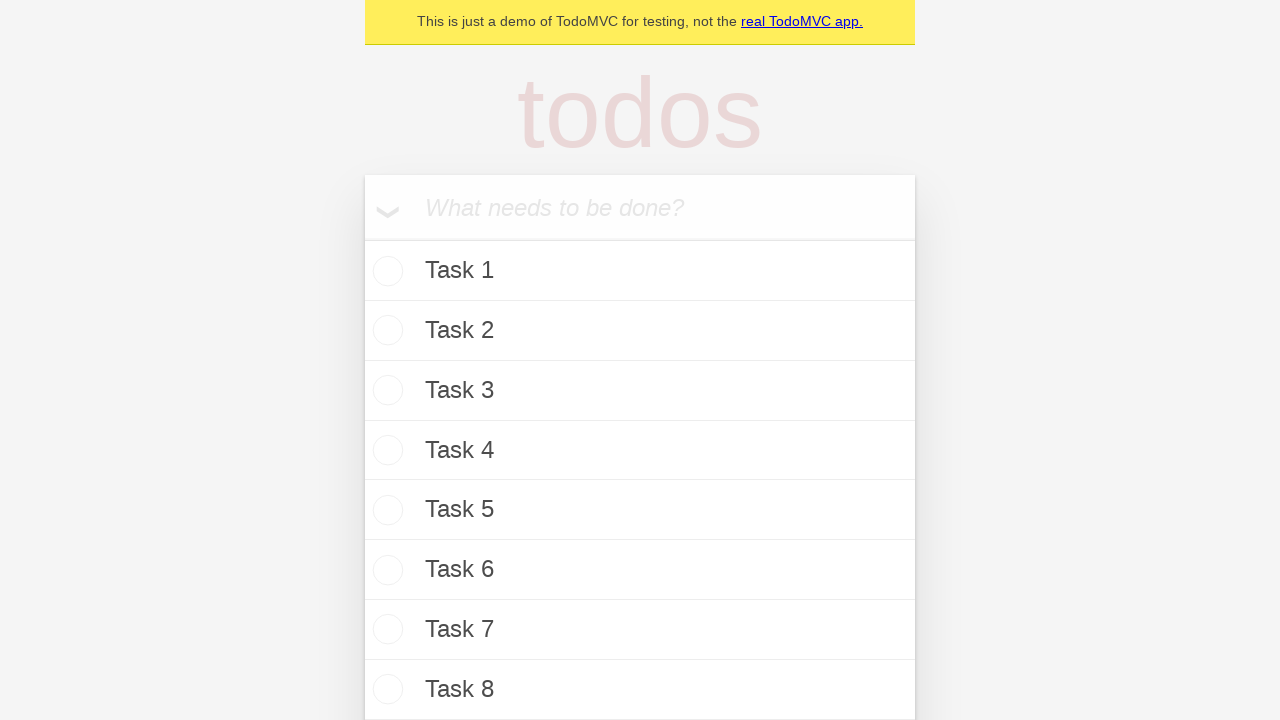

Filled todo input field with 'Task 34' on internal:attr=[placeholder="What needs to be done?"i]
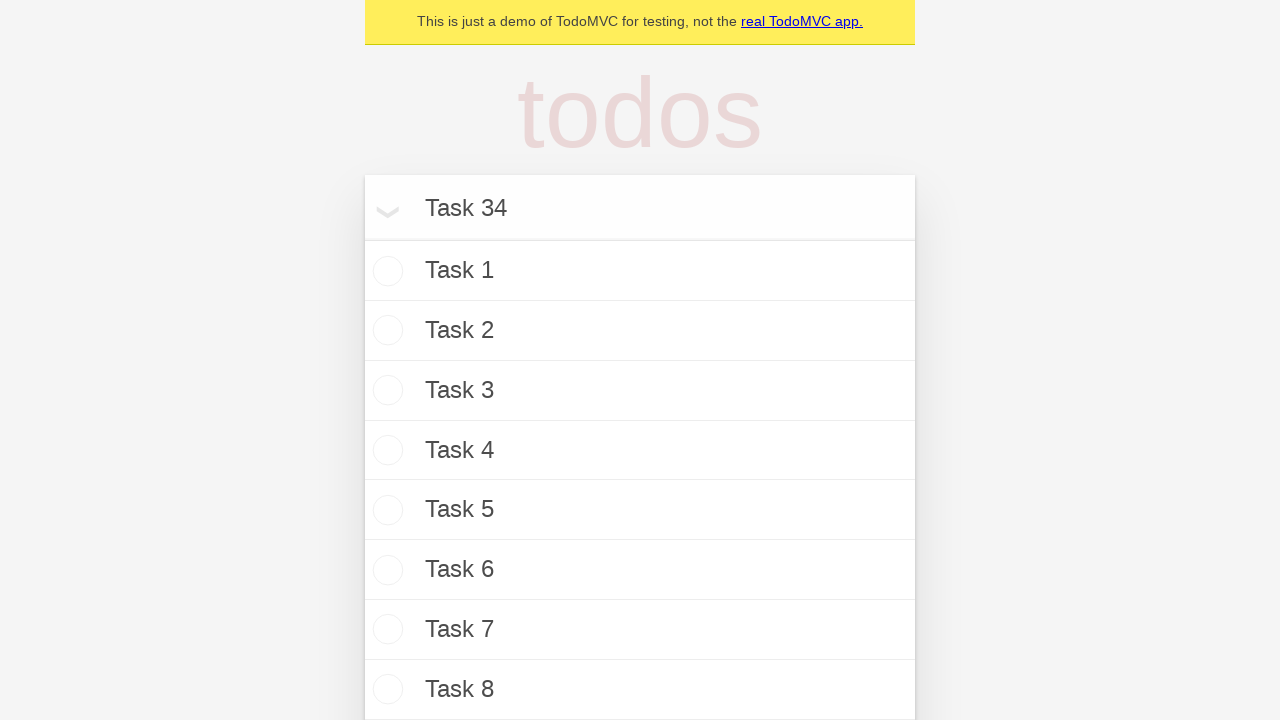

Pressed Enter to add Task 34 on internal:attr=[placeholder="What needs to be done?"i]
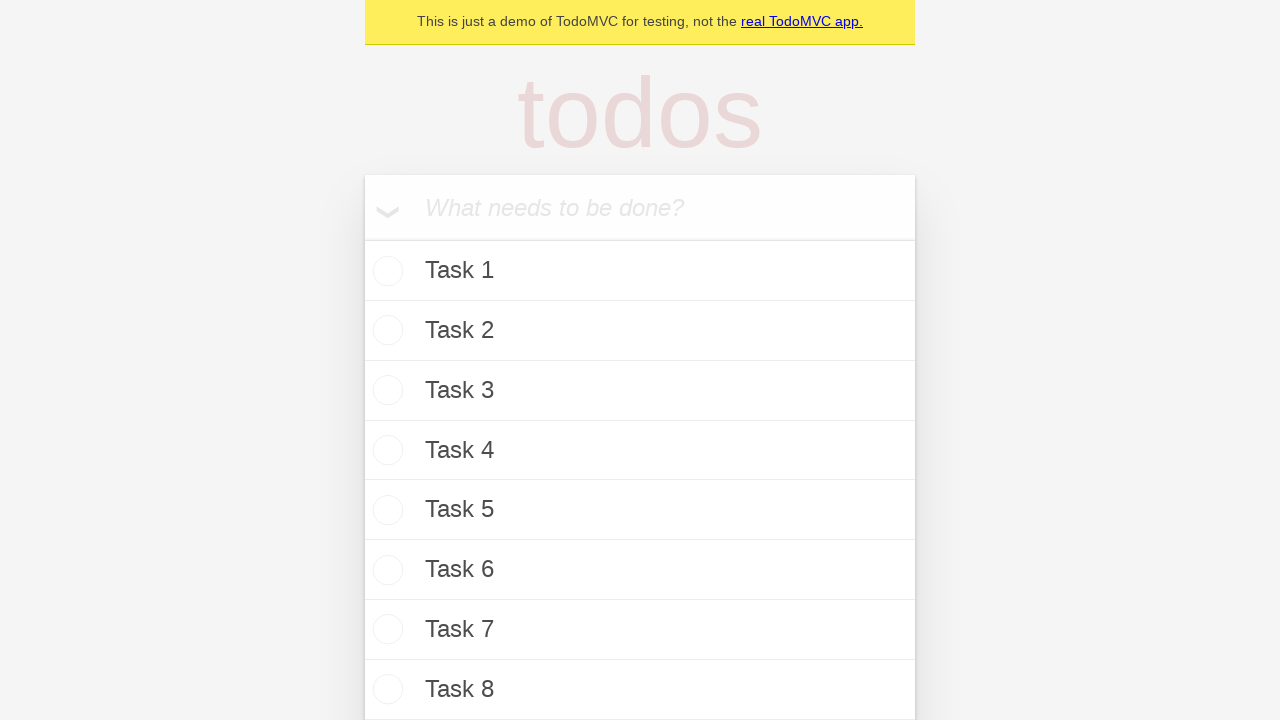

Waited 150ms after adding Task 34
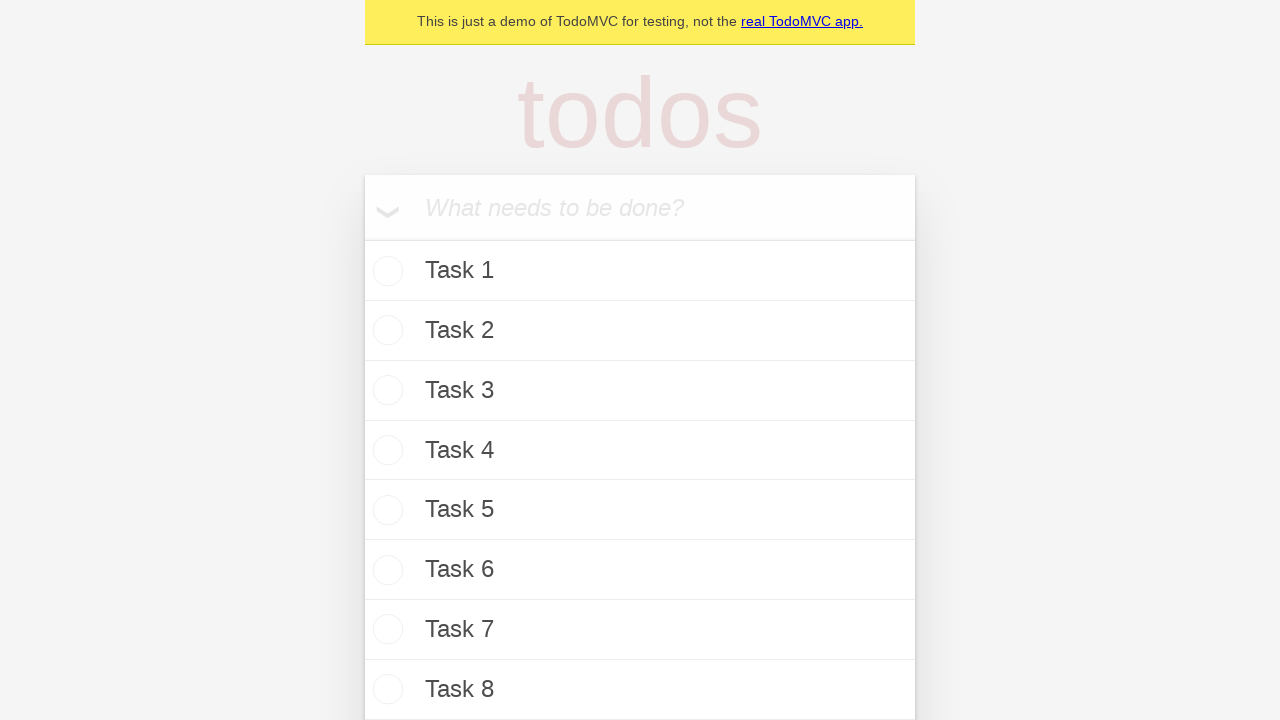

Filled todo input field with 'Task 35' on internal:attr=[placeholder="What needs to be done?"i]
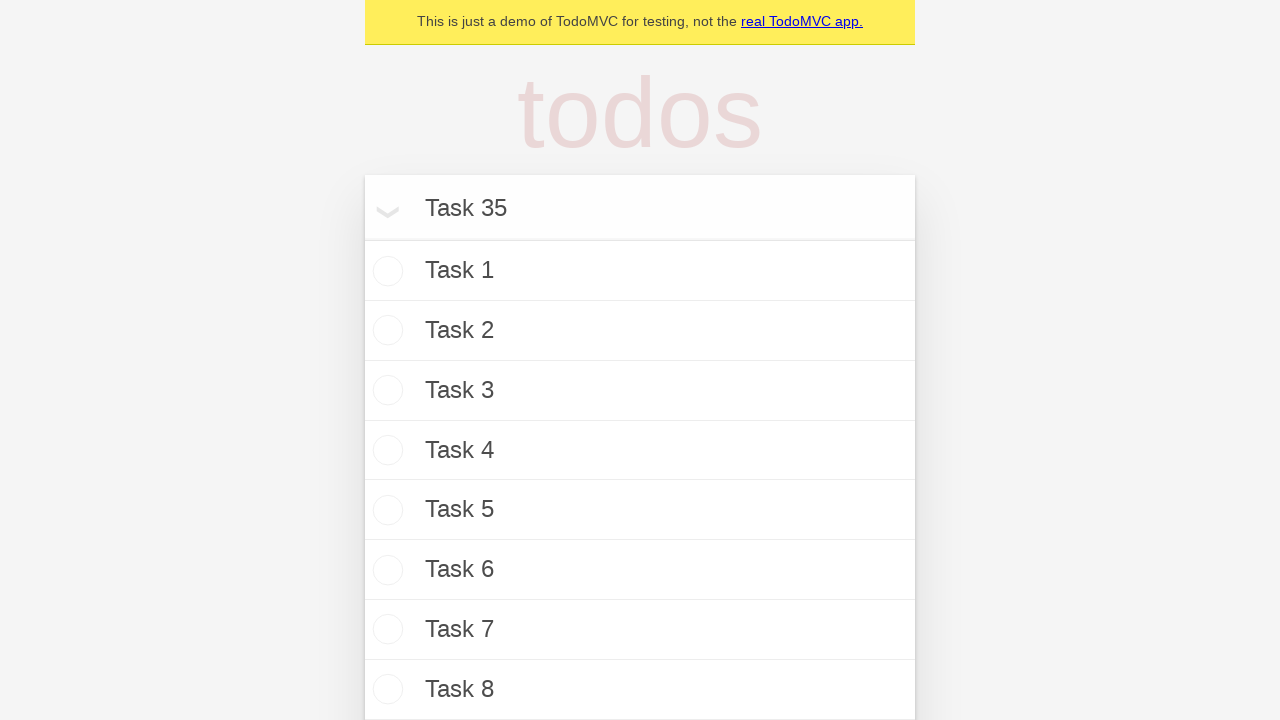

Pressed Enter to add Task 35 on internal:attr=[placeholder="What needs to be done?"i]
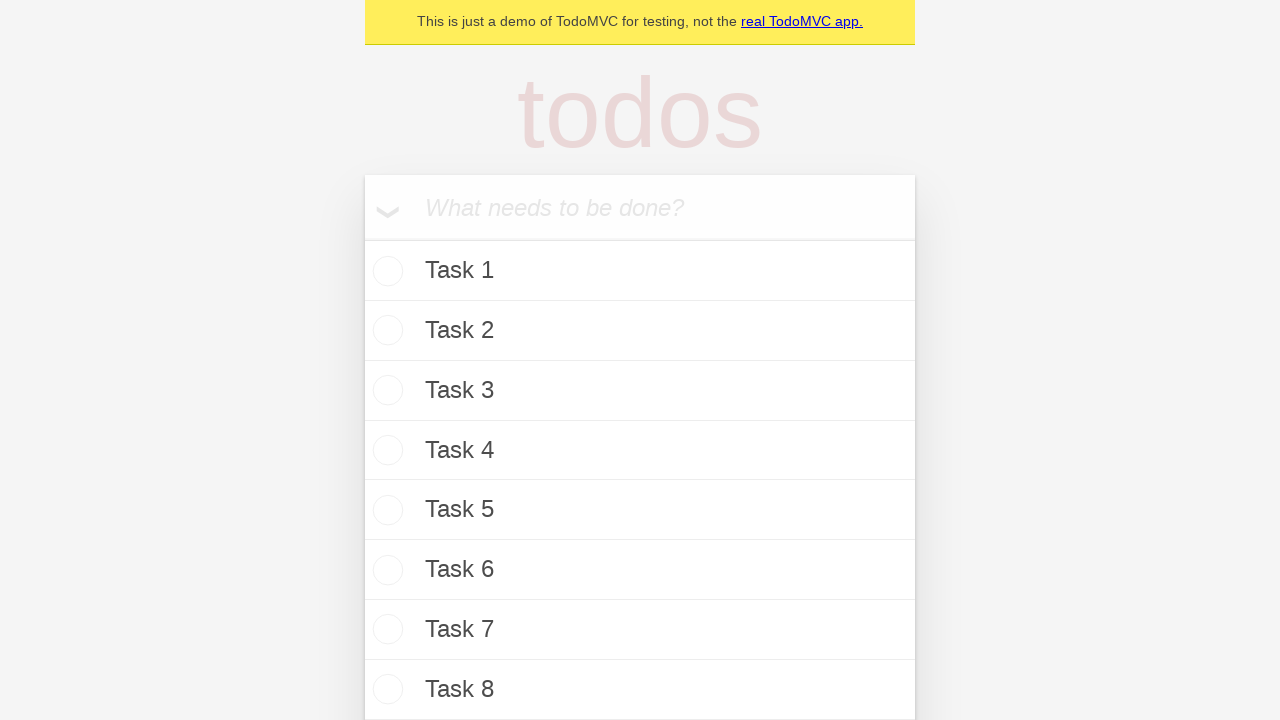

Waited 150ms after adding Task 35
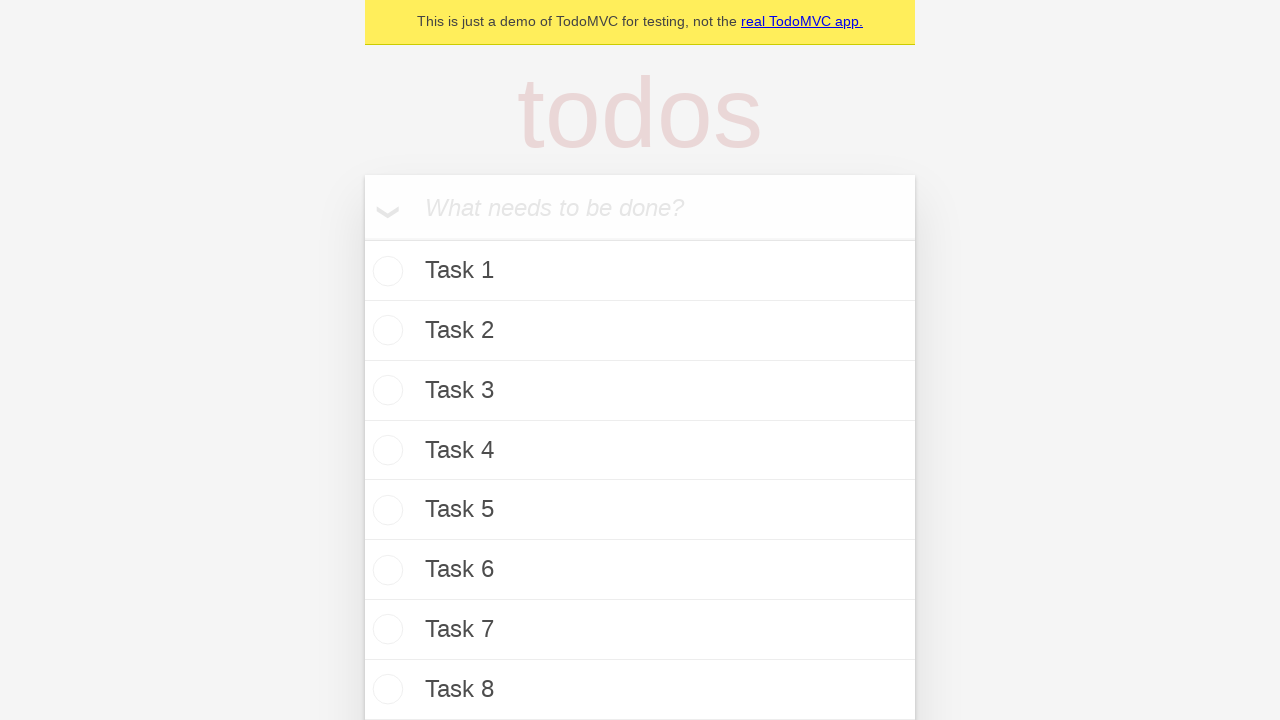

Filled todo input field with 'Task 36' on internal:attr=[placeholder="What needs to be done?"i]
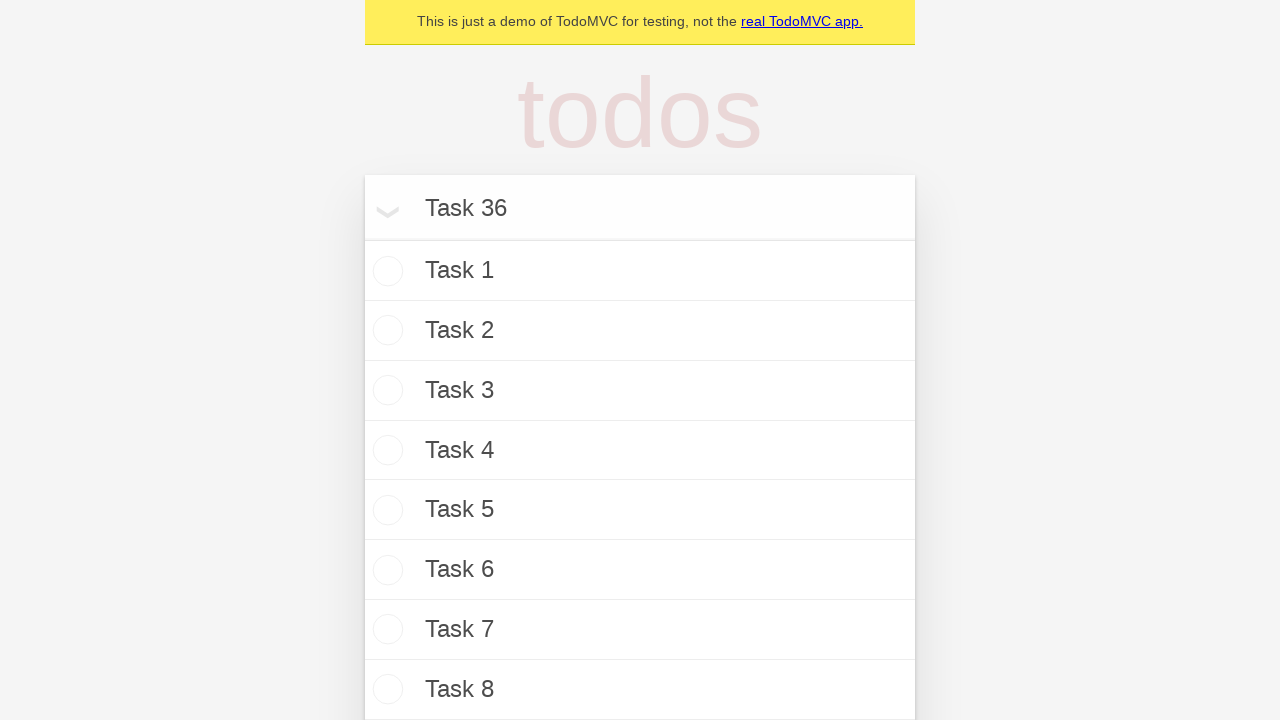

Pressed Enter to add Task 36 on internal:attr=[placeholder="What needs to be done?"i]
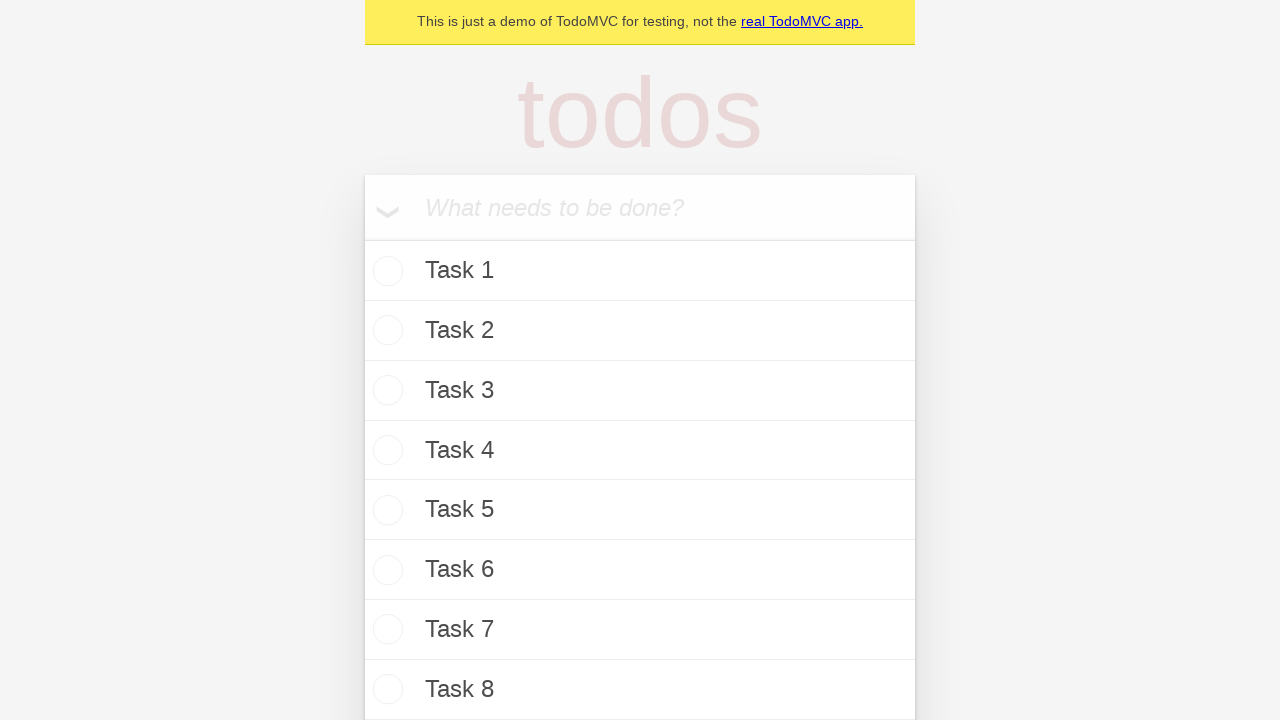

Waited 150ms after adding Task 36
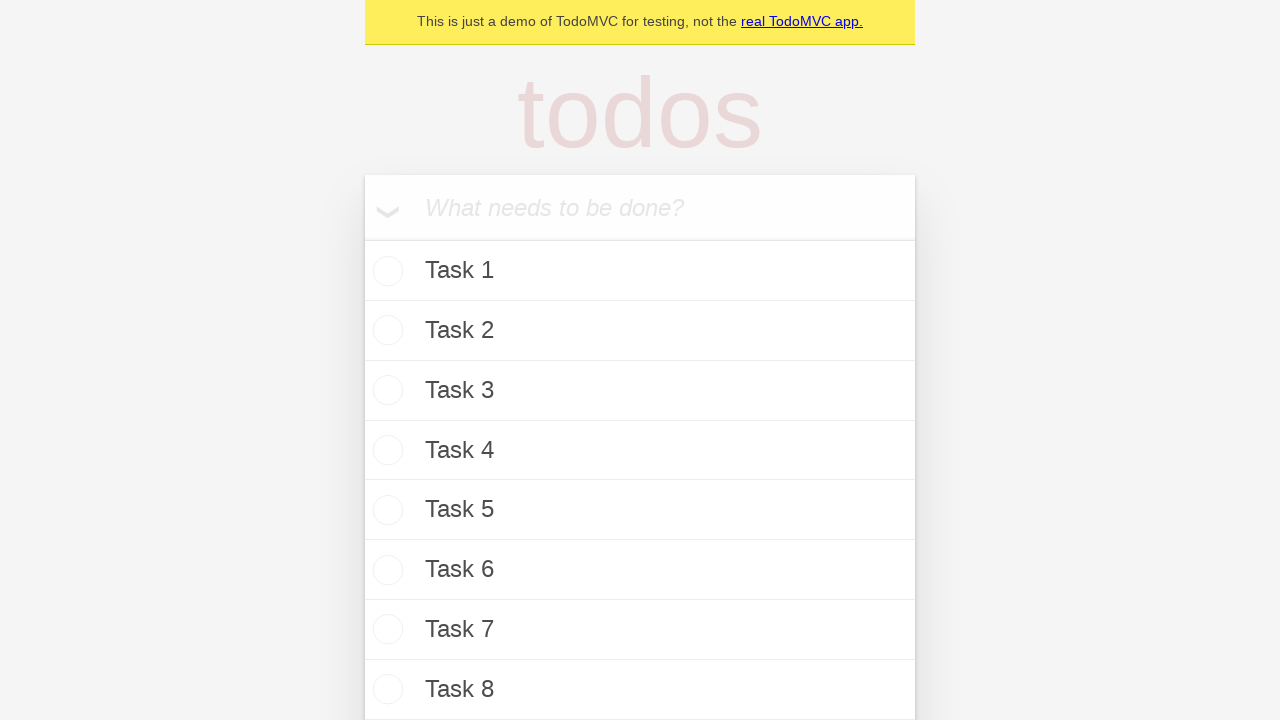

Filled todo input field with 'Task 37' on internal:attr=[placeholder="What needs to be done?"i]
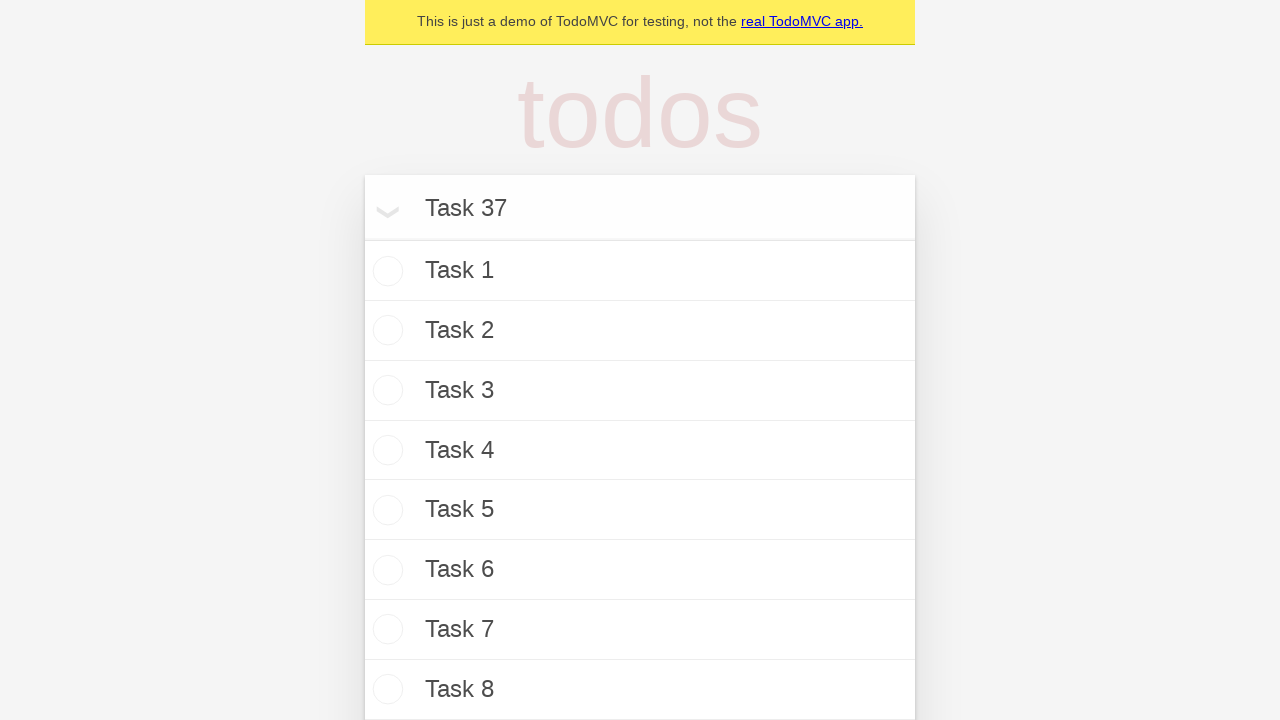

Pressed Enter to add Task 37 on internal:attr=[placeholder="What needs to be done?"i]
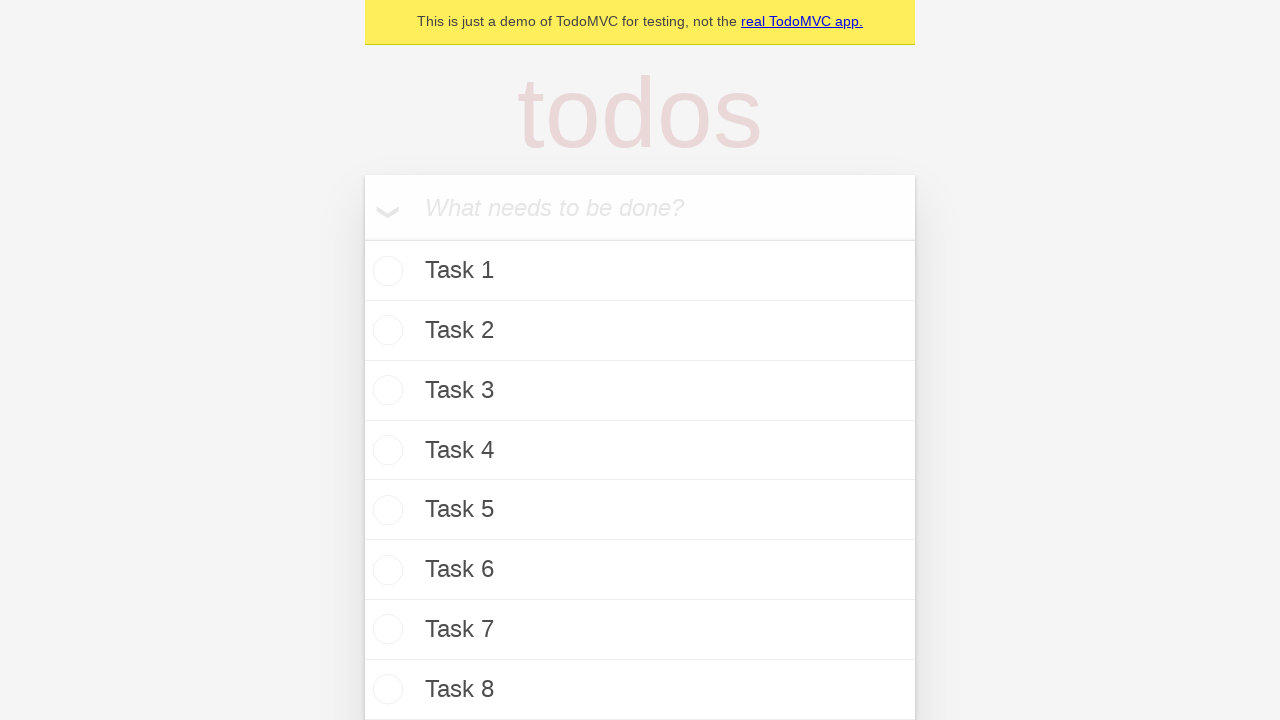

Waited 150ms after adding Task 37
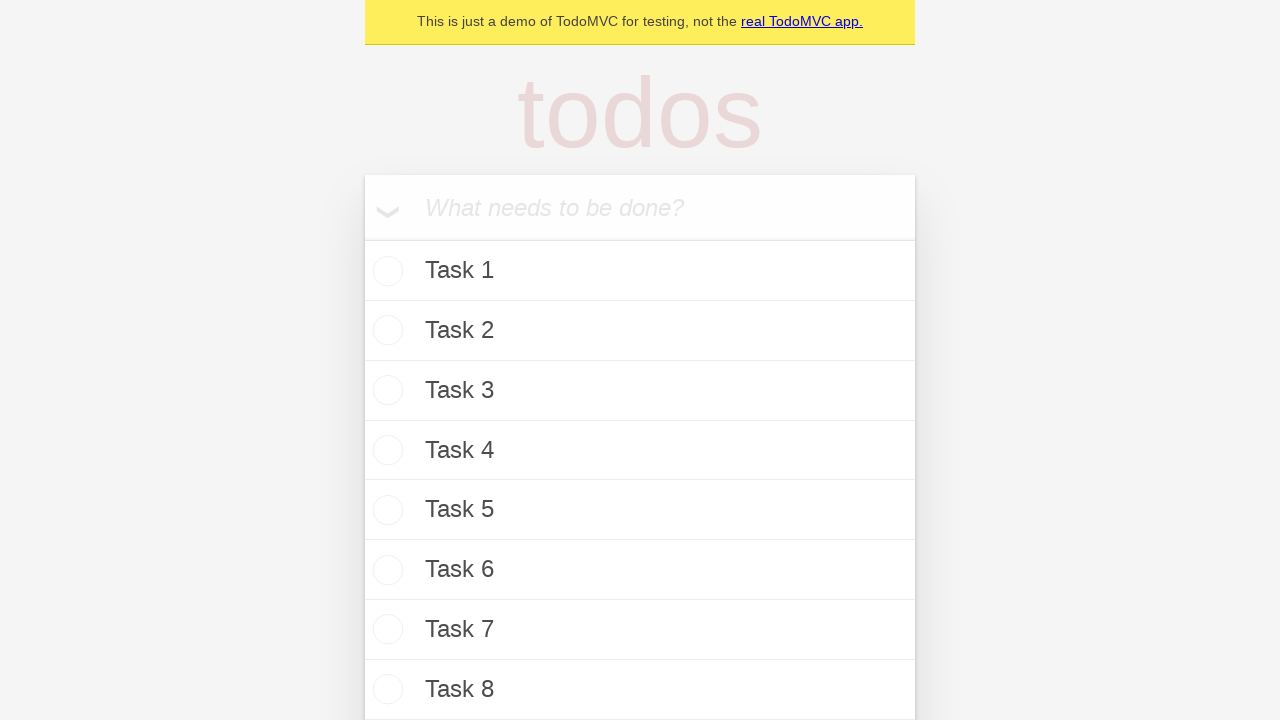

Filled todo input field with 'Task 38' on internal:attr=[placeholder="What needs to be done?"i]
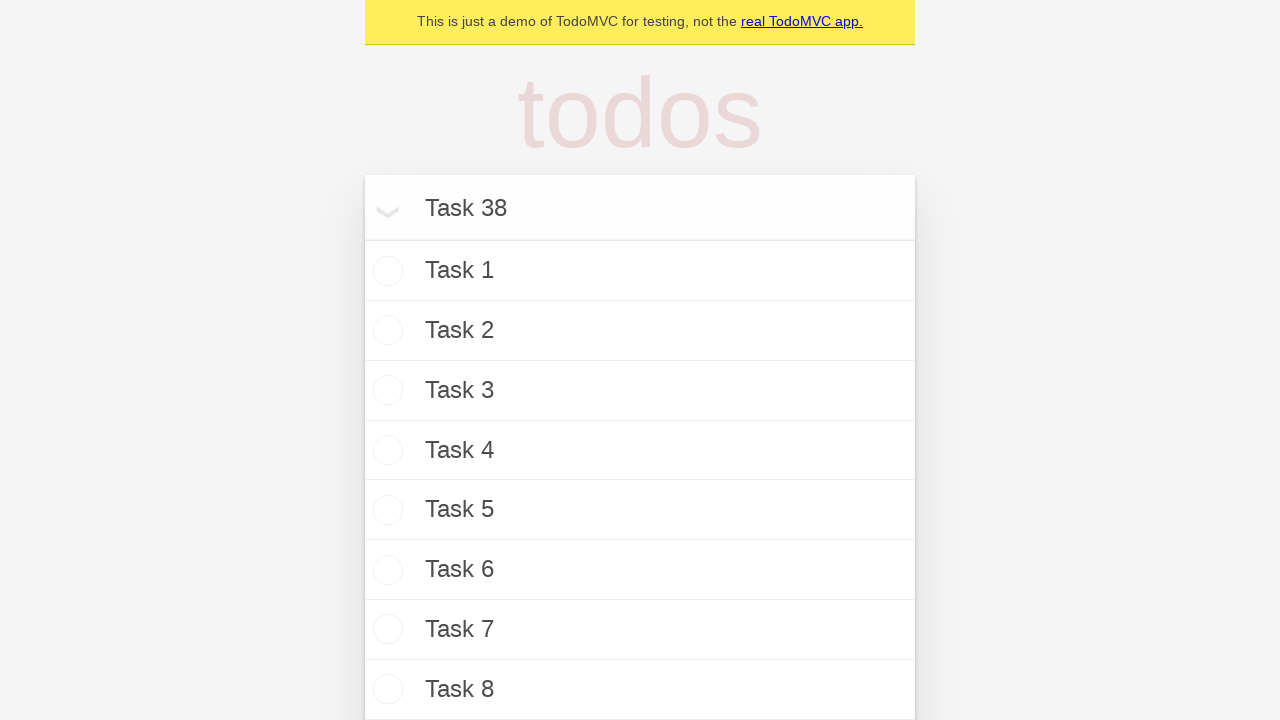

Pressed Enter to add Task 38 on internal:attr=[placeholder="What needs to be done?"i]
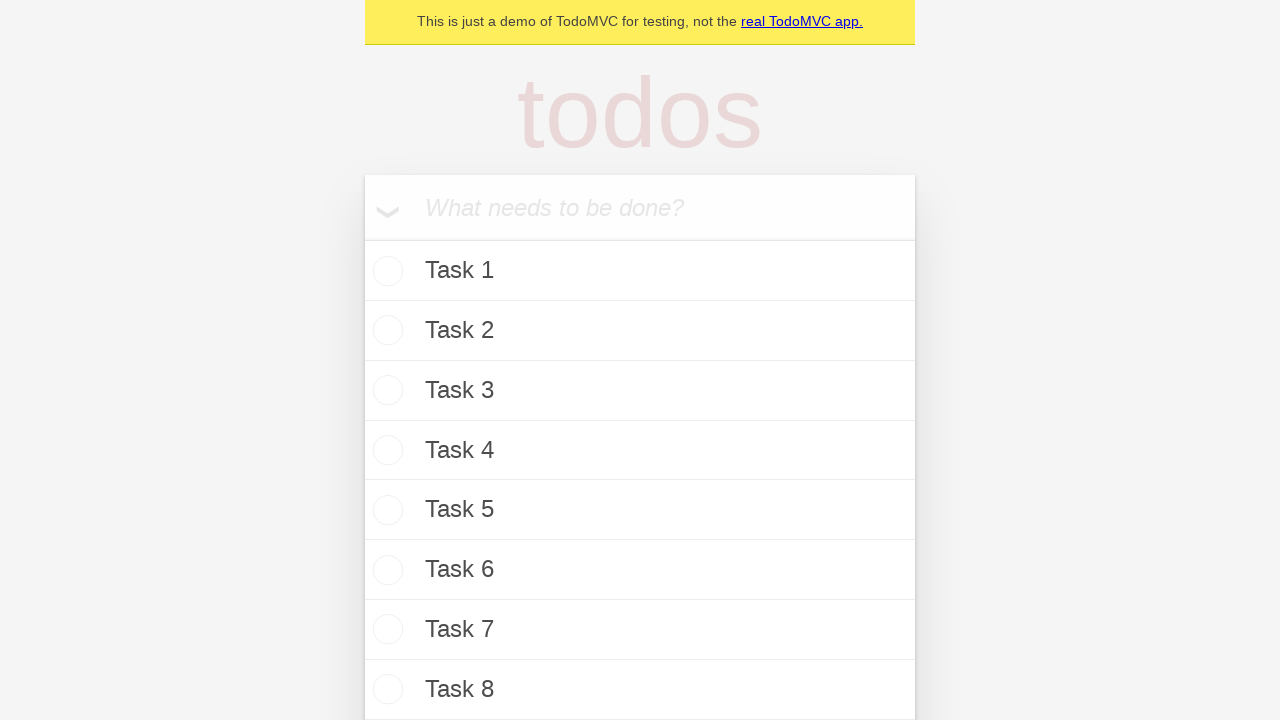

Waited 150ms after adding Task 38
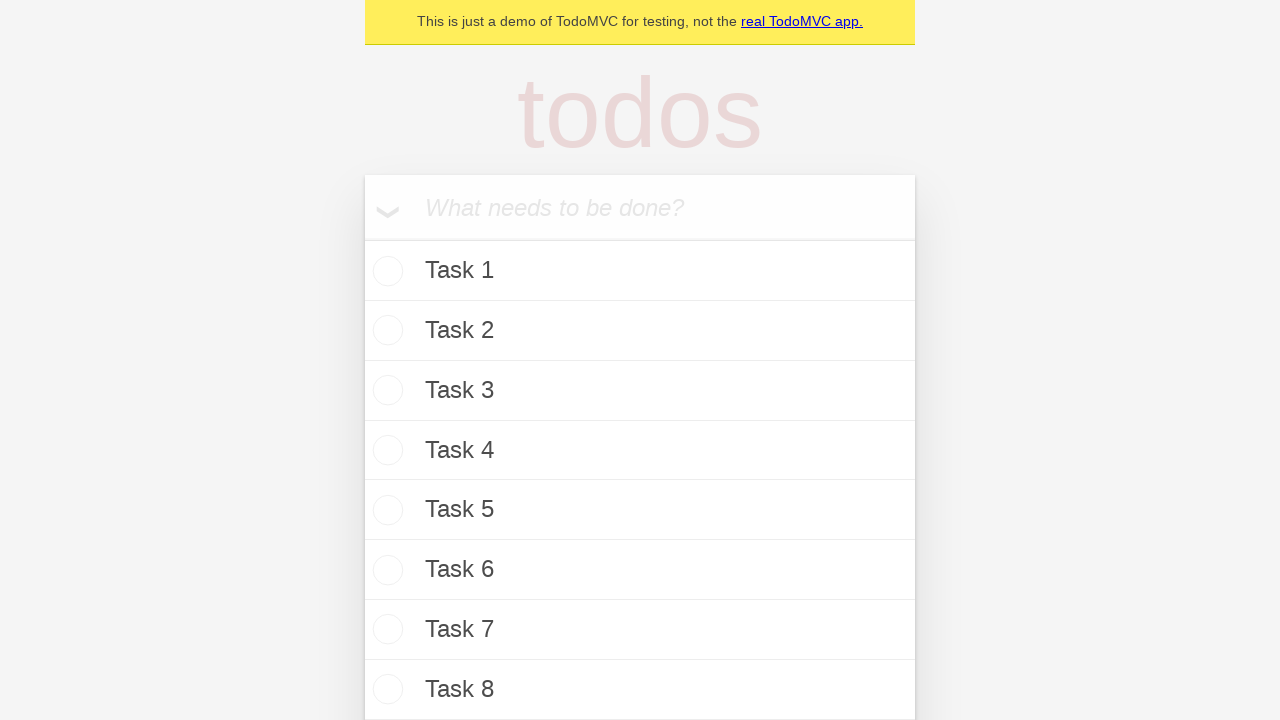

Filled todo input field with 'Task 39' on internal:attr=[placeholder="What needs to be done?"i]
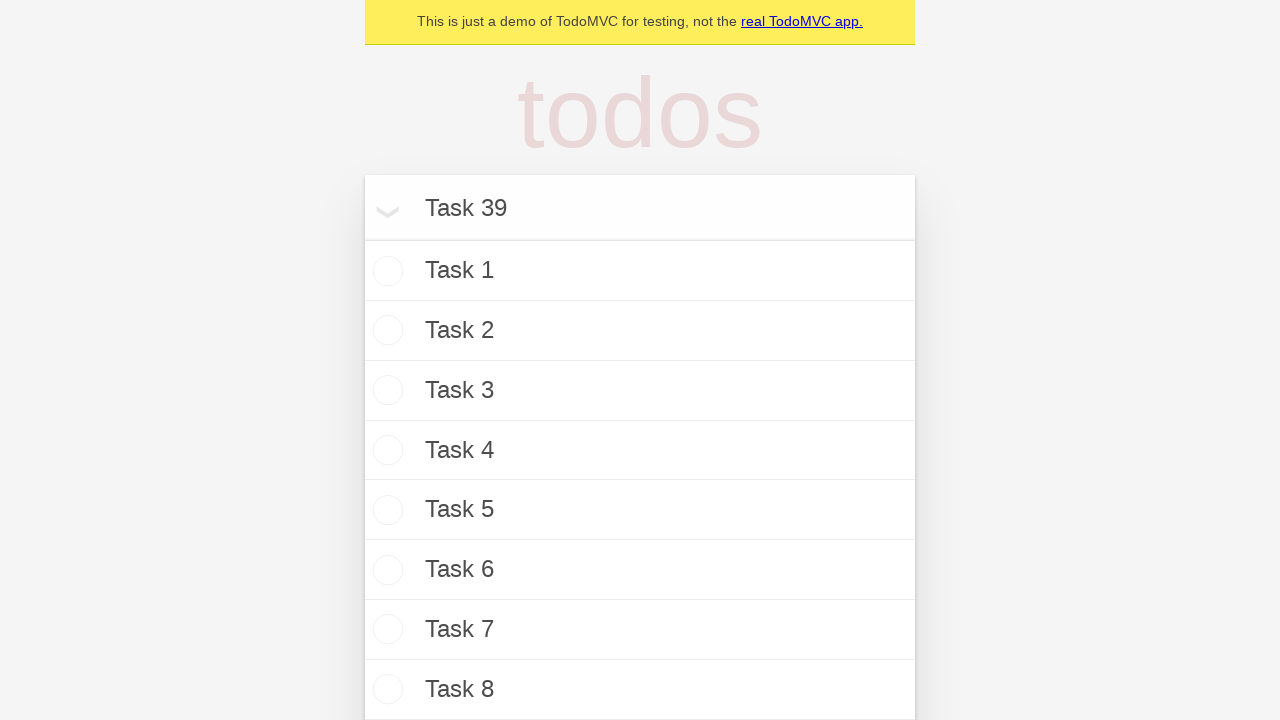

Pressed Enter to add Task 39 on internal:attr=[placeholder="What needs to be done?"i]
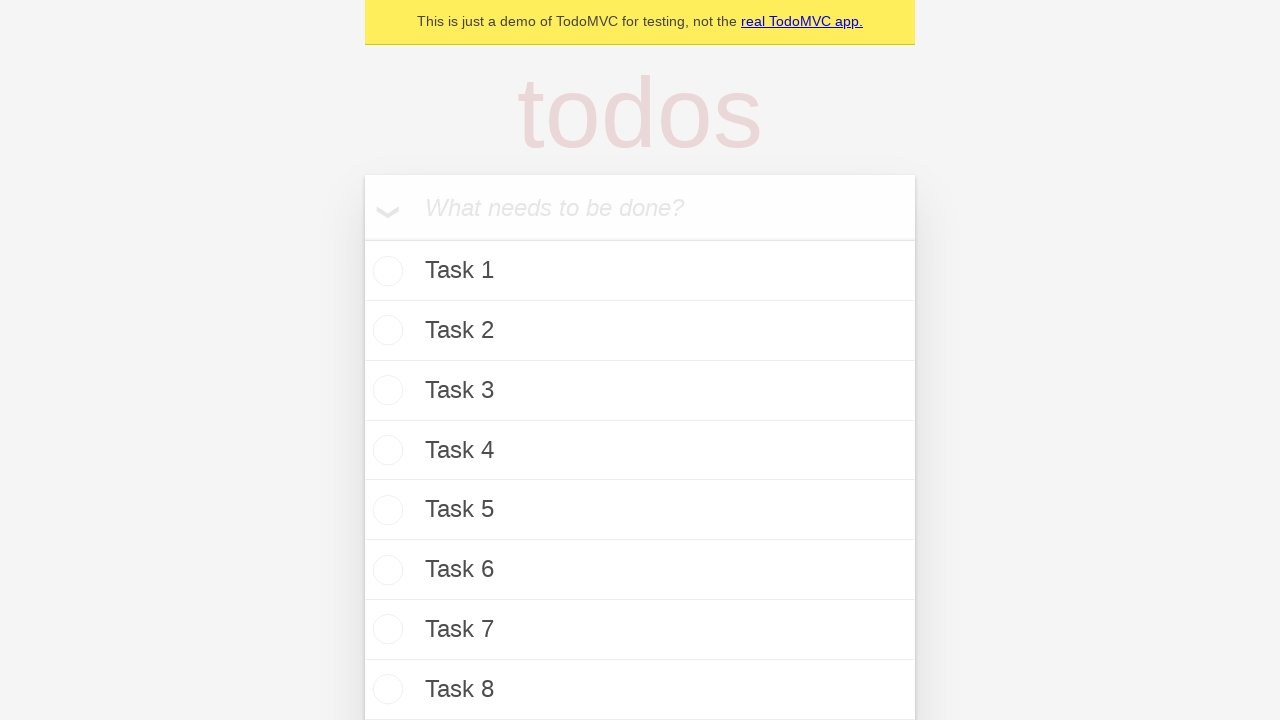

Waited 150ms after adding Task 39
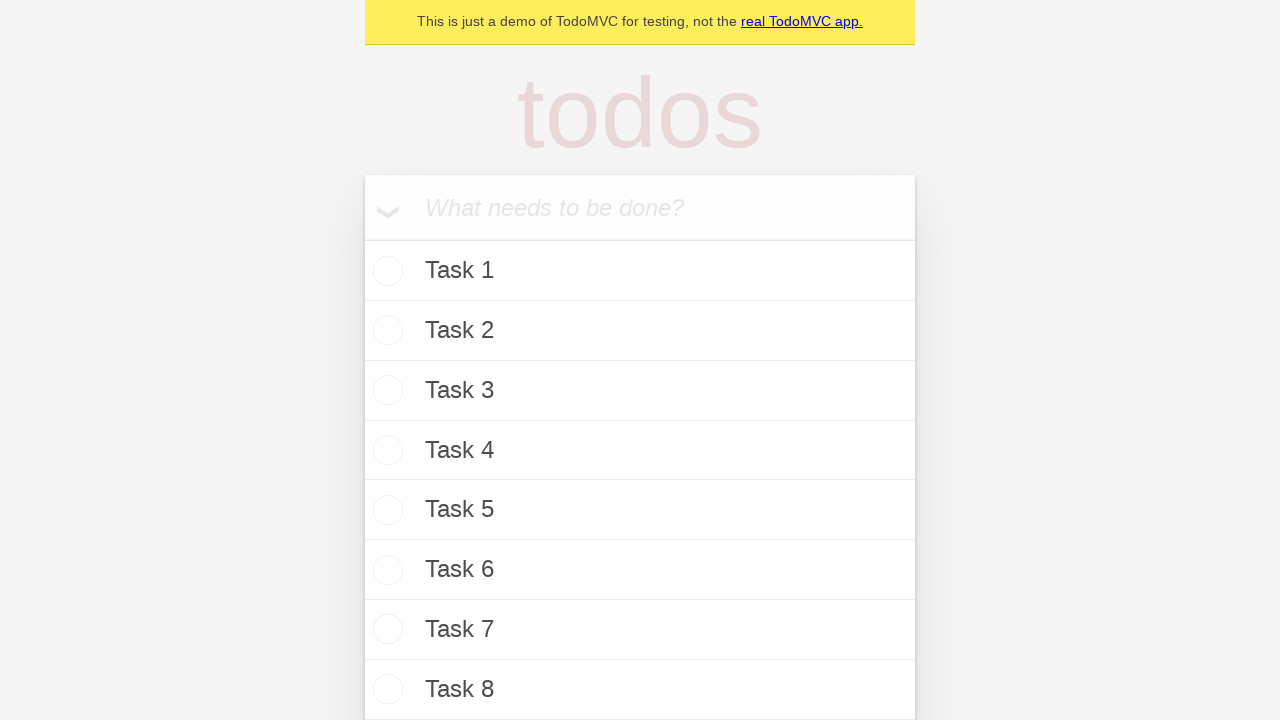

Filled todo input field with 'Task 40' on internal:attr=[placeholder="What needs to be done?"i]
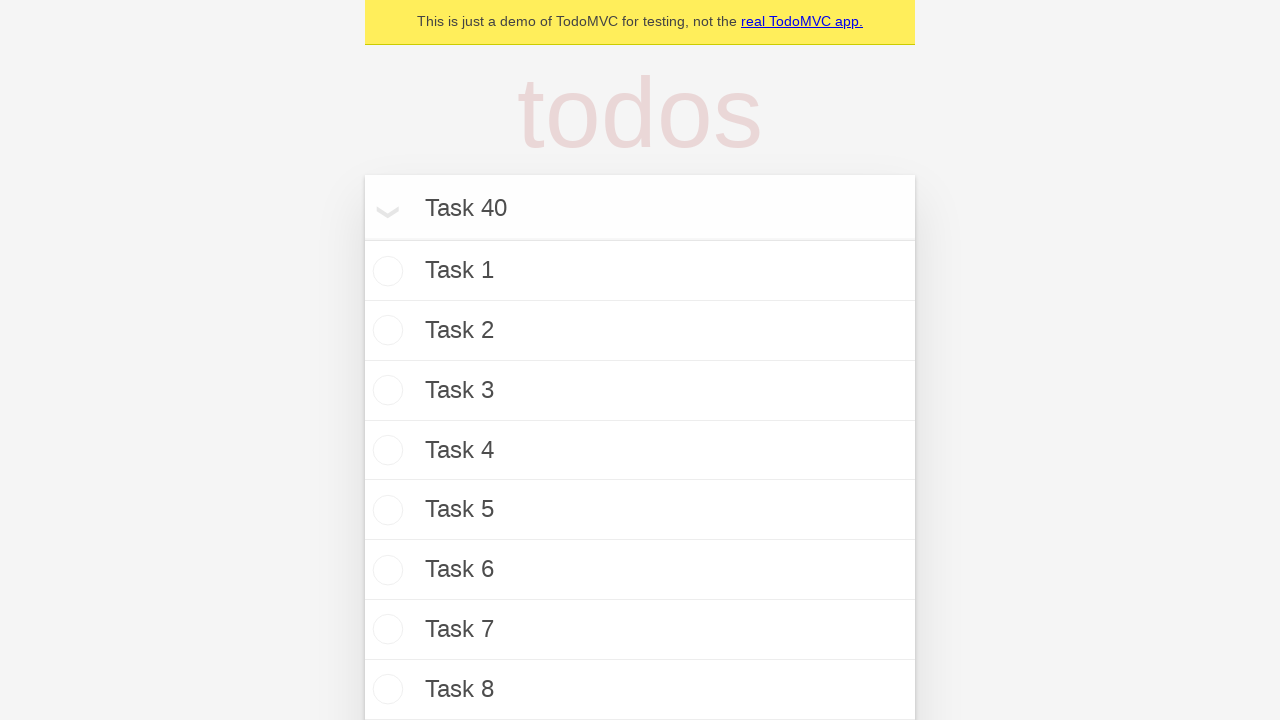

Pressed Enter to add Task 40 on internal:attr=[placeholder="What needs to be done?"i]
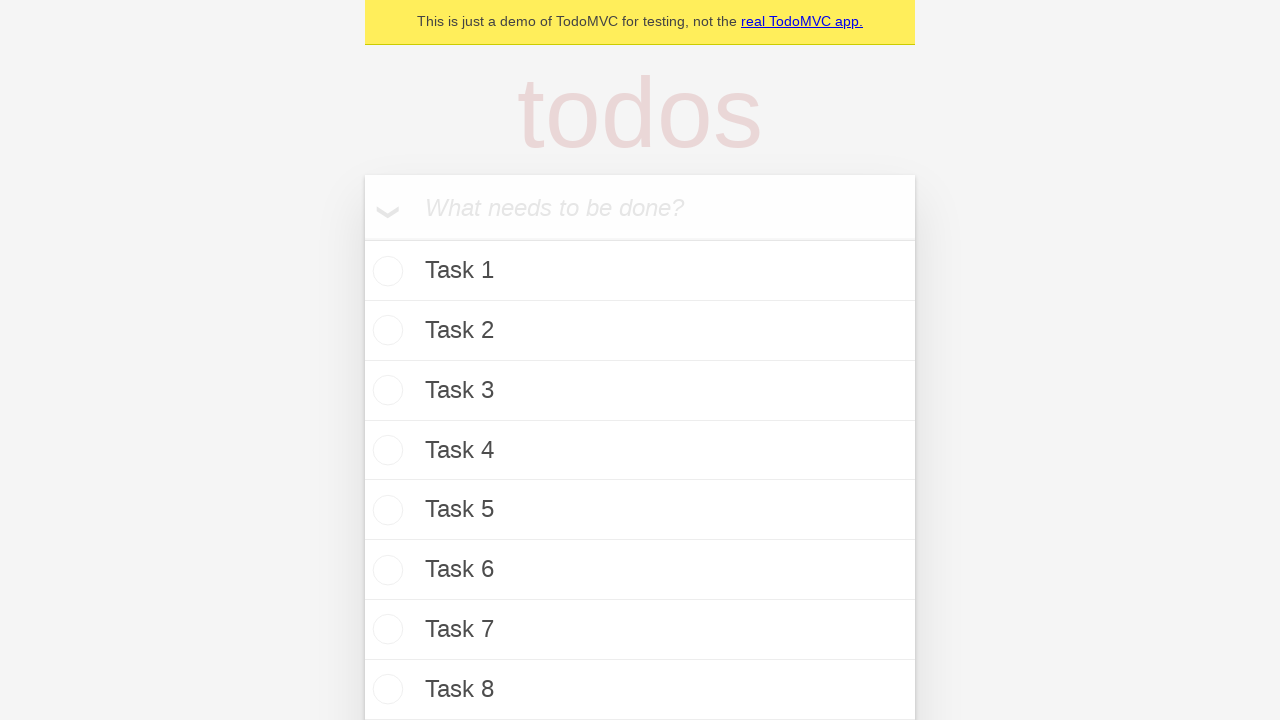

Waited 150ms after adding Task 40
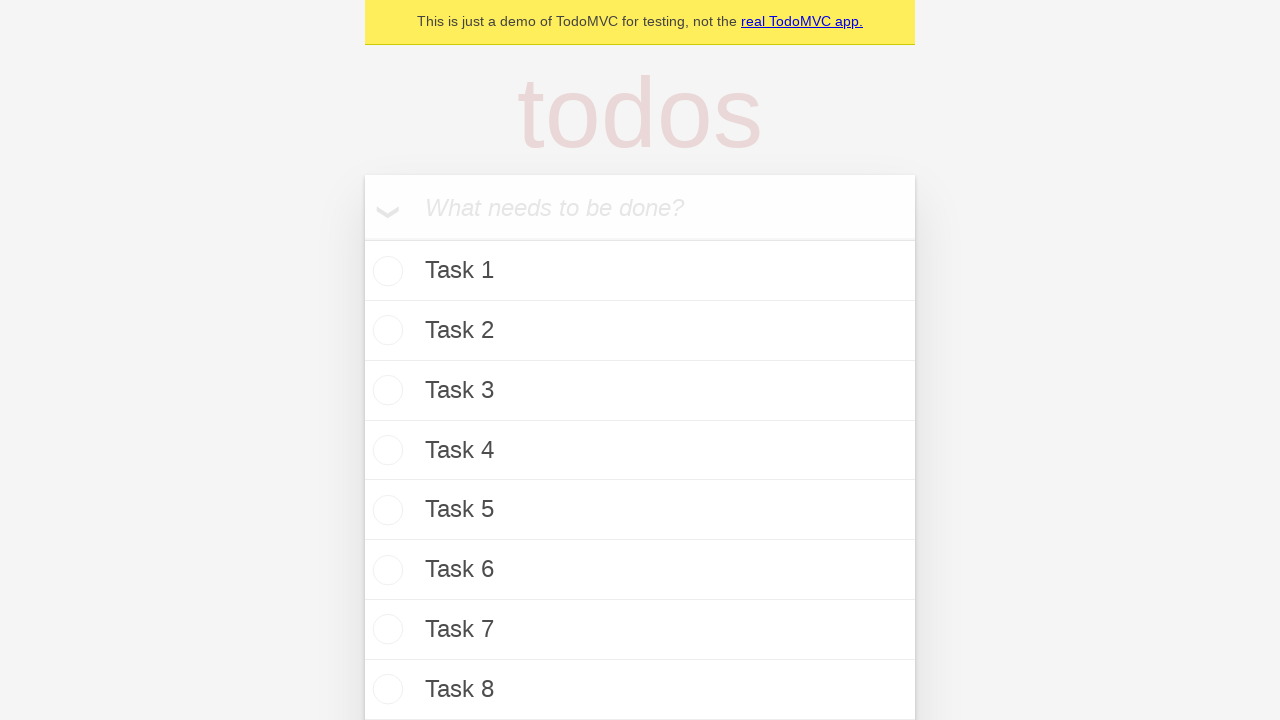

Filled todo input field with 'Task 41' on internal:attr=[placeholder="What needs to be done?"i]
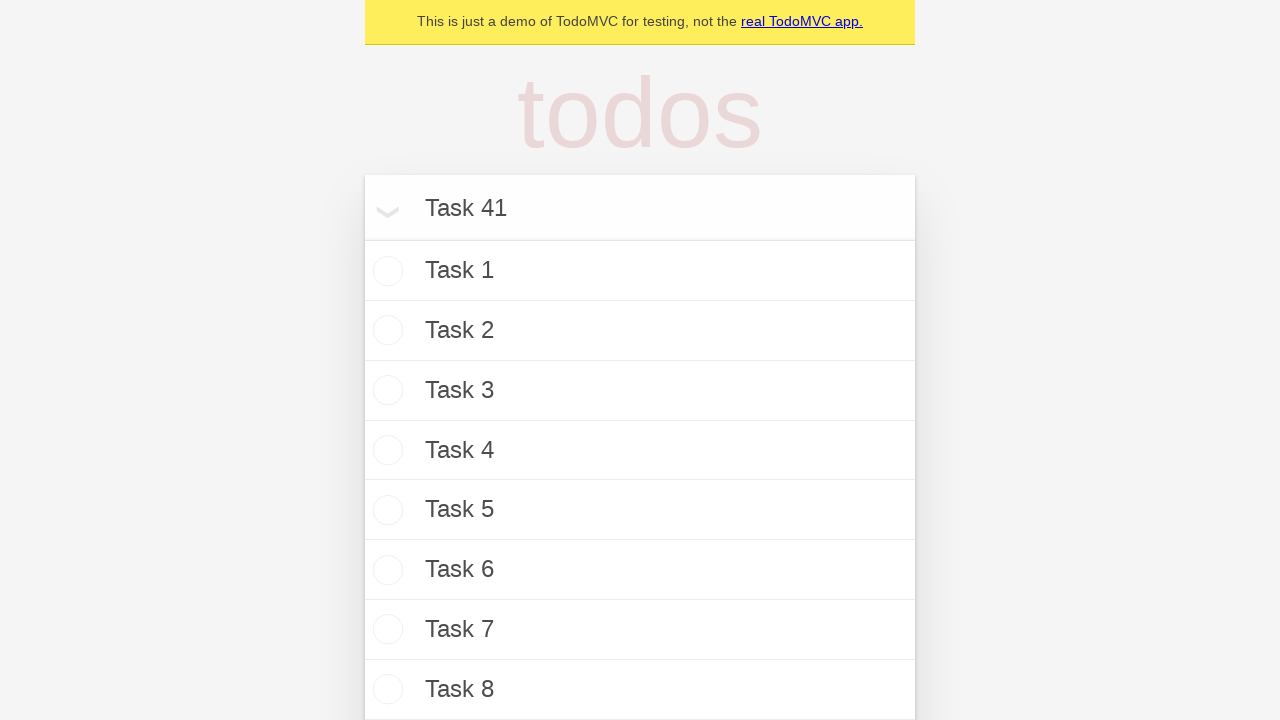

Pressed Enter to add Task 41 on internal:attr=[placeholder="What needs to be done?"i]
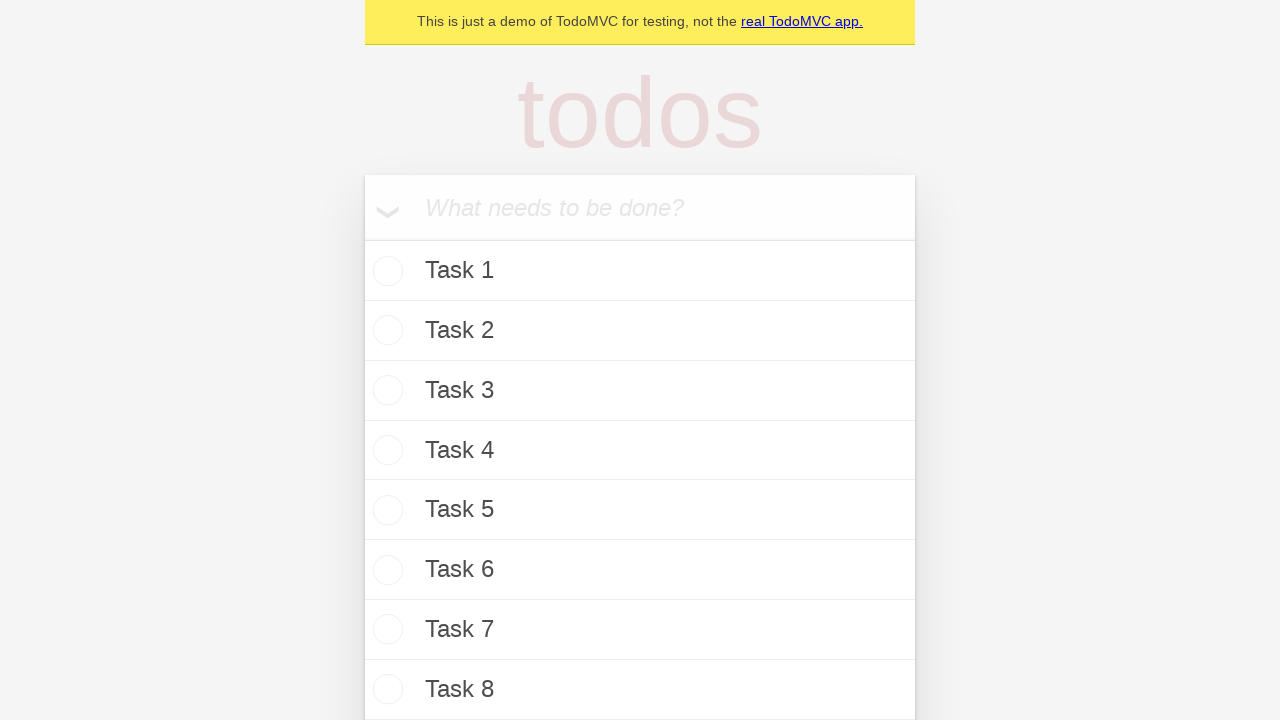

Waited 150ms after adding Task 41
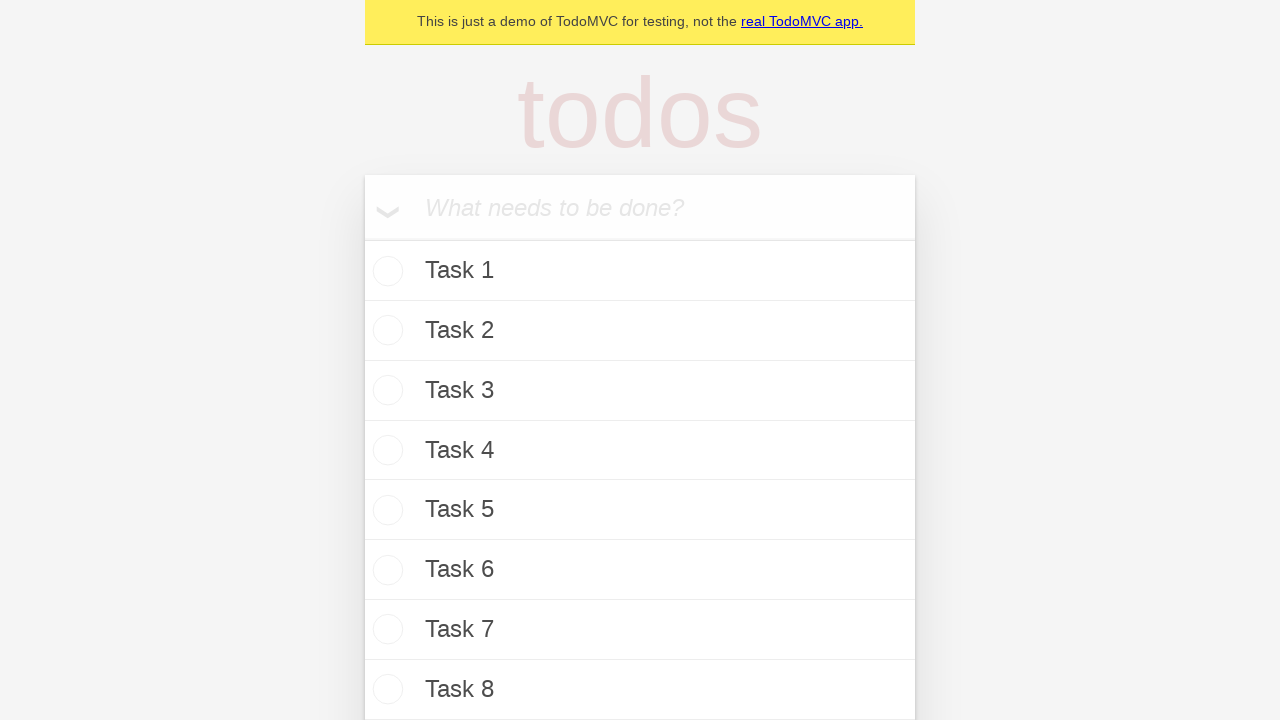

Filled todo input field with 'Task 42' on internal:attr=[placeholder="What needs to be done?"i]
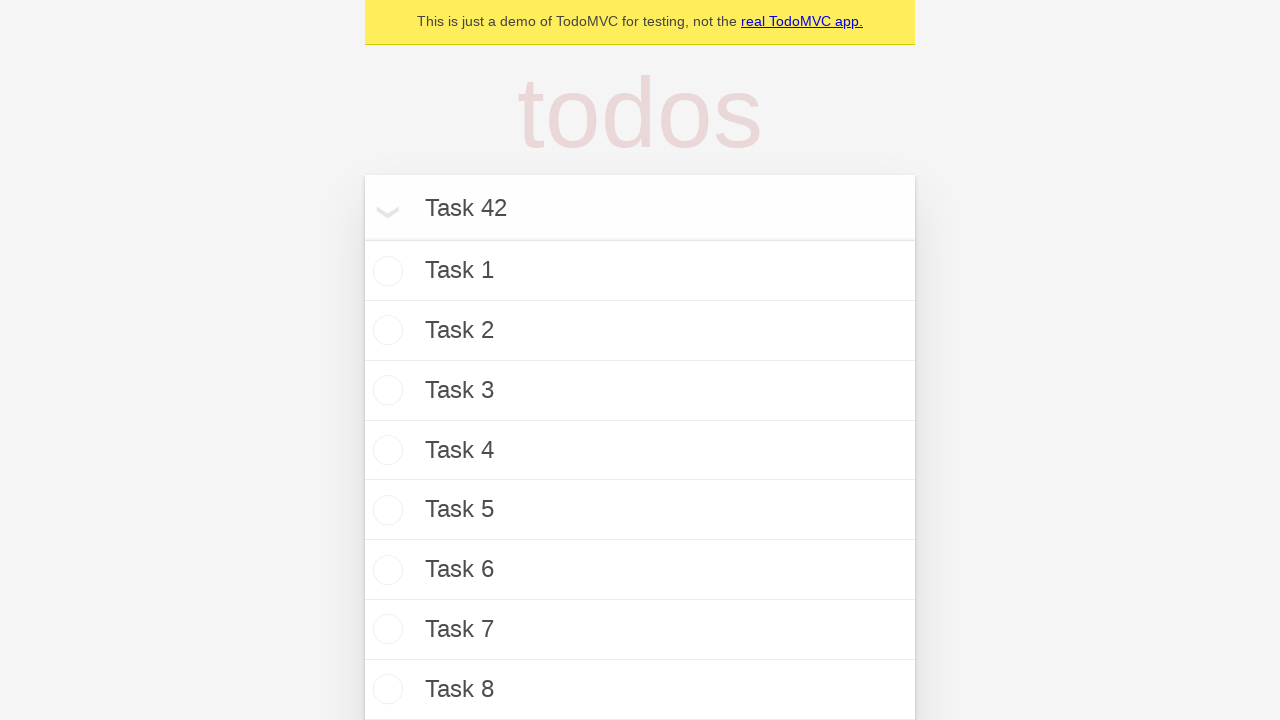

Pressed Enter to add Task 42 on internal:attr=[placeholder="What needs to be done?"i]
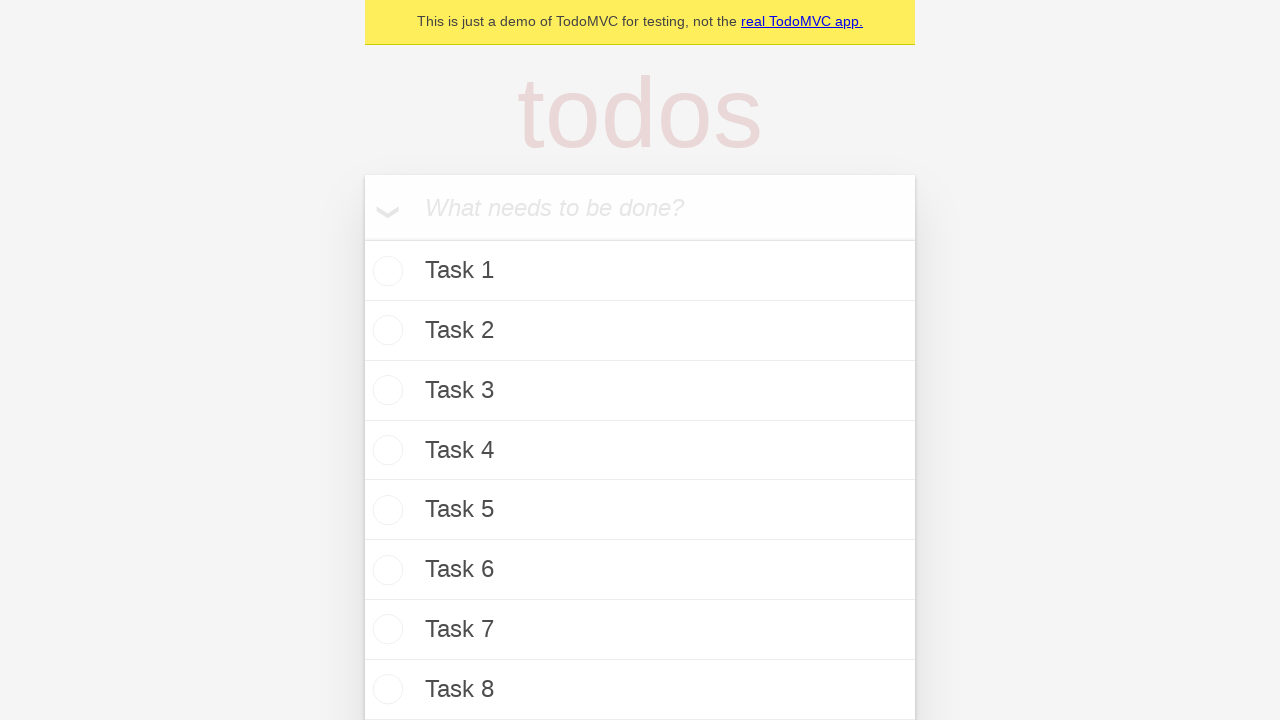

Waited 150ms after adding Task 42
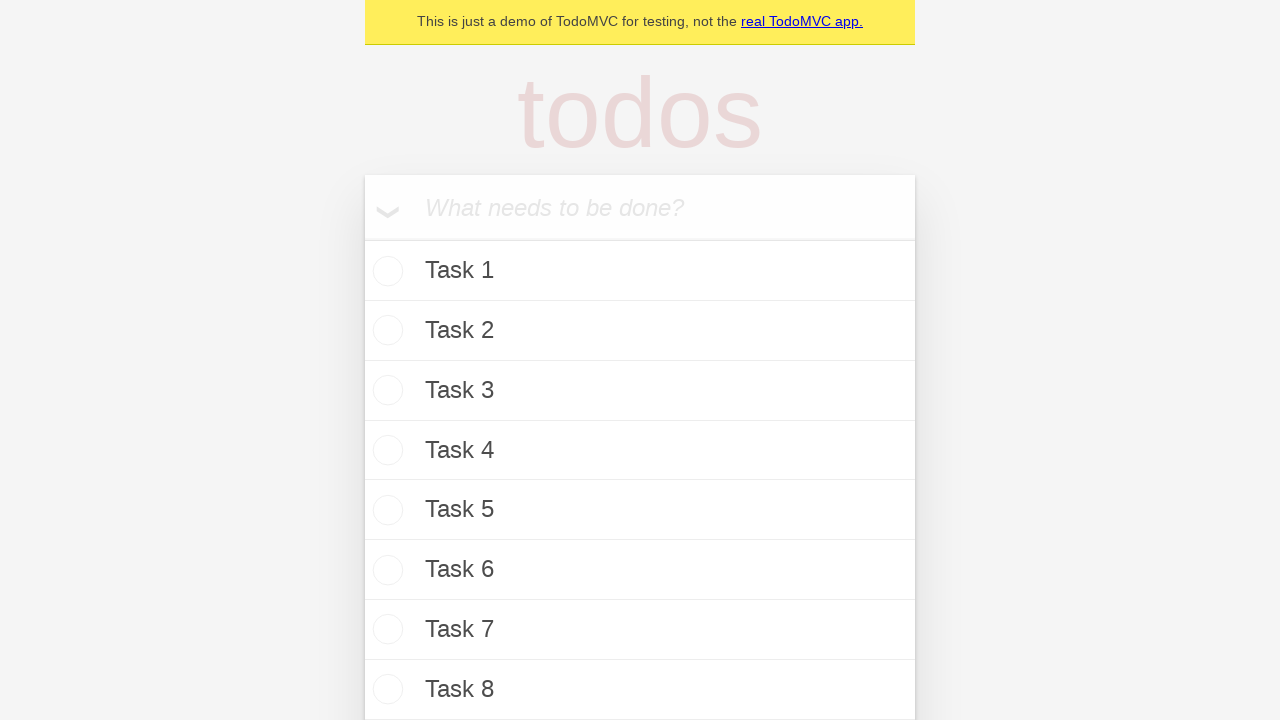

Filled todo input field with 'Task 43' on internal:attr=[placeholder="What needs to be done?"i]
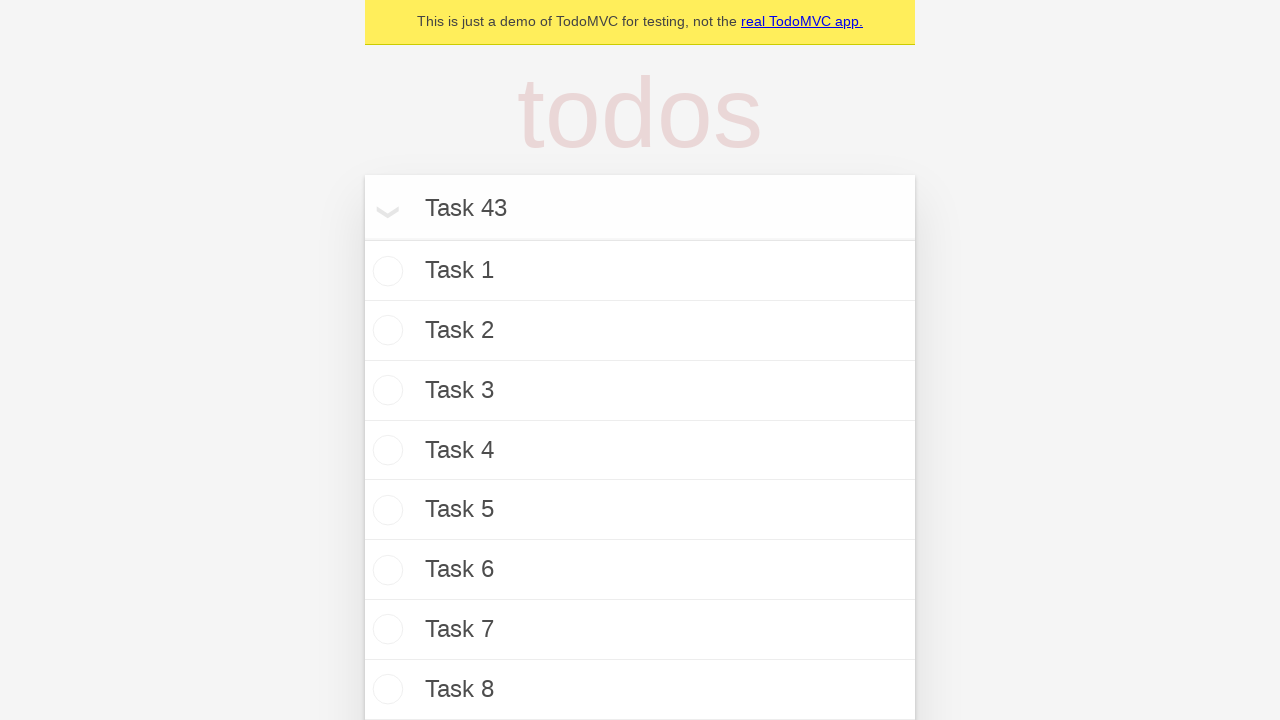

Pressed Enter to add Task 43 on internal:attr=[placeholder="What needs to be done?"i]
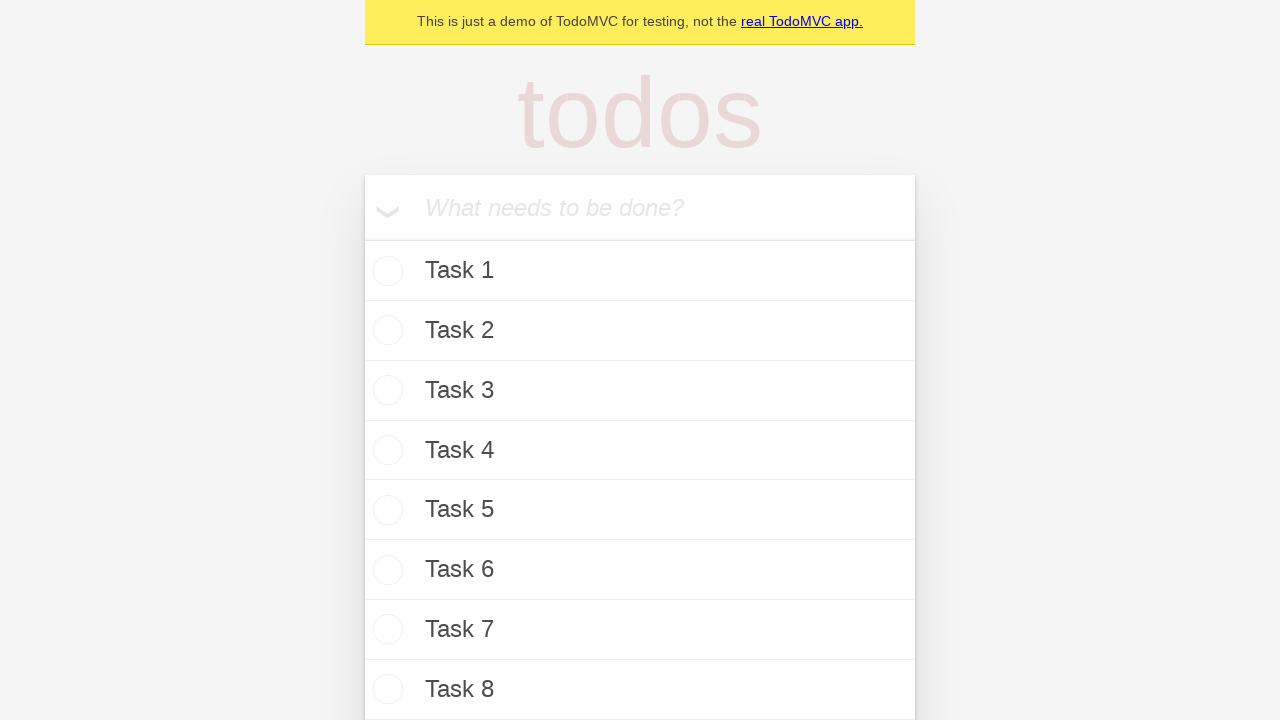

Waited 150ms after adding Task 43
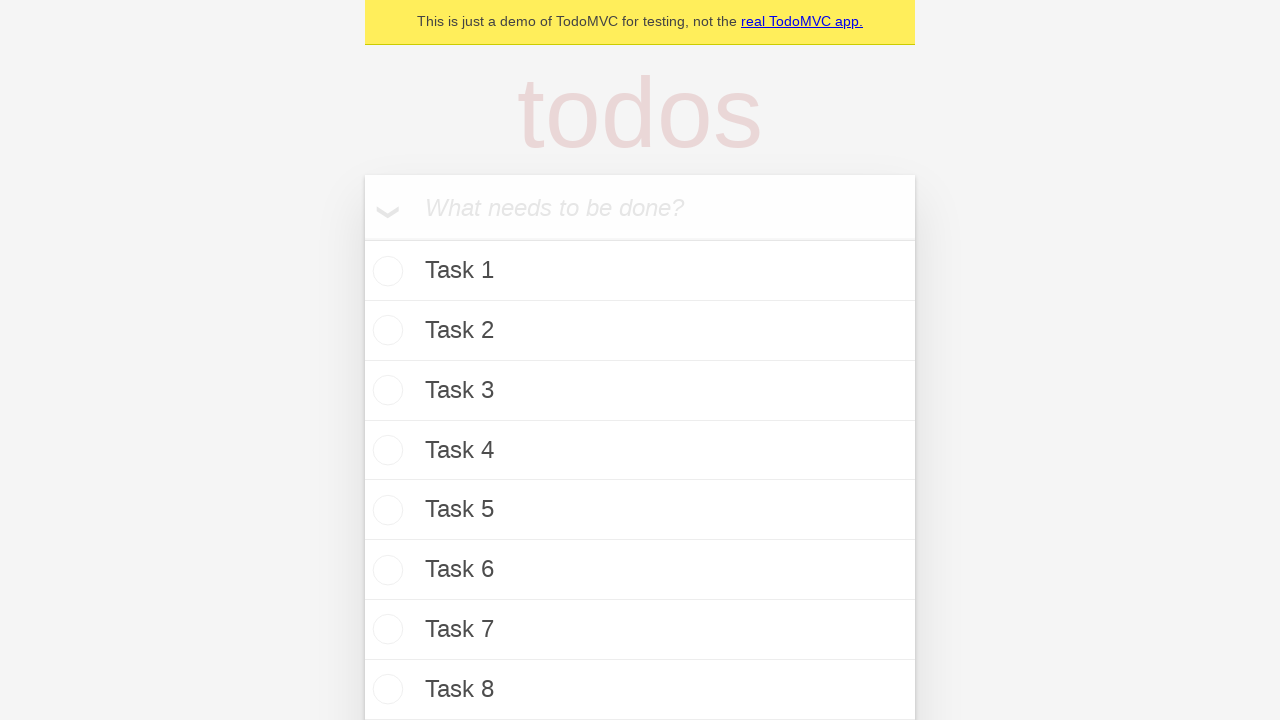

Filled todo input field with 'Task 44' on internal:attr=[placeholder="What needs to be done?"i]
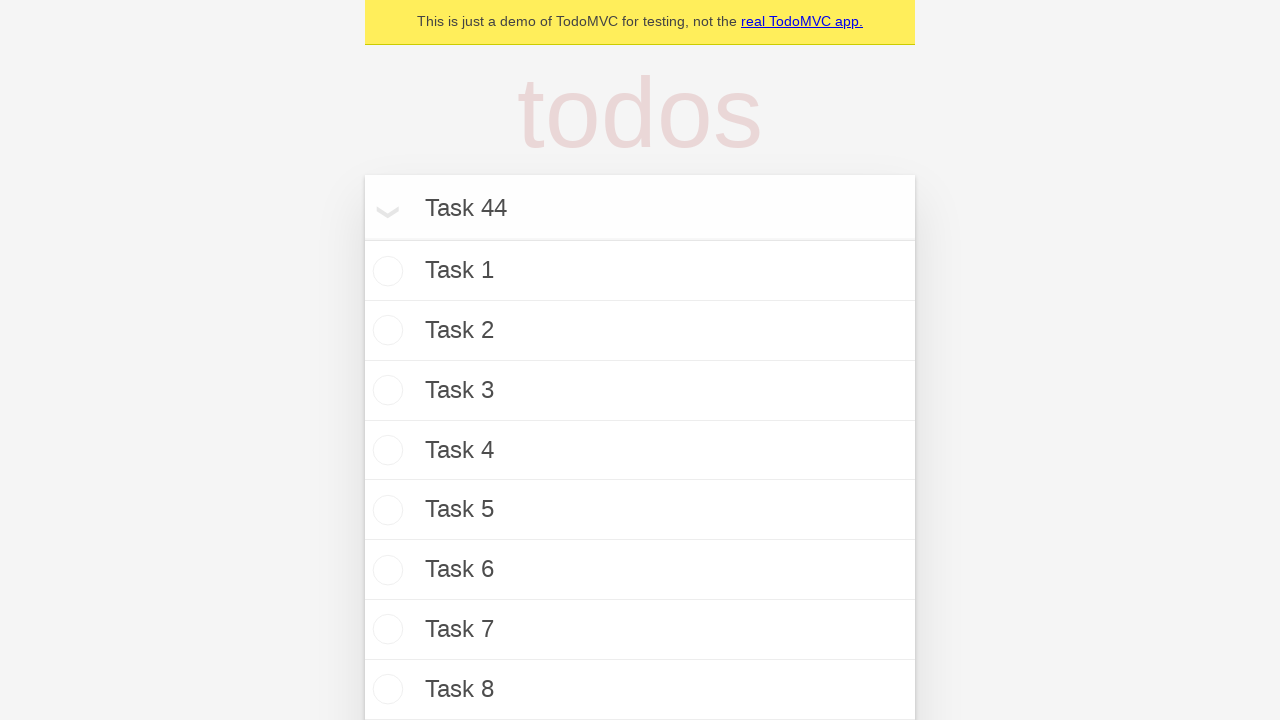

Pressed Enter to add Task 44 on internal:attr=[placeholder="What needs to be done?"i]
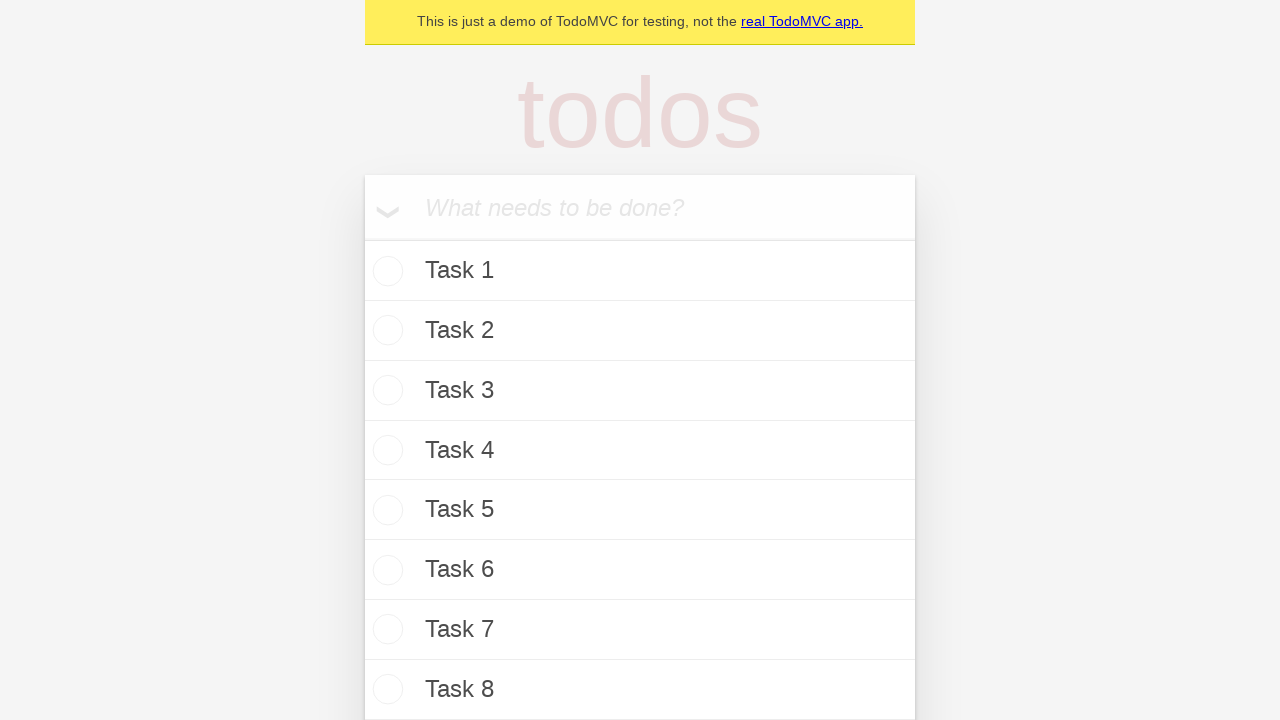

Waited 150ms after adding Task 44
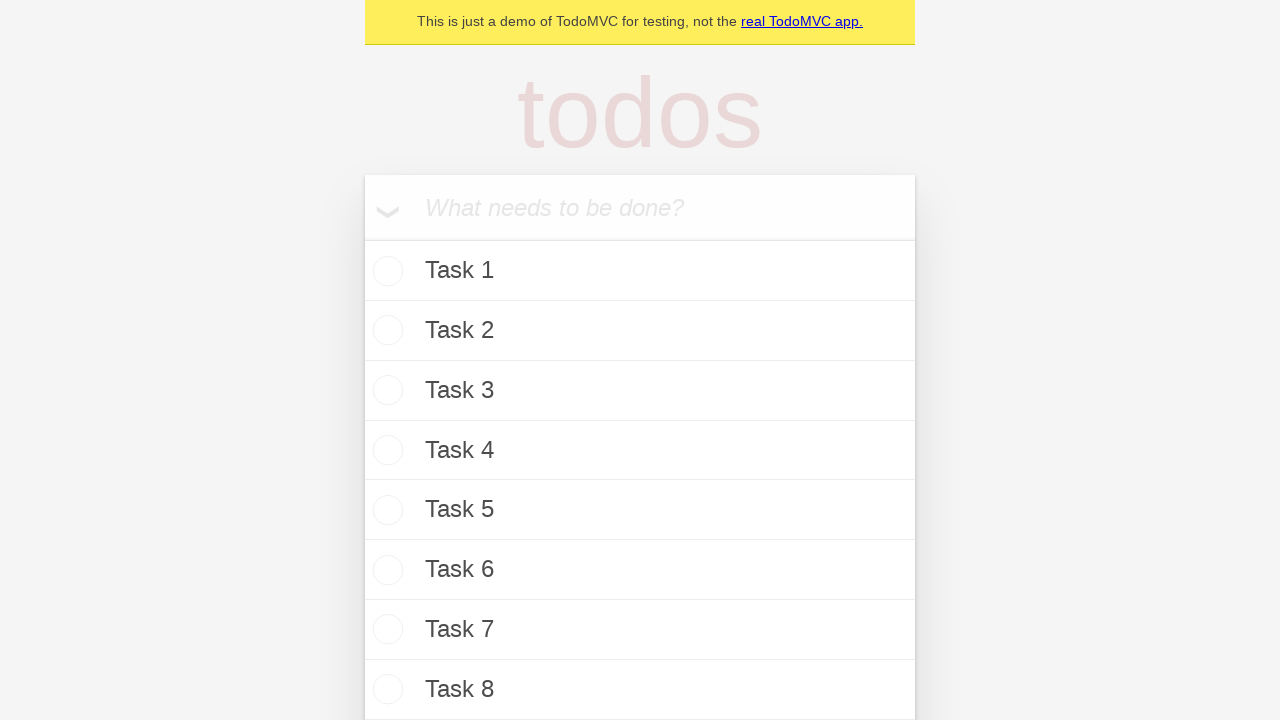

Filled todo input field with 'Task 45' on internal:attr=[placeholder="What needs to be done?"i]
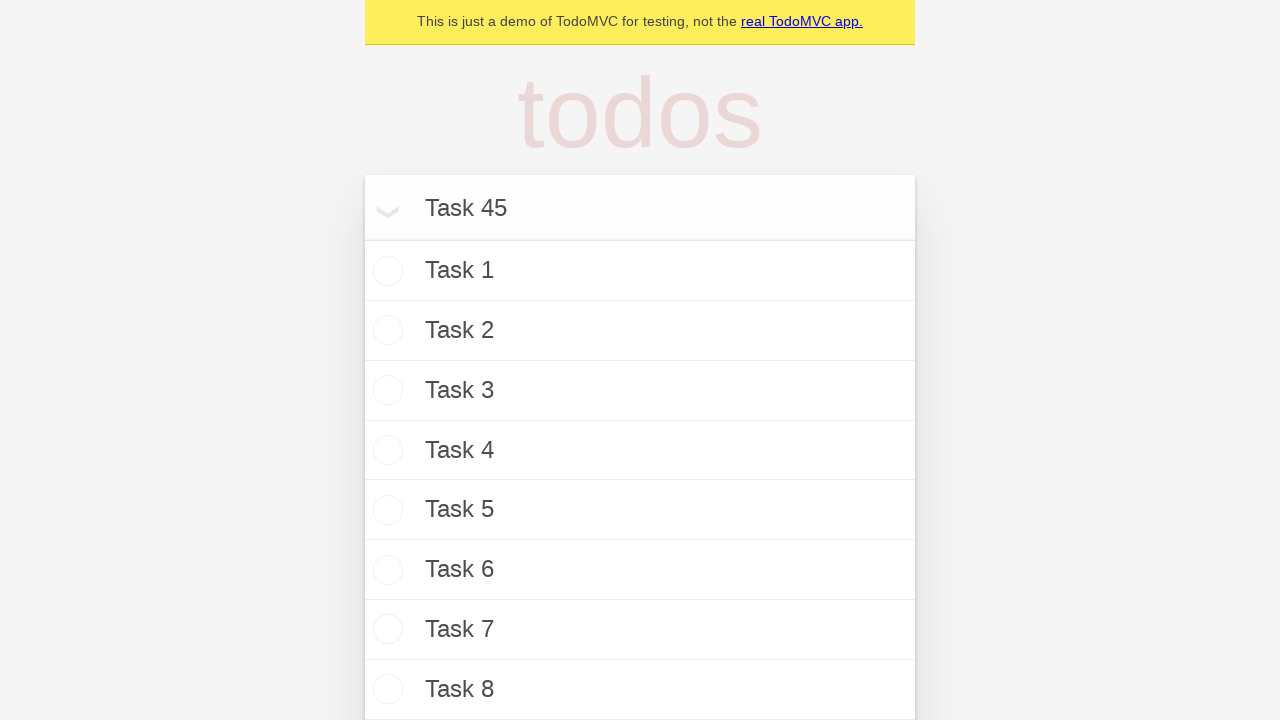

Pressed Enter to add Task 45 on internal:attr=[placeholder="What needs to be done?"i]
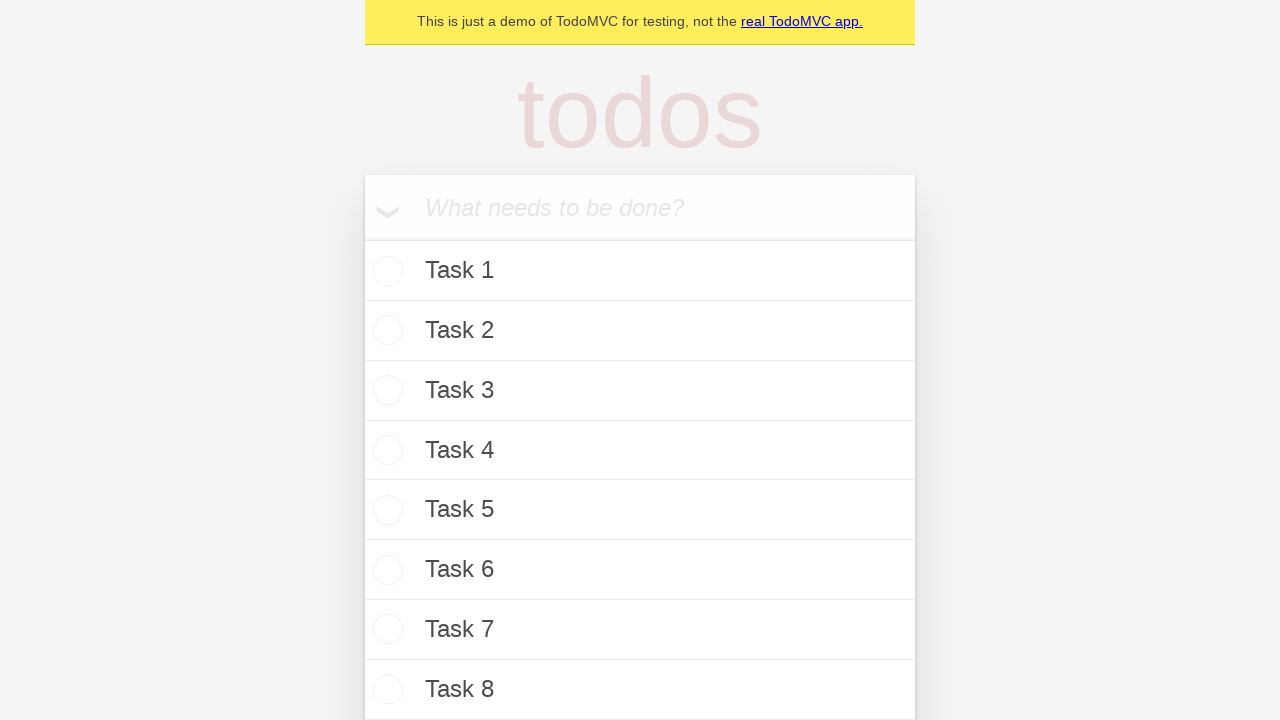

Waited 150ms after adding Task 45
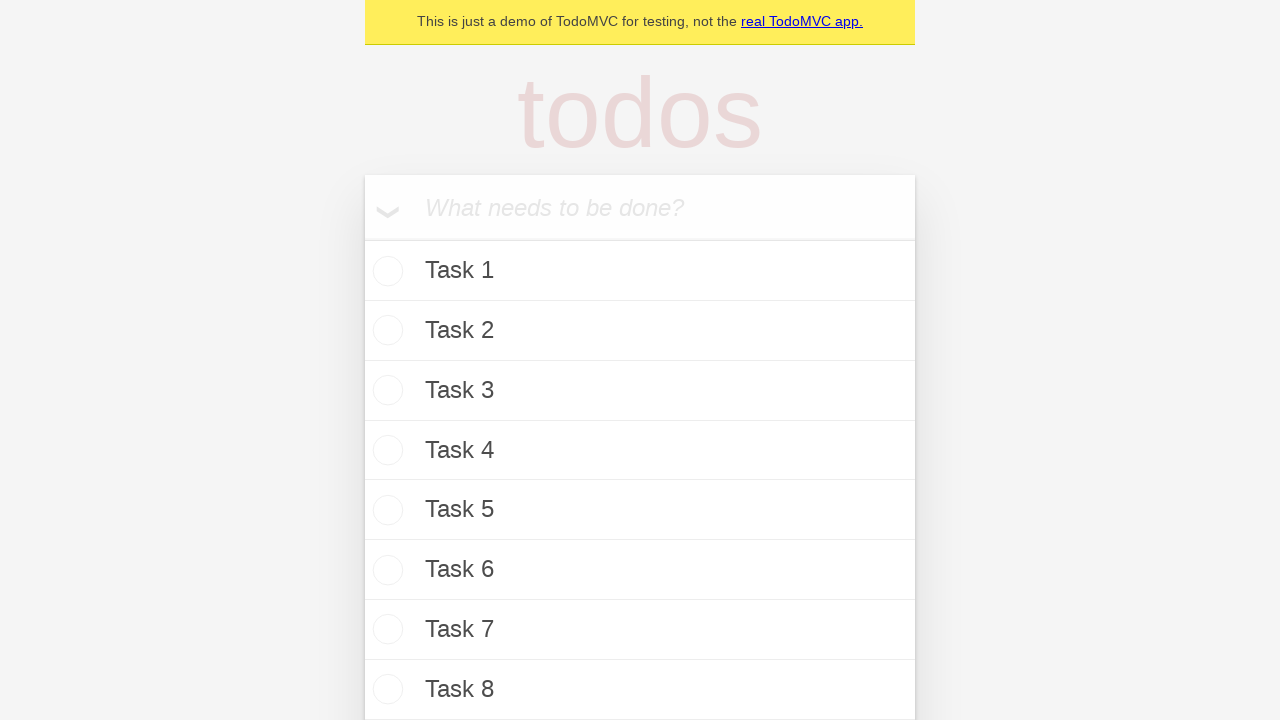

Verified all 45 tasks were added to the dashboard
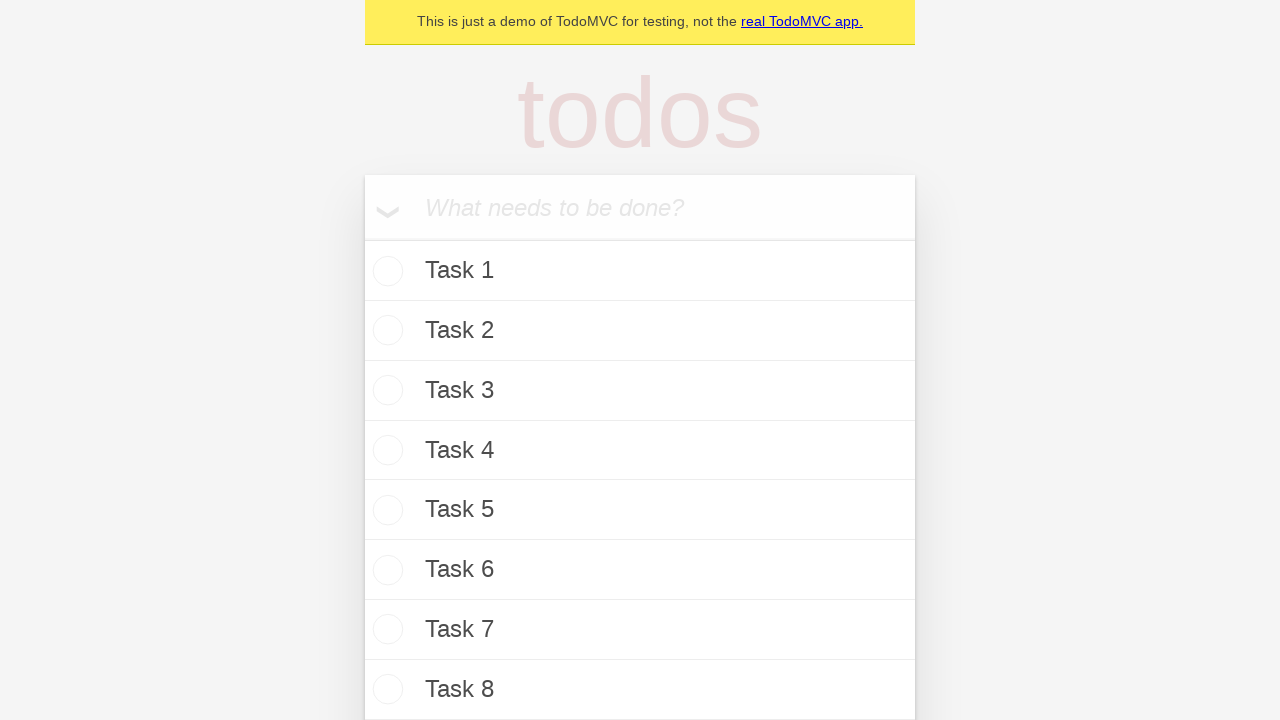

Created dynamic test result verification element via page.evaluate
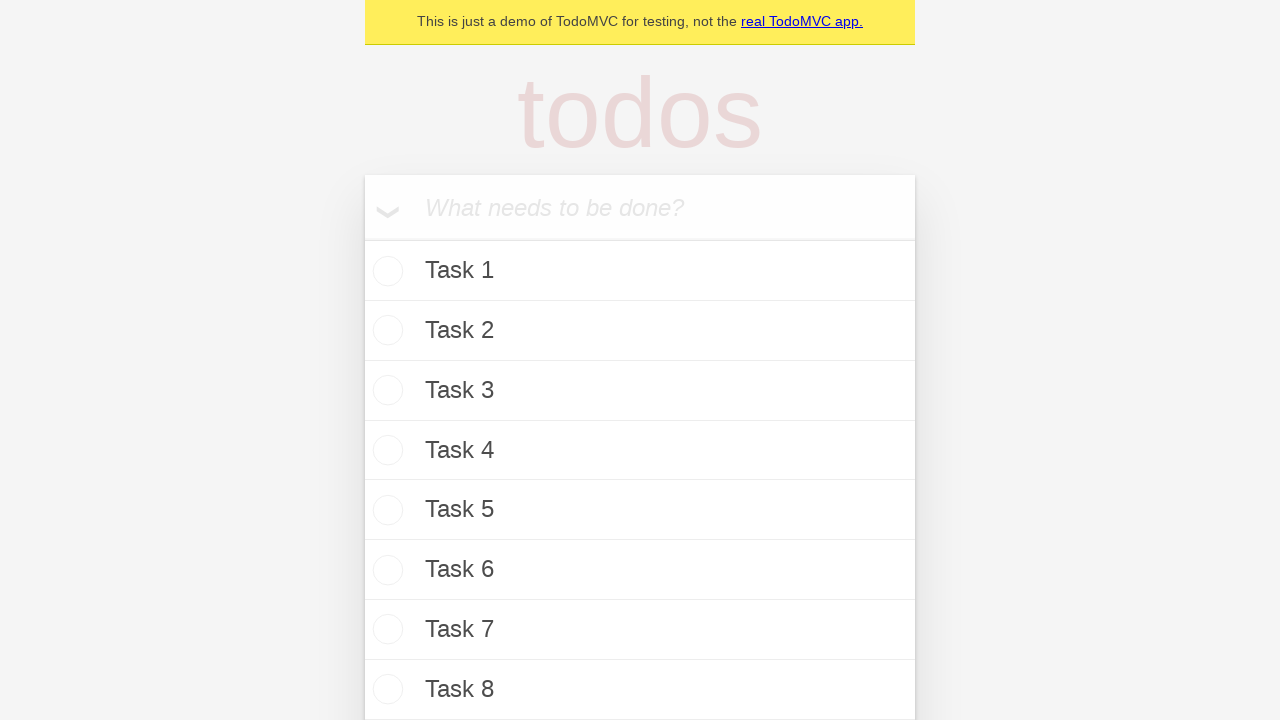

Verified test result element displays 'Test 4 completed successfully'
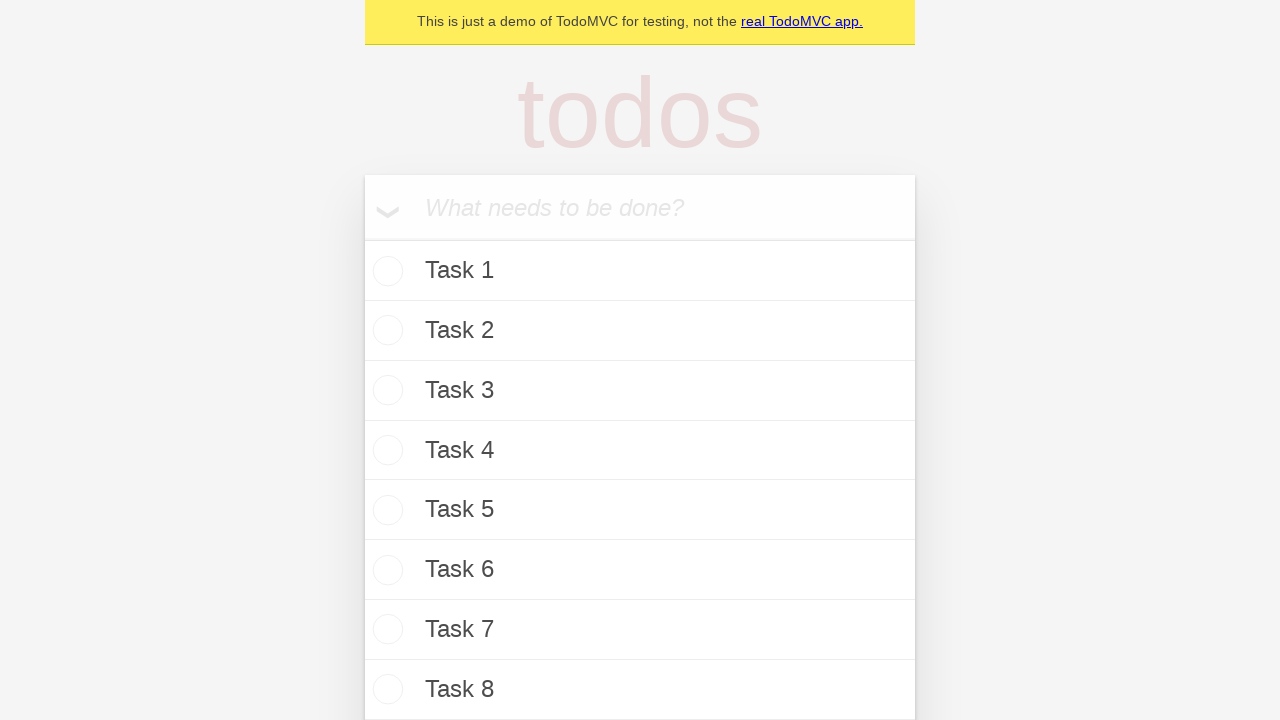

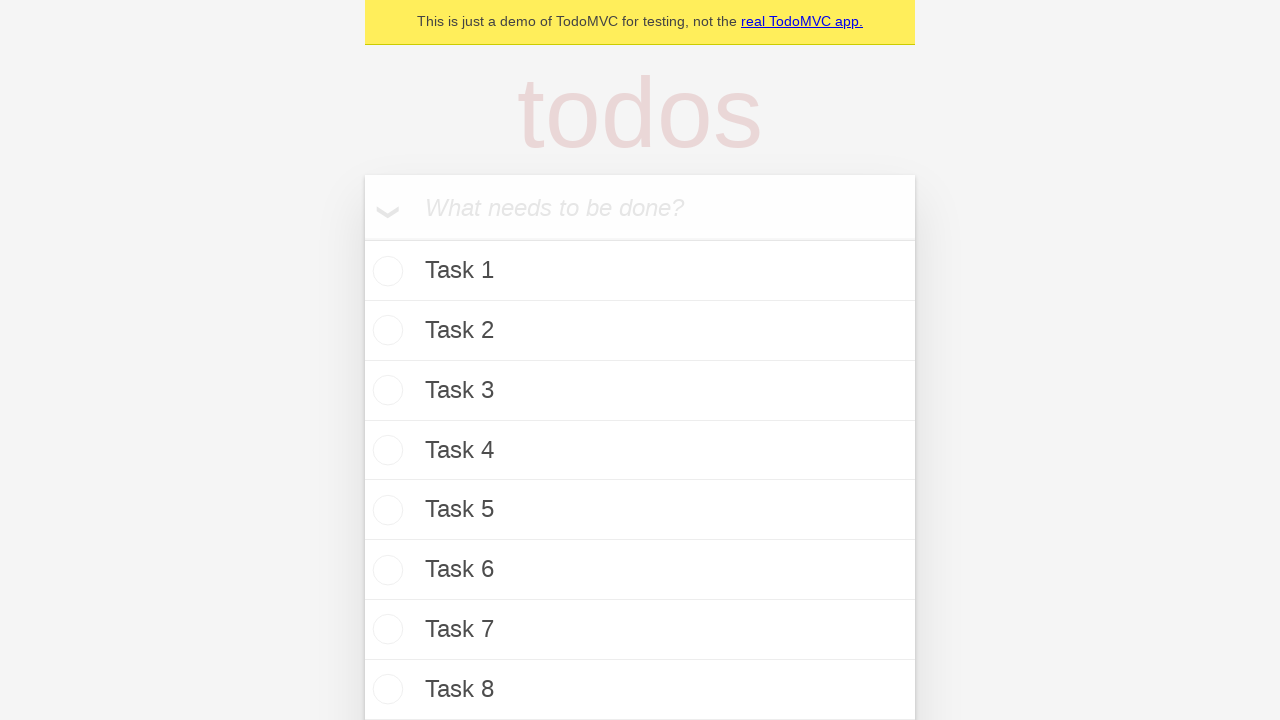